Tests responsive viewport behavior by resizing the browser to different widths (480, 960, 1366, 1920 pixels) and scrolling through the entire page at each size to verify content loads correctly at different breakpoints.

Starting URL: https://nomadcoders.co/

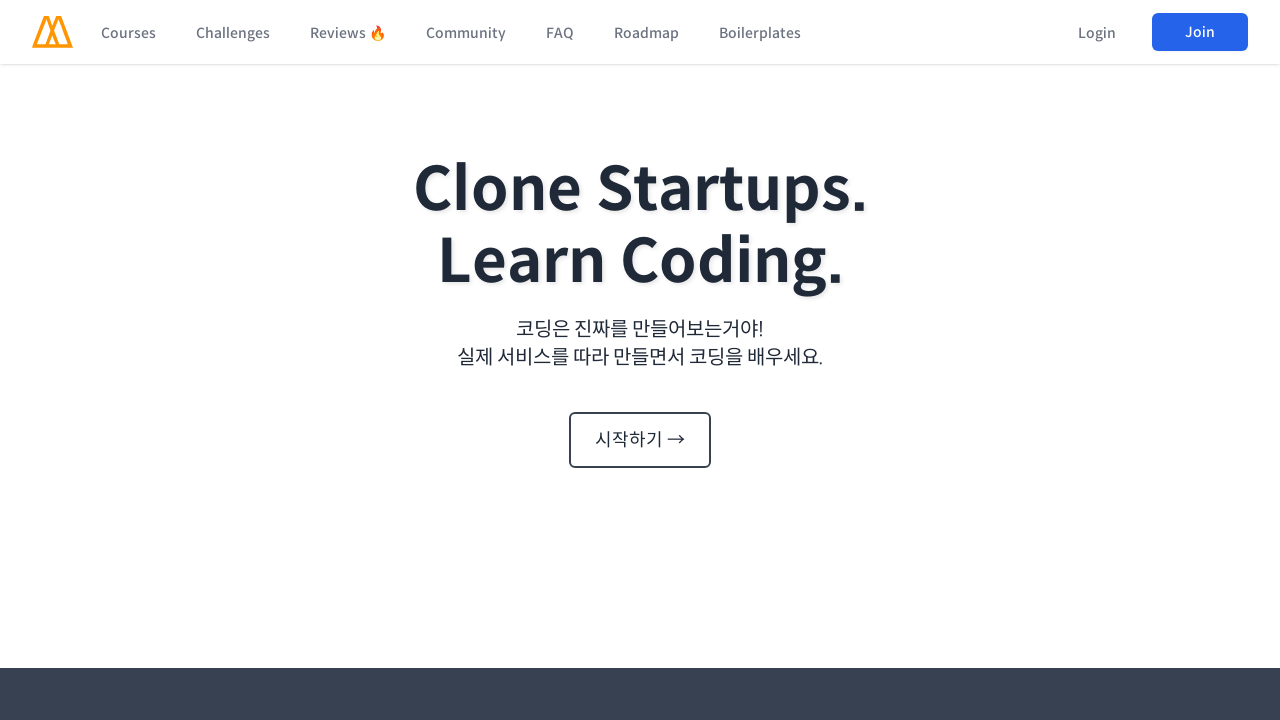

Set viewport size to 480x1056 pixels
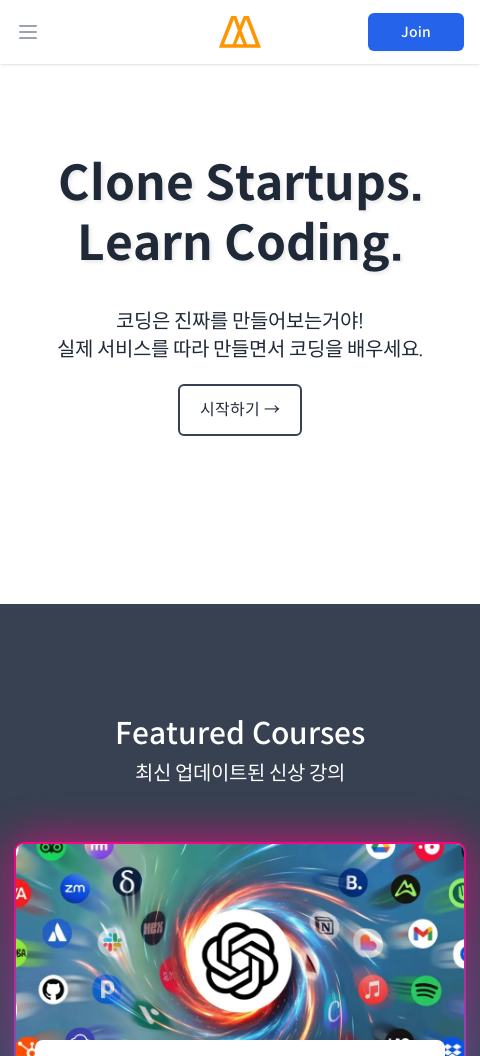

Scrolled to top of page
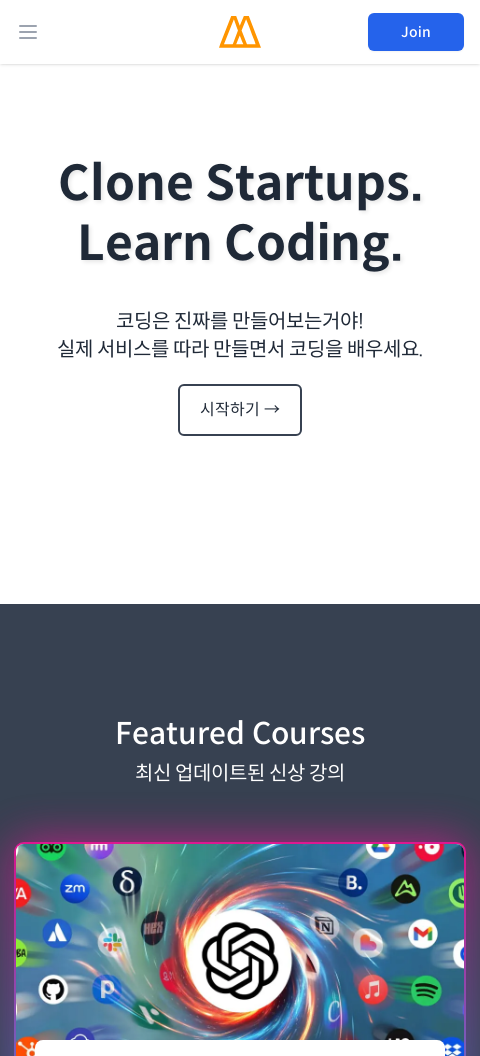

Waited 1000ms for page to stabilize after scroll to top
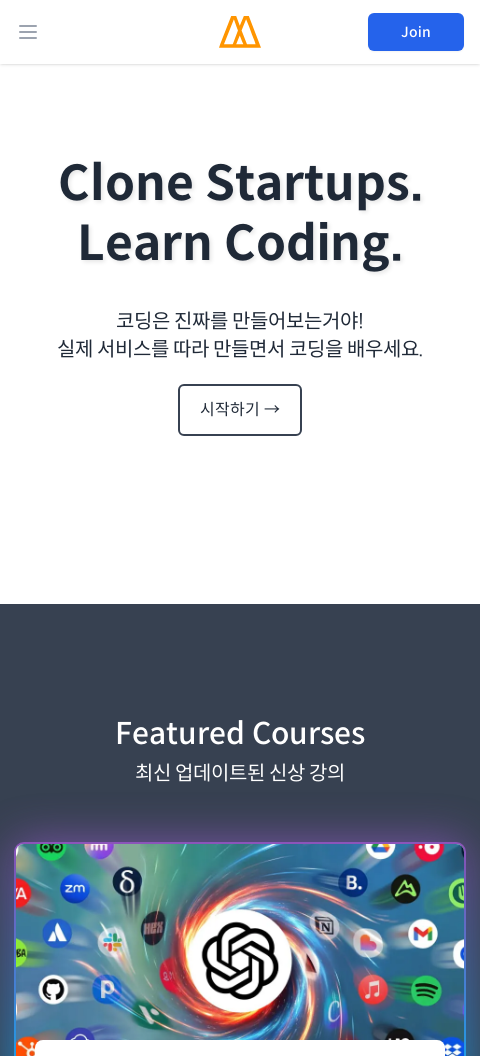

Retrieved page scroll height: 12577 pixels
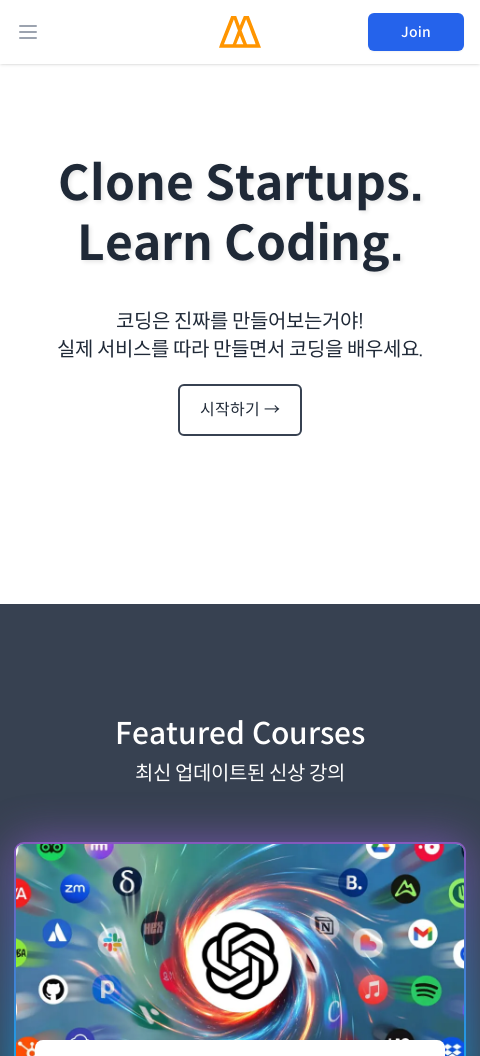

Scrolled to position 0px at viewport width 480px (section 1 of 13)
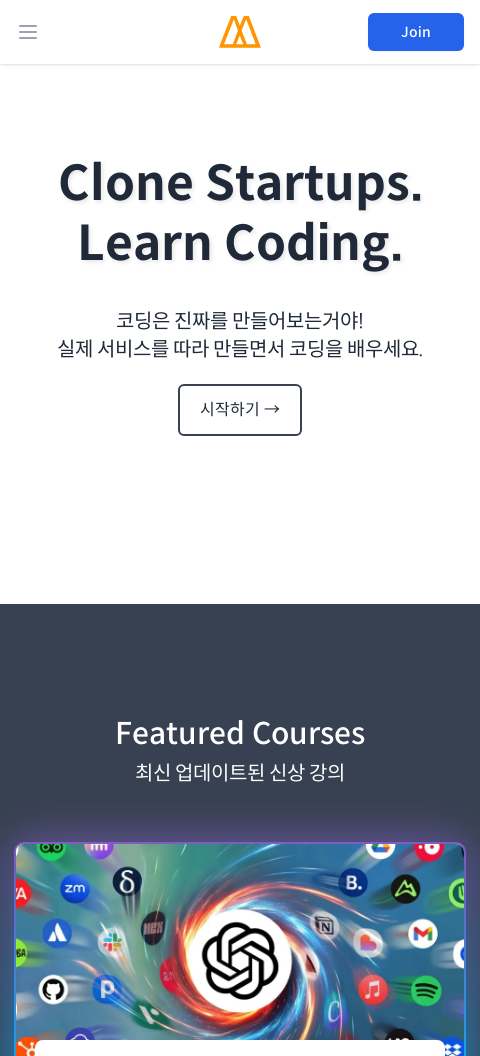

Waited 500ms for content to load after scroll
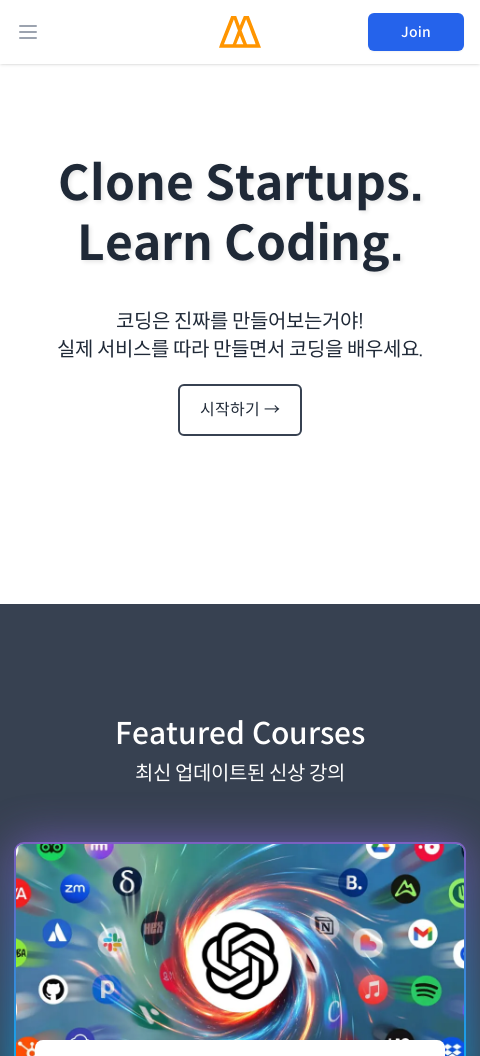

Scrolled to position 1056px at viewport width 480px (section 2 of 13)
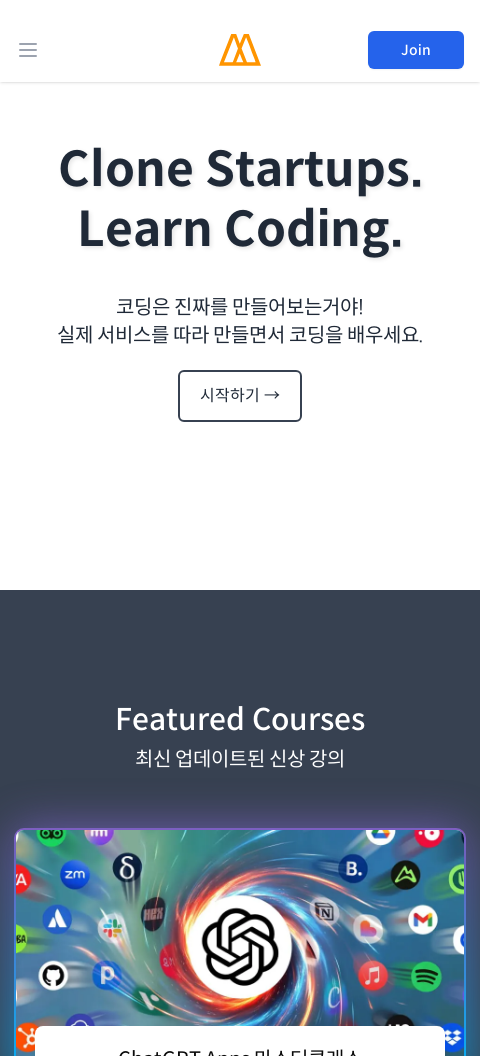

Waited 500ms for content to load after scroll
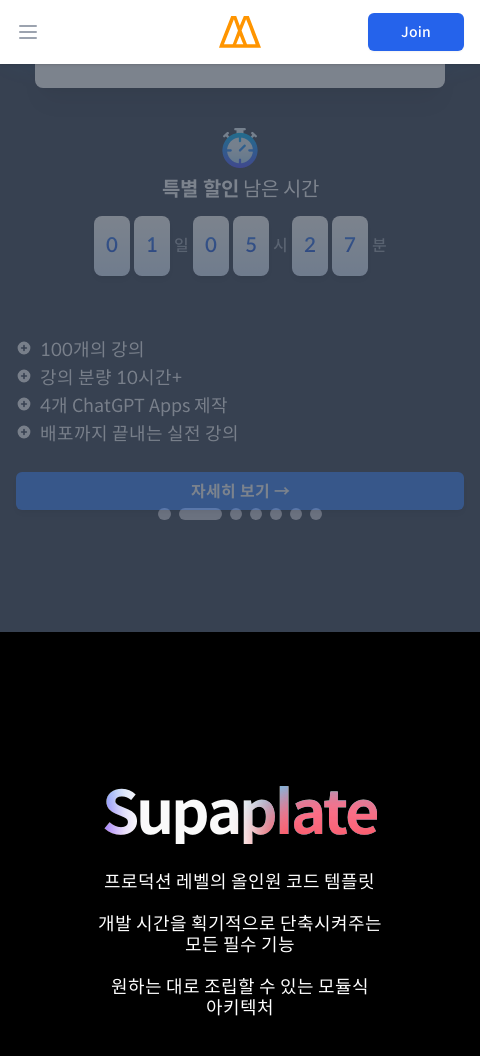

Scrolled to position 2112px at viewport width 480px (section 3 of 13)
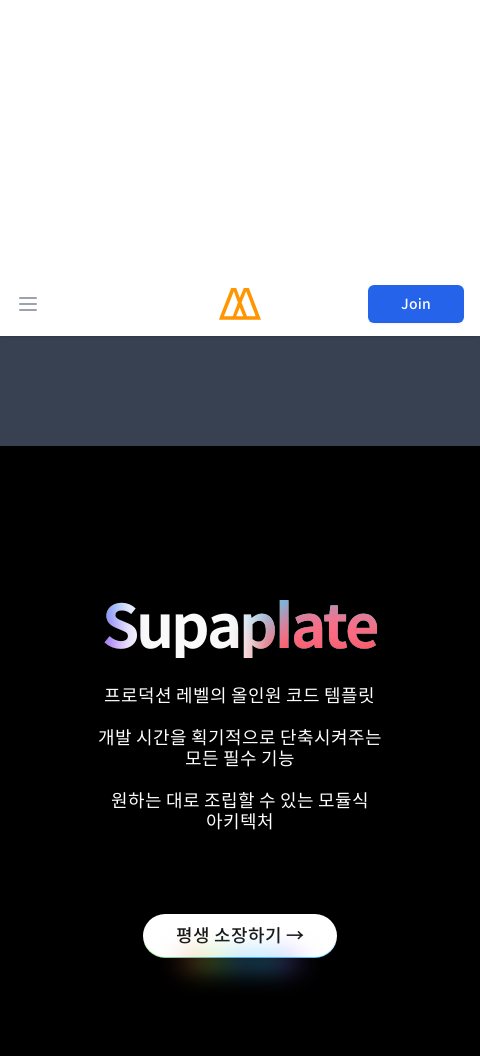

Waited 500ms for content to load after scroll
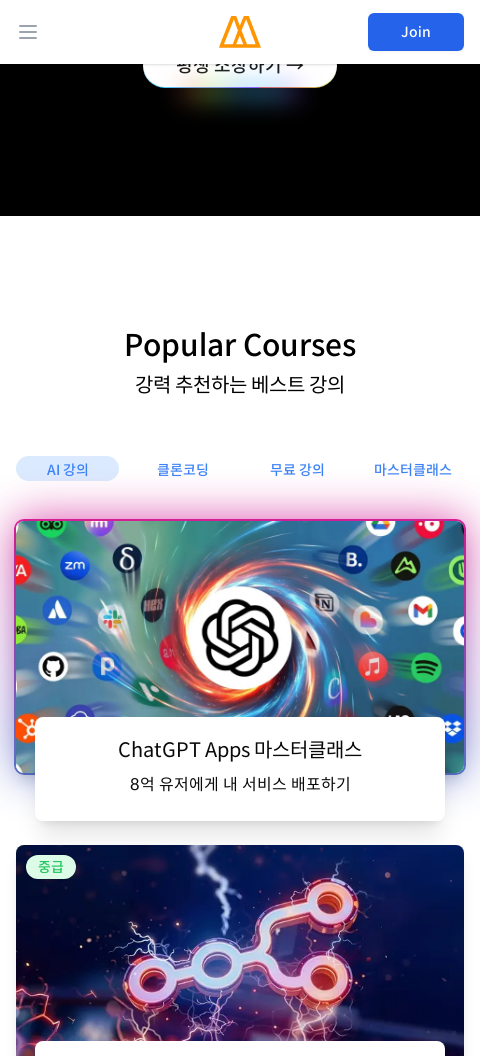

Scrolled to position 3168px at viewport width 480px (section 4 of 13)
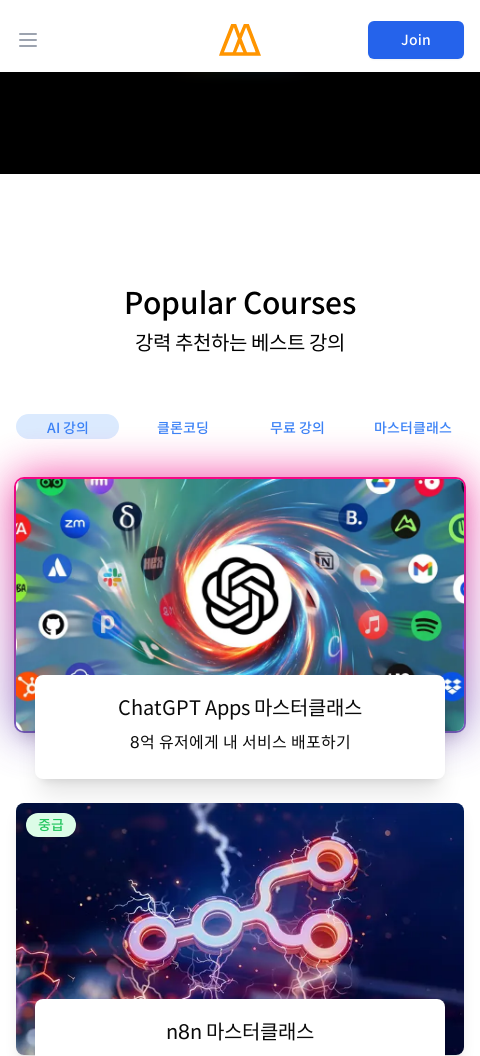

Waited 500ms for content to load after scroll
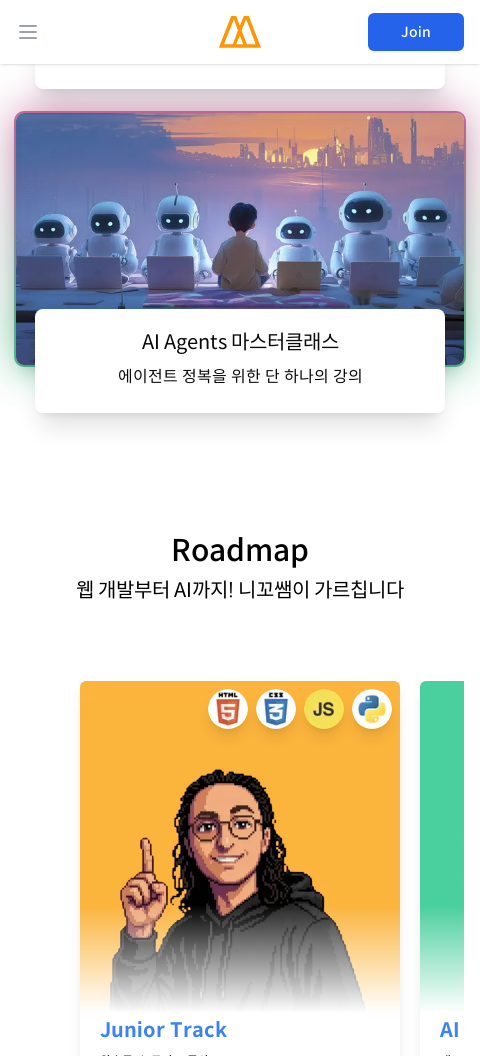

Scrolled to position 4224px at viewport width 480px (section 5 of 13)
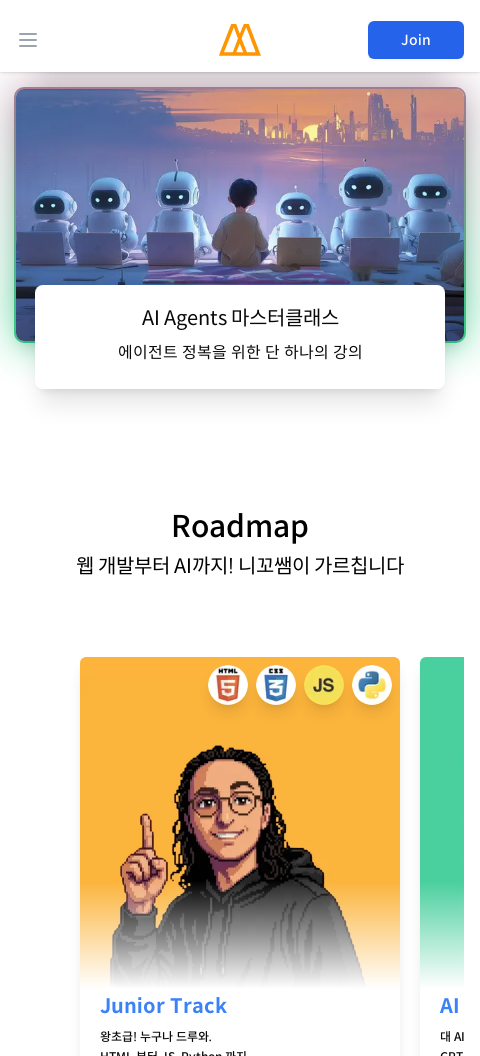

Waited 500ms for content to load after scroll
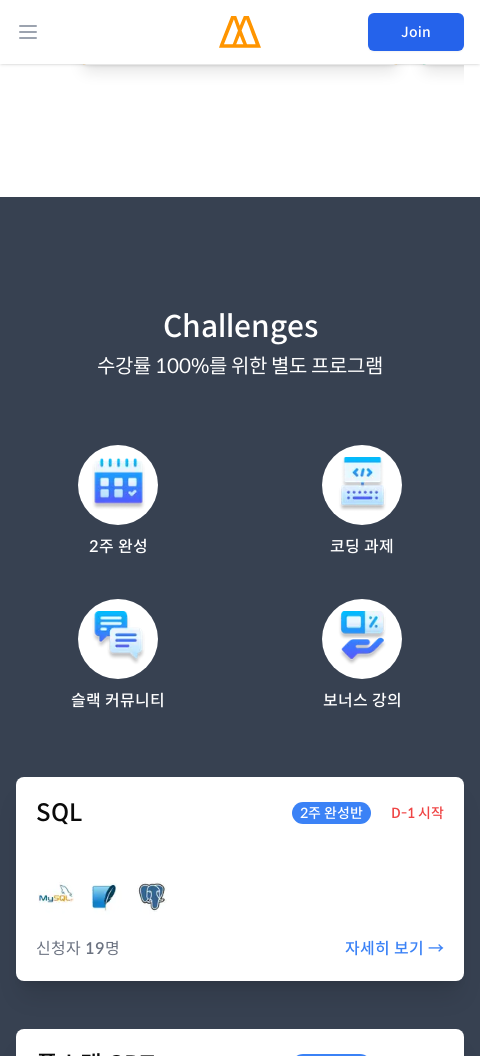

Scrolled to position 5280px at viewport width 480px (section 6 of 13)
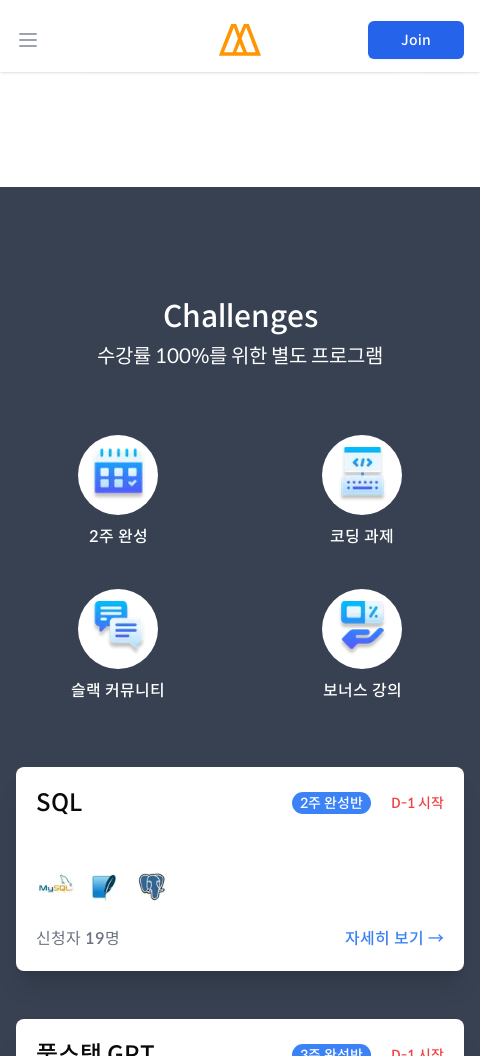

Waited 500ms for content to load after scroll
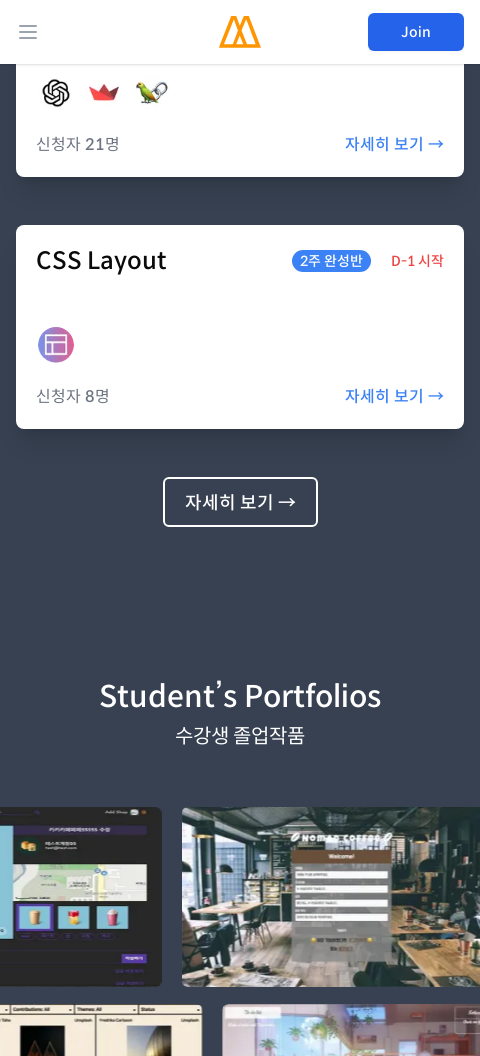

Scrolled to position 6336px at viewport width 480px (section 7 of 13)
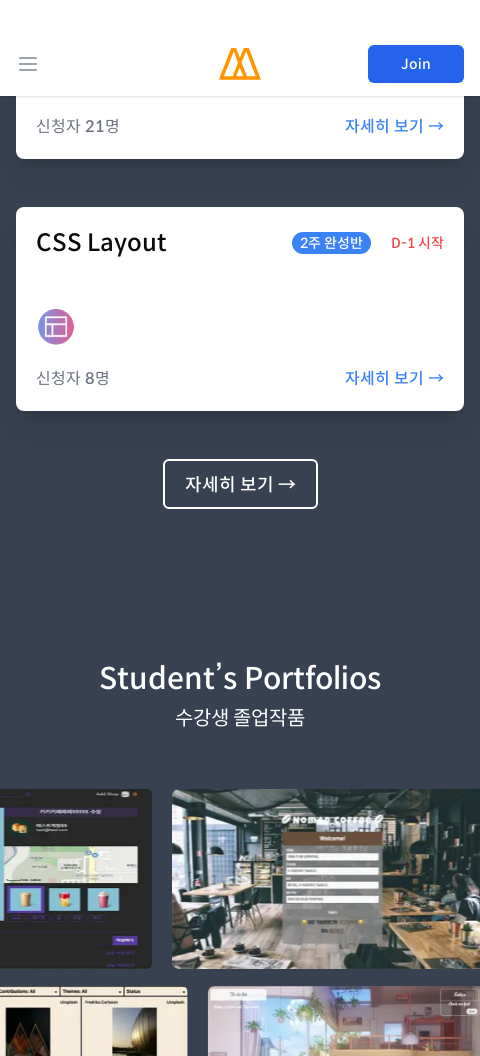

Waited 500ms for content to load after scroll
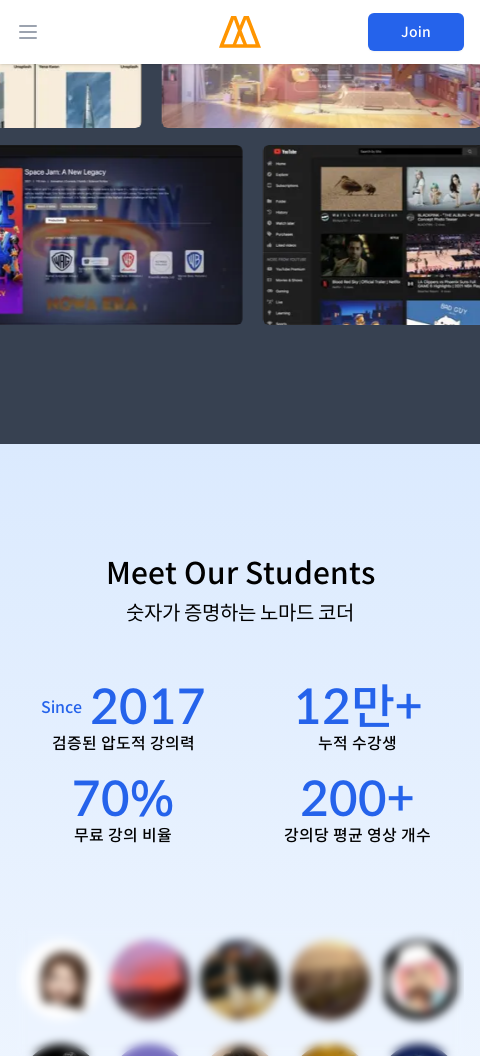

Scrolled to position 7392px at viewport width 480px (section 8 of 13)
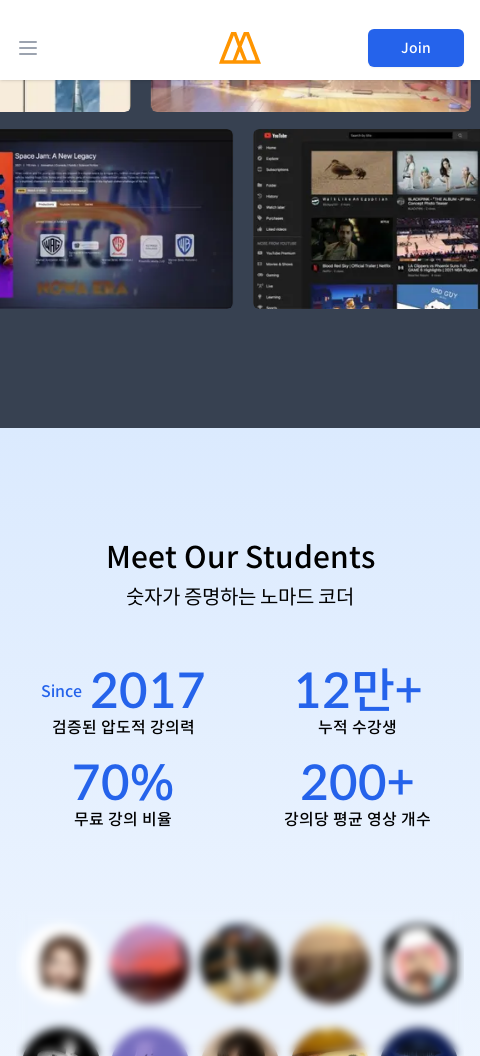

Waited 500ms for content to load after scroll
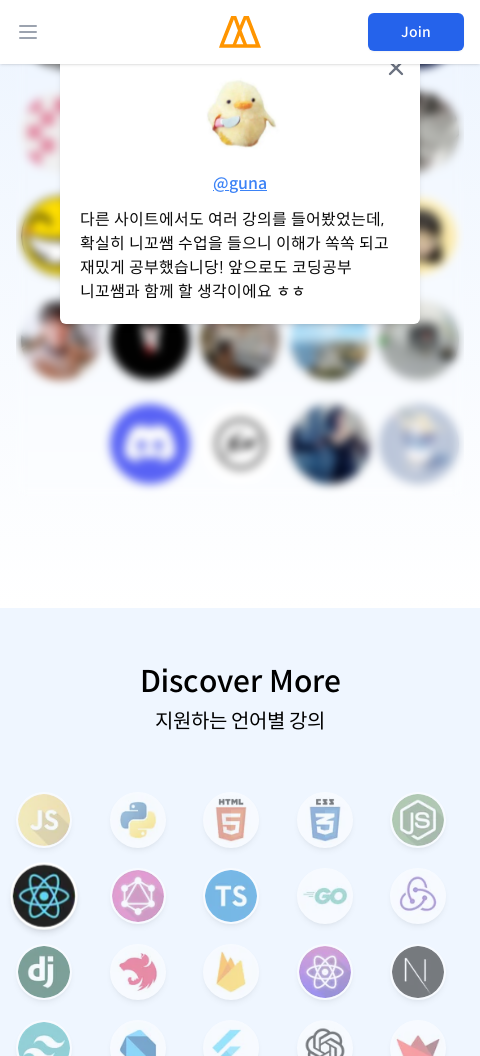

Scrolled to position 8448px at viewport width 480px (section 9 of 13)
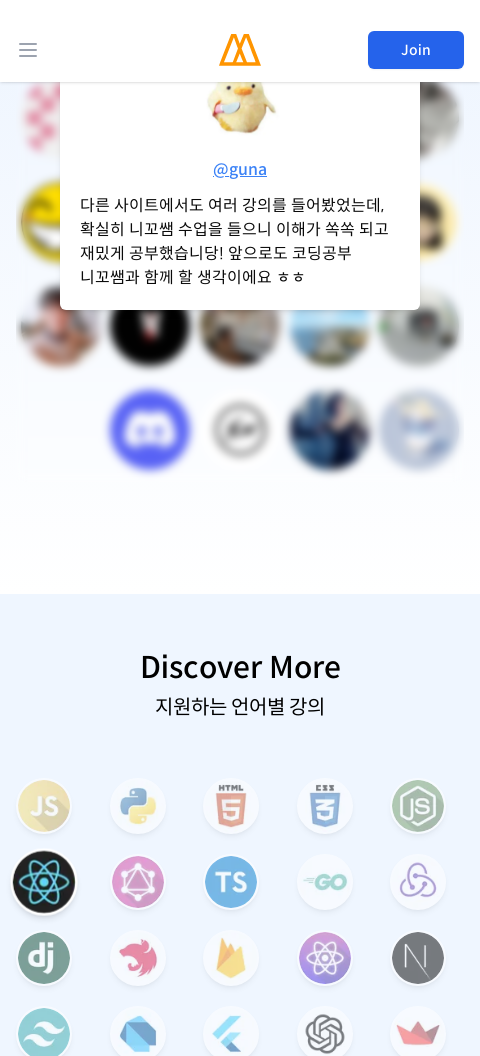

Waited 500ms for content to load after scroll
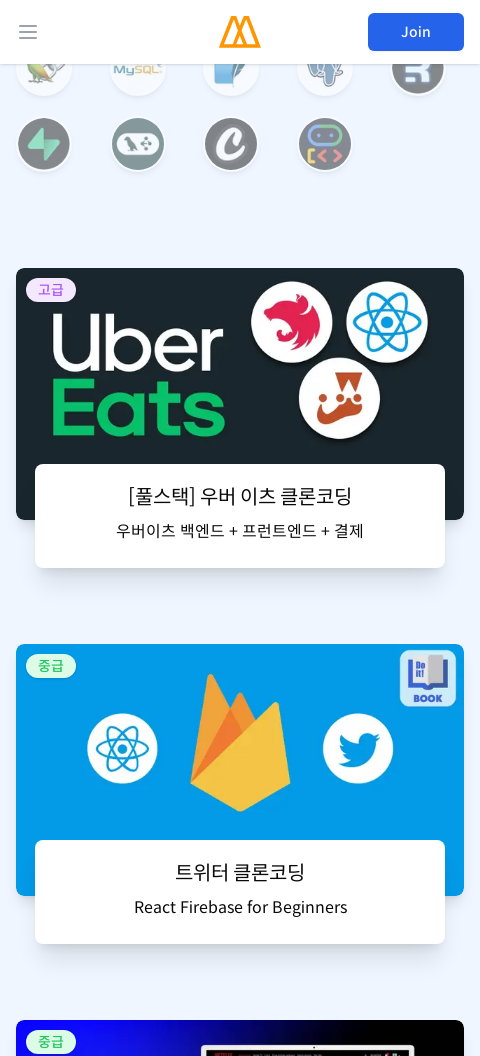

Scrolled to position 9504px at viewport width 480px (section 10 of 13)
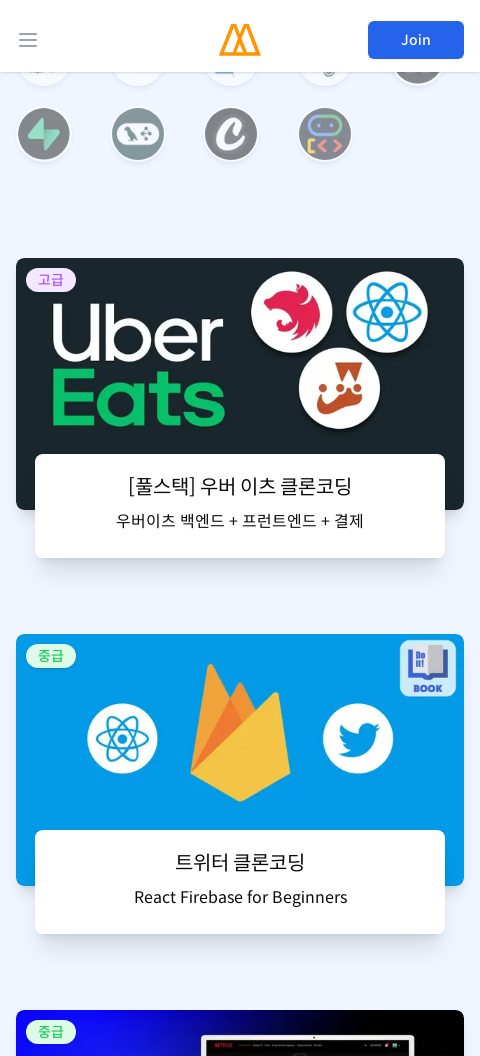

Waited 500ms for content to load after scroll
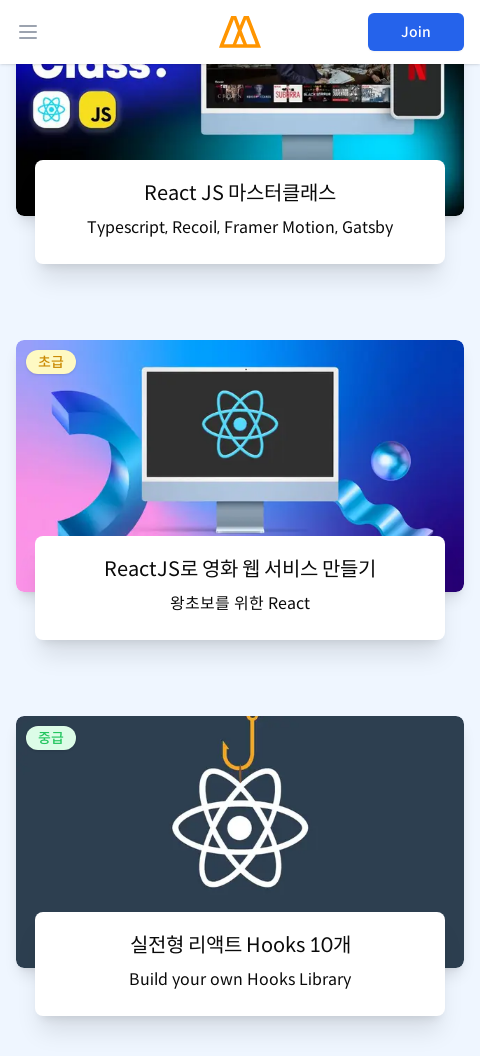

Scrolled to position 10560px at viewport width 480px (section 11 of 13)
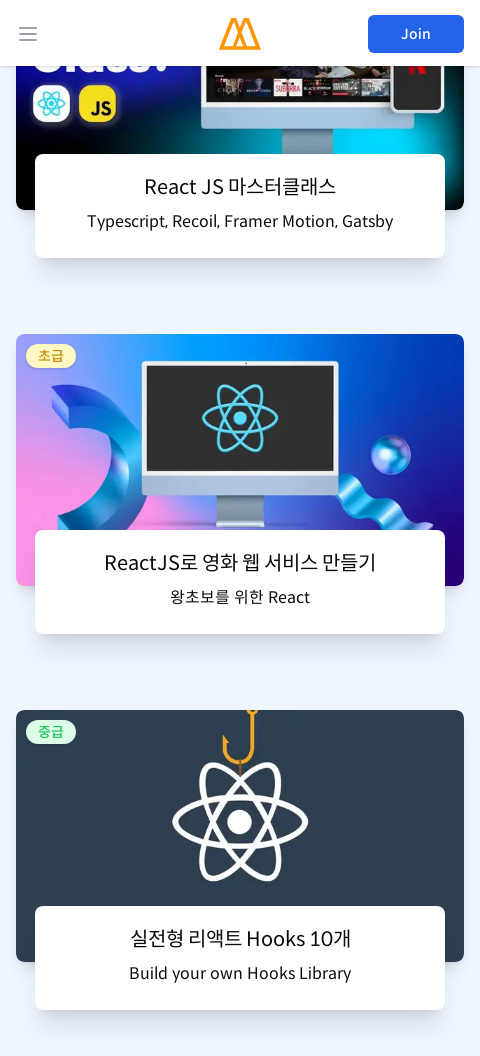

Waited 500ms for content to load after scroll
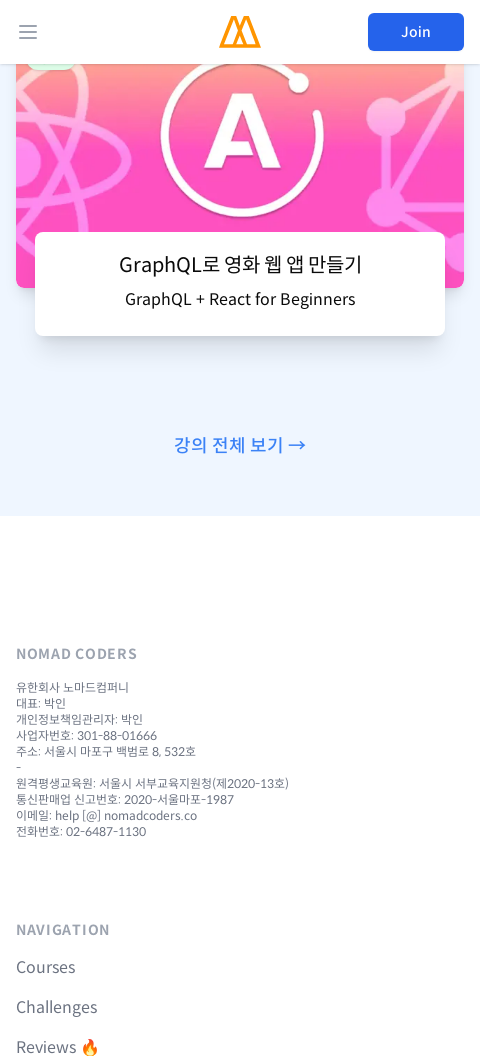

Scrolled to position 11616px at viewport width 480px (section 12 of 13)
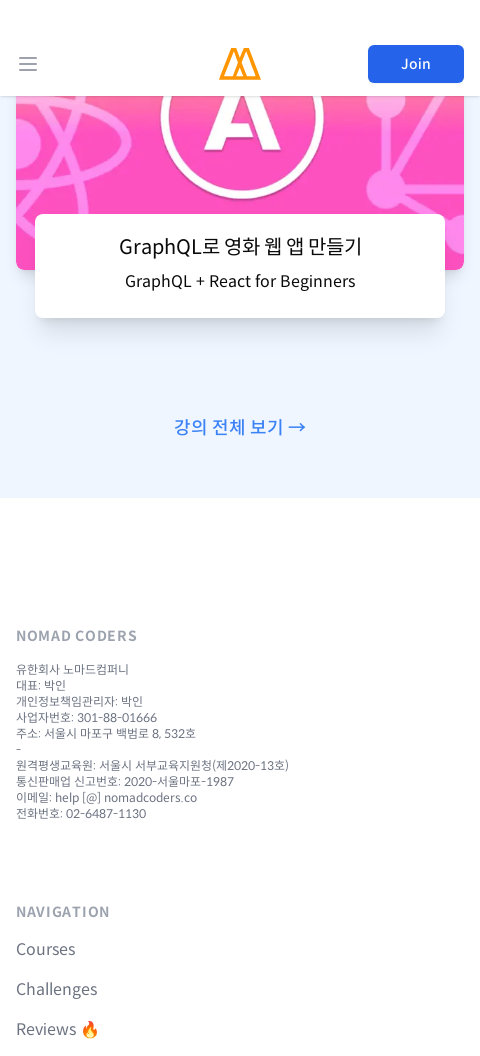

Waited 500ms for content to load after scroll
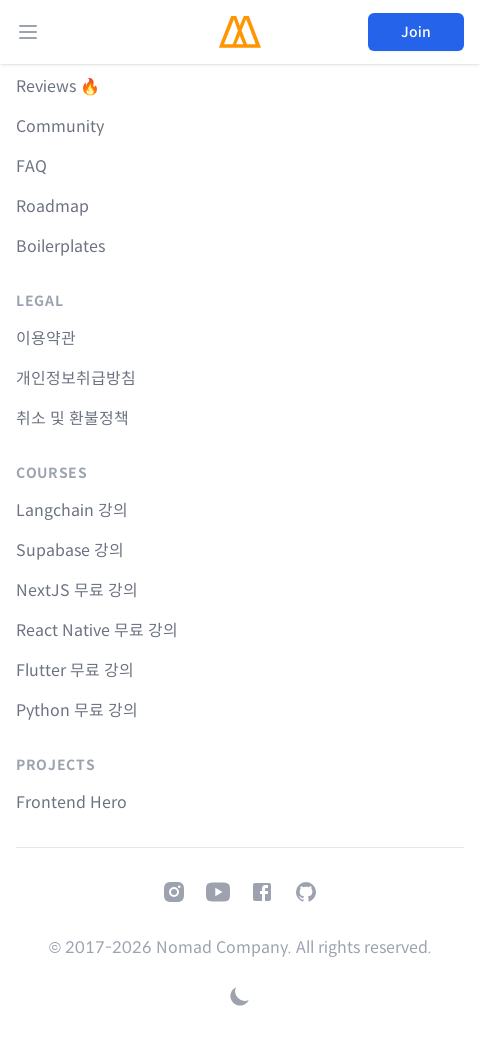

Scrolled to position 12672px at viewport width 480px (section 13 of 13)
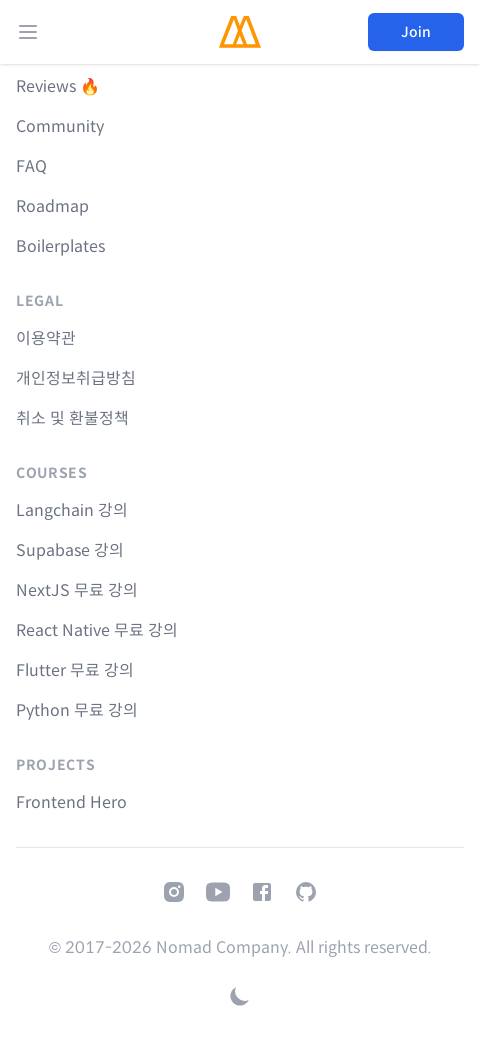

Waited 500ms for content to load after scroll
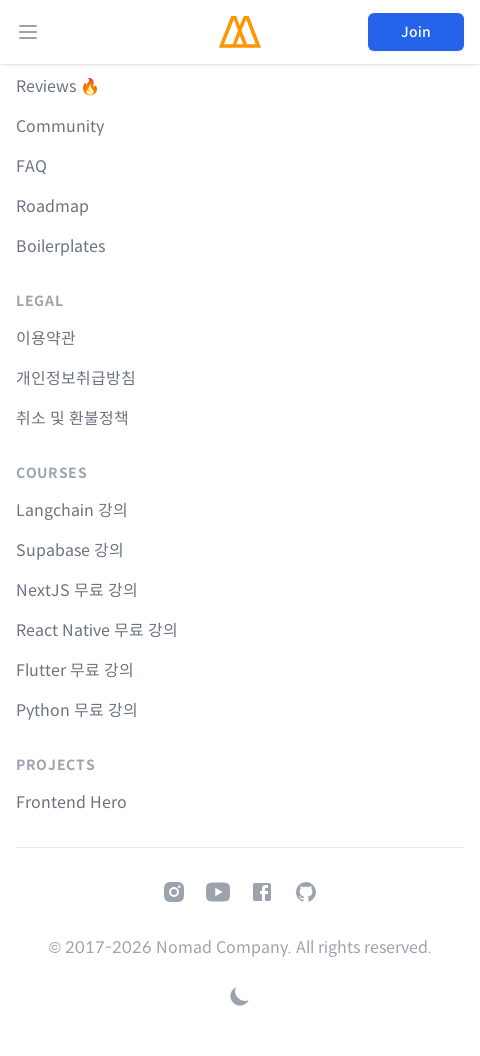

Set viewport size to 960x1056 pixels
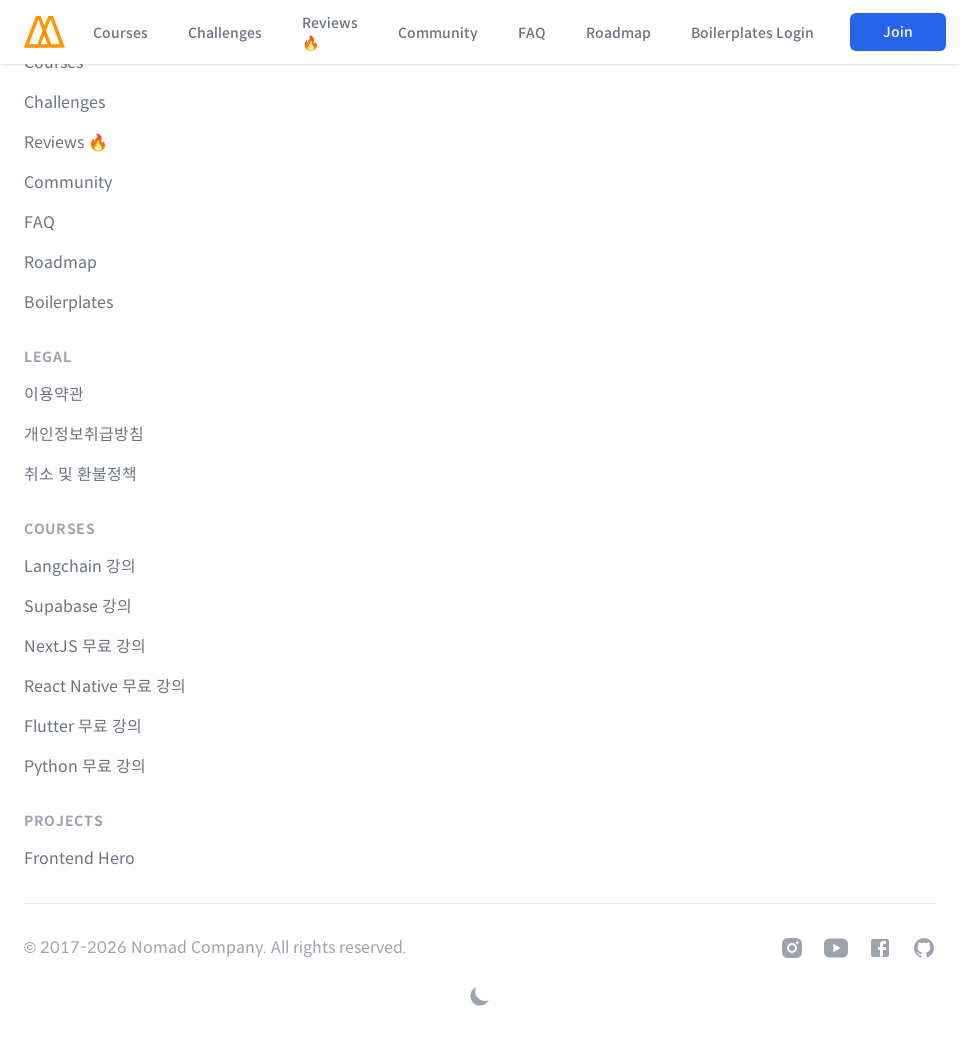

Scrolled to top of page
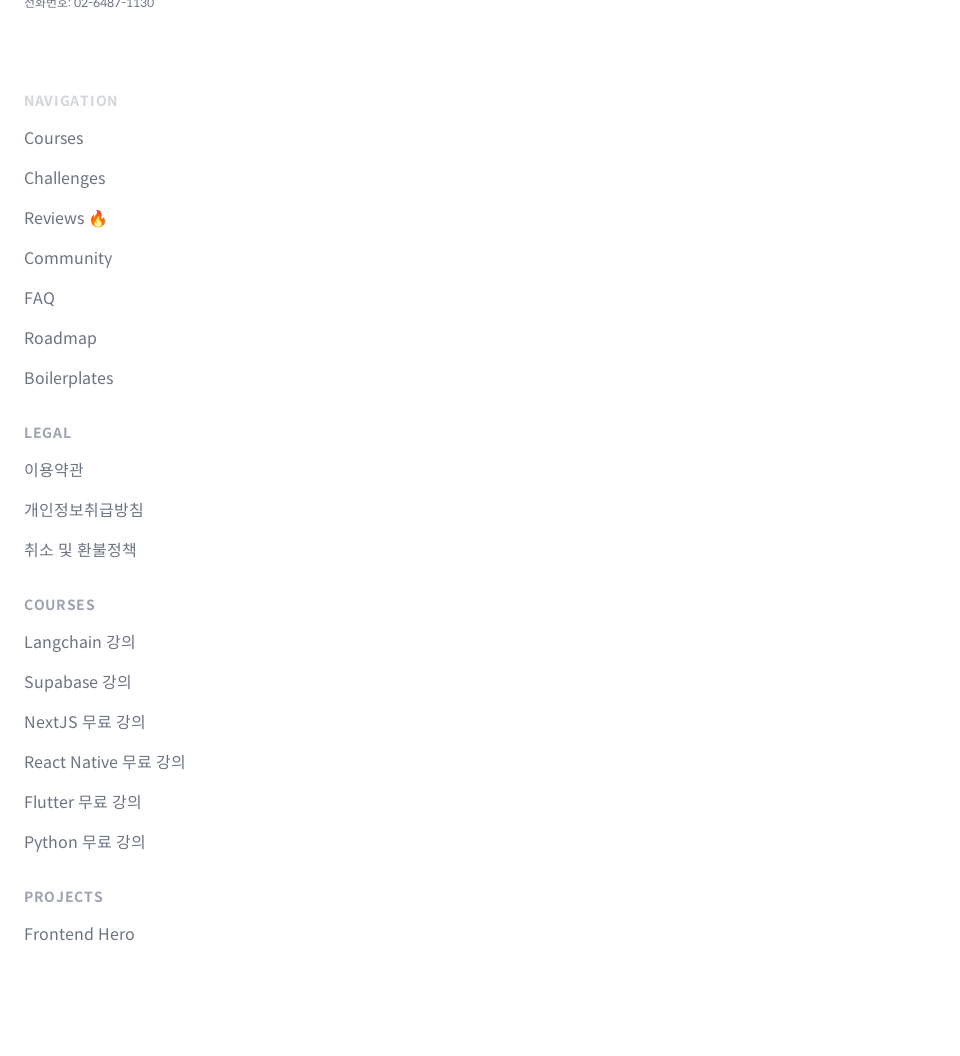

Waited 1000ms for page to stabilize after scroll to top
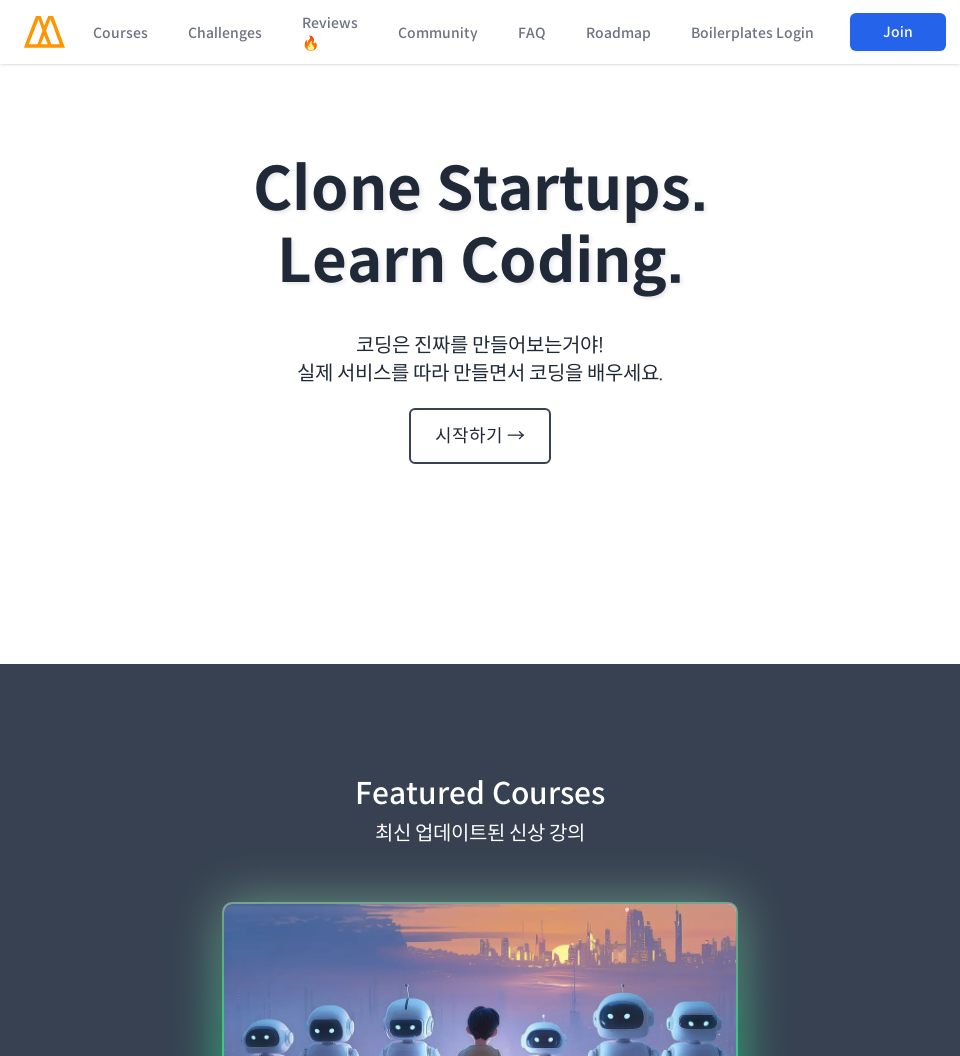

Retrieved page scroll height: 10643 pixels
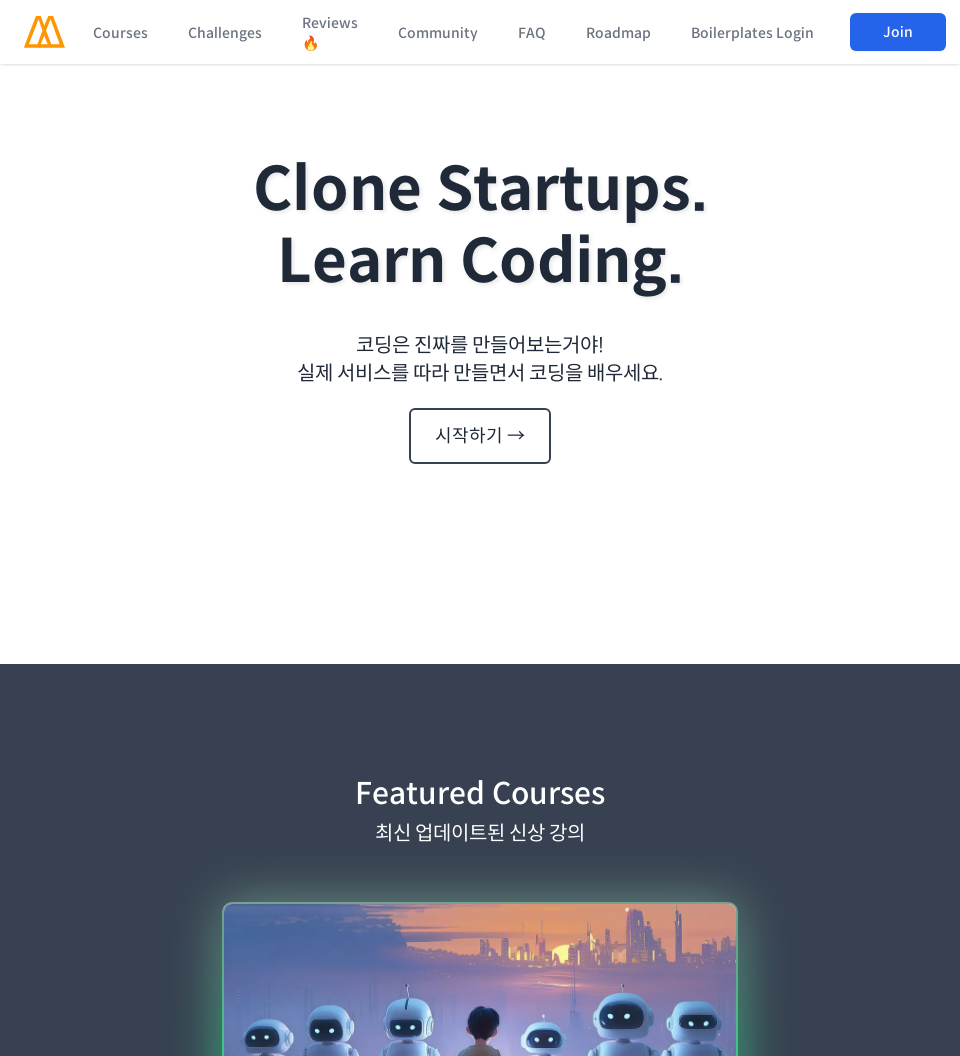

Scrolled to position 0px at viewport width 960px (section 1 of 12)
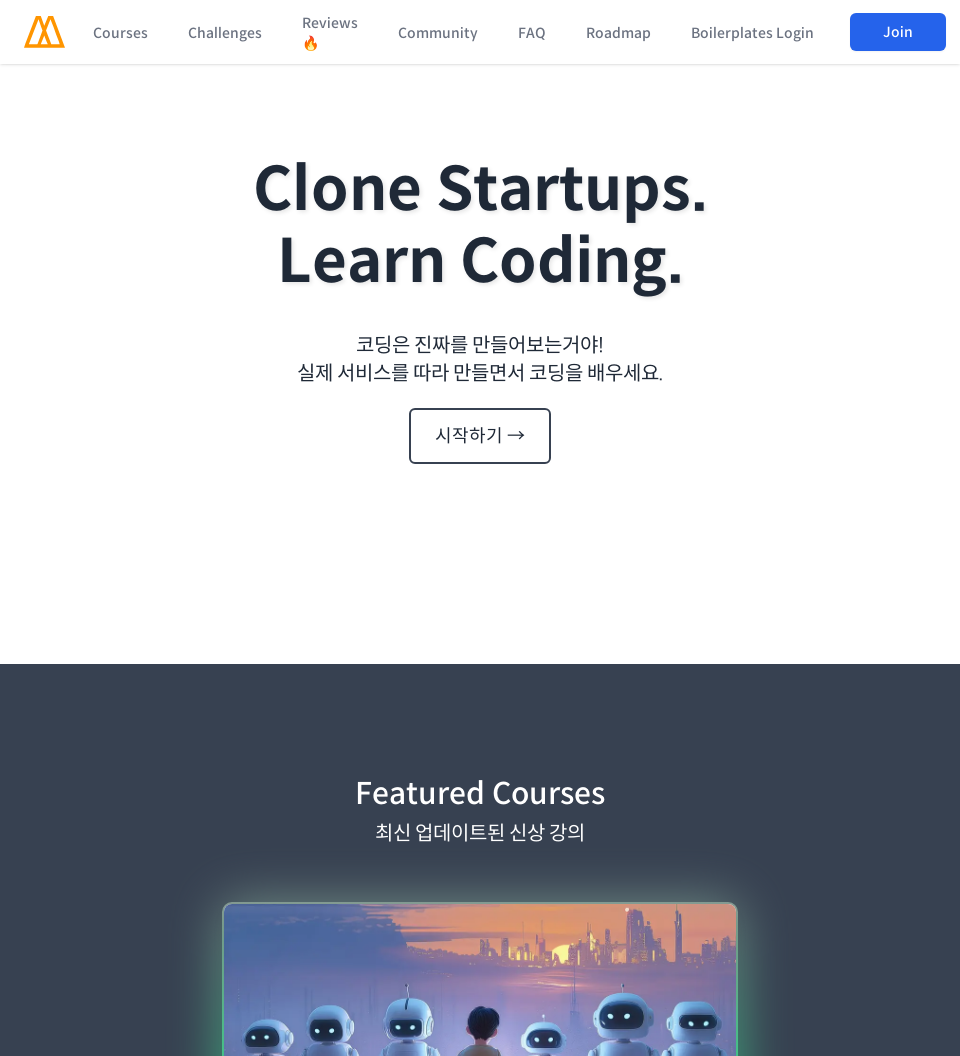

Waited 500ms for content to load after scroll
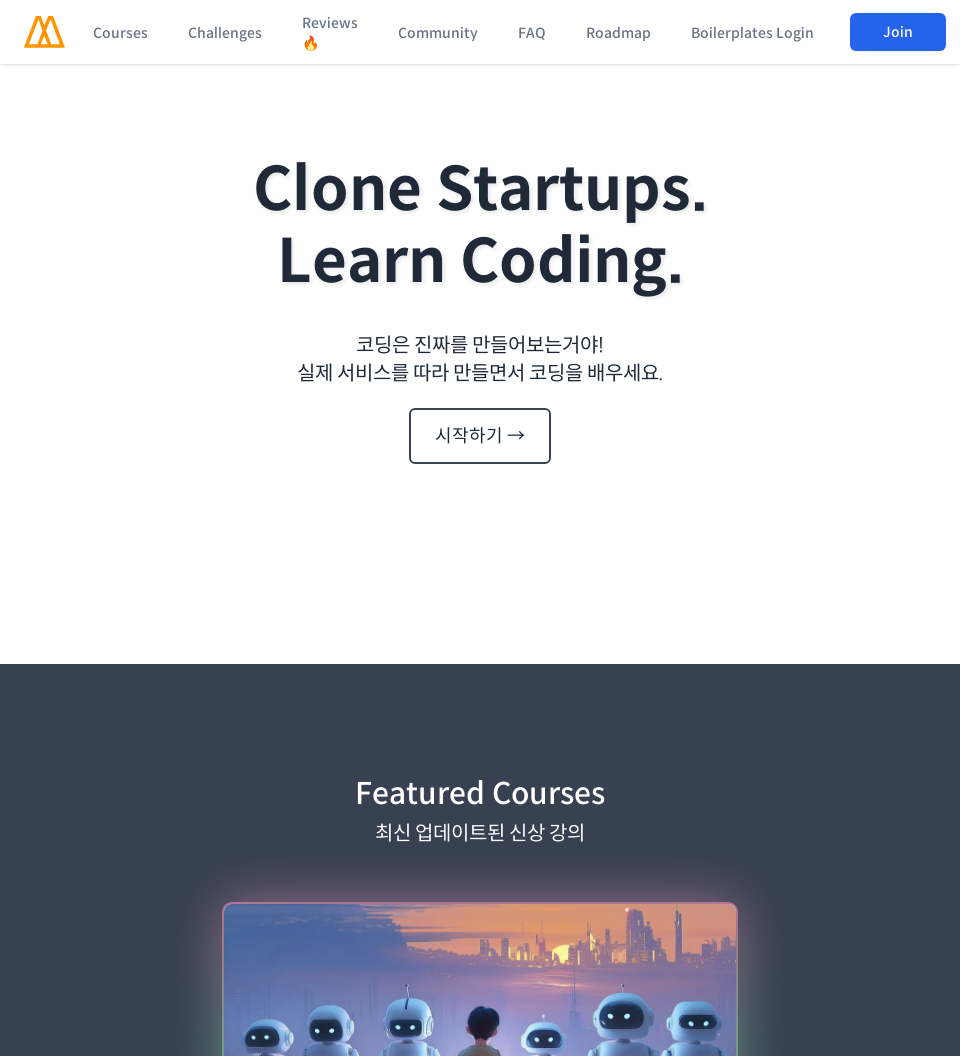

Scrolled to position 1056px at viewport width 960px (section 2 of 12)
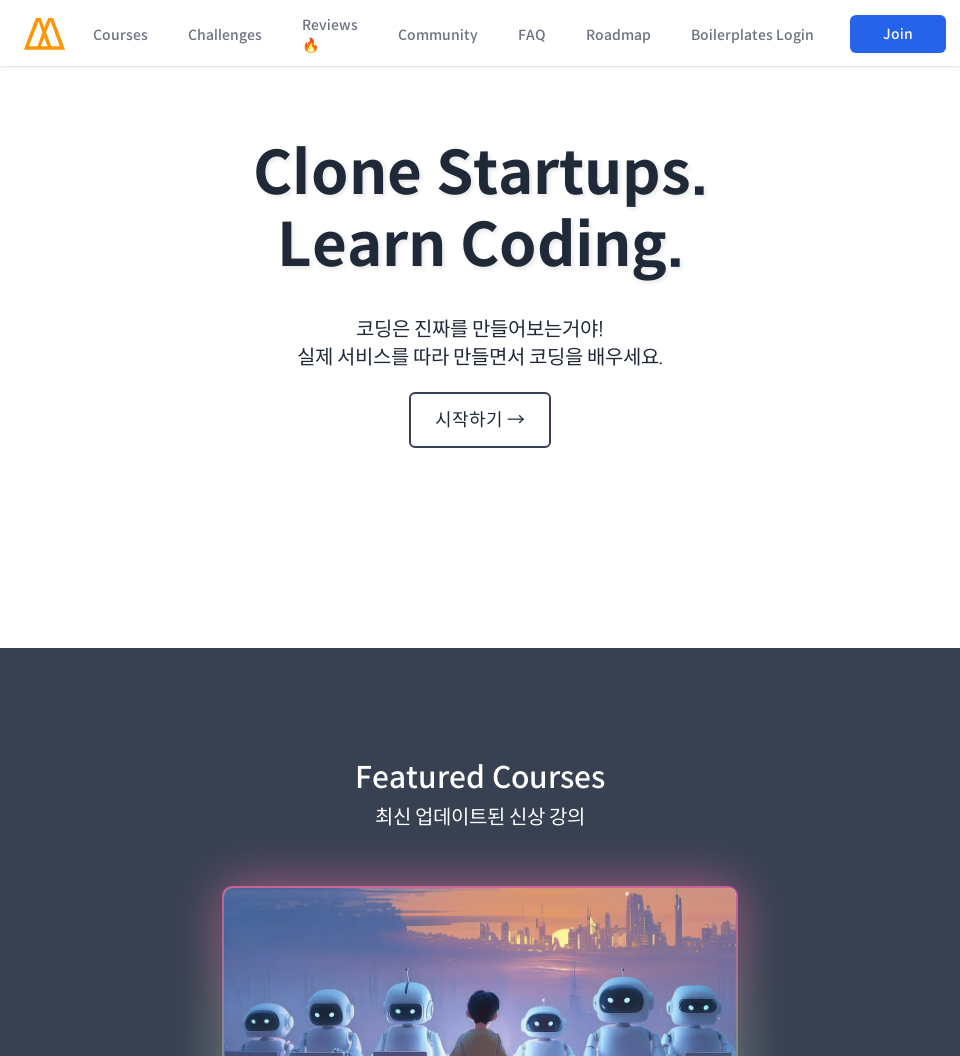

Waited 500ms for content to load after scroll
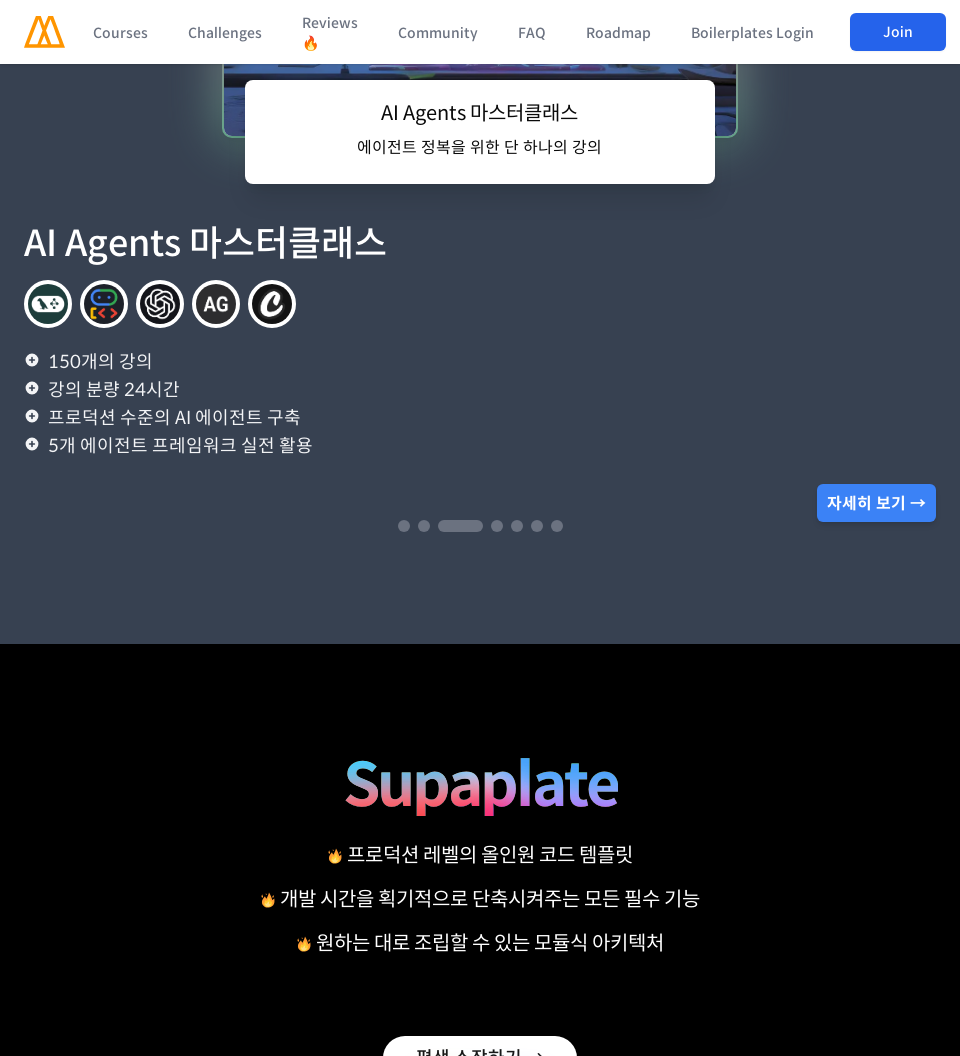

Scrolled to position 2112px at viewport width 960px (section 3 of 12)
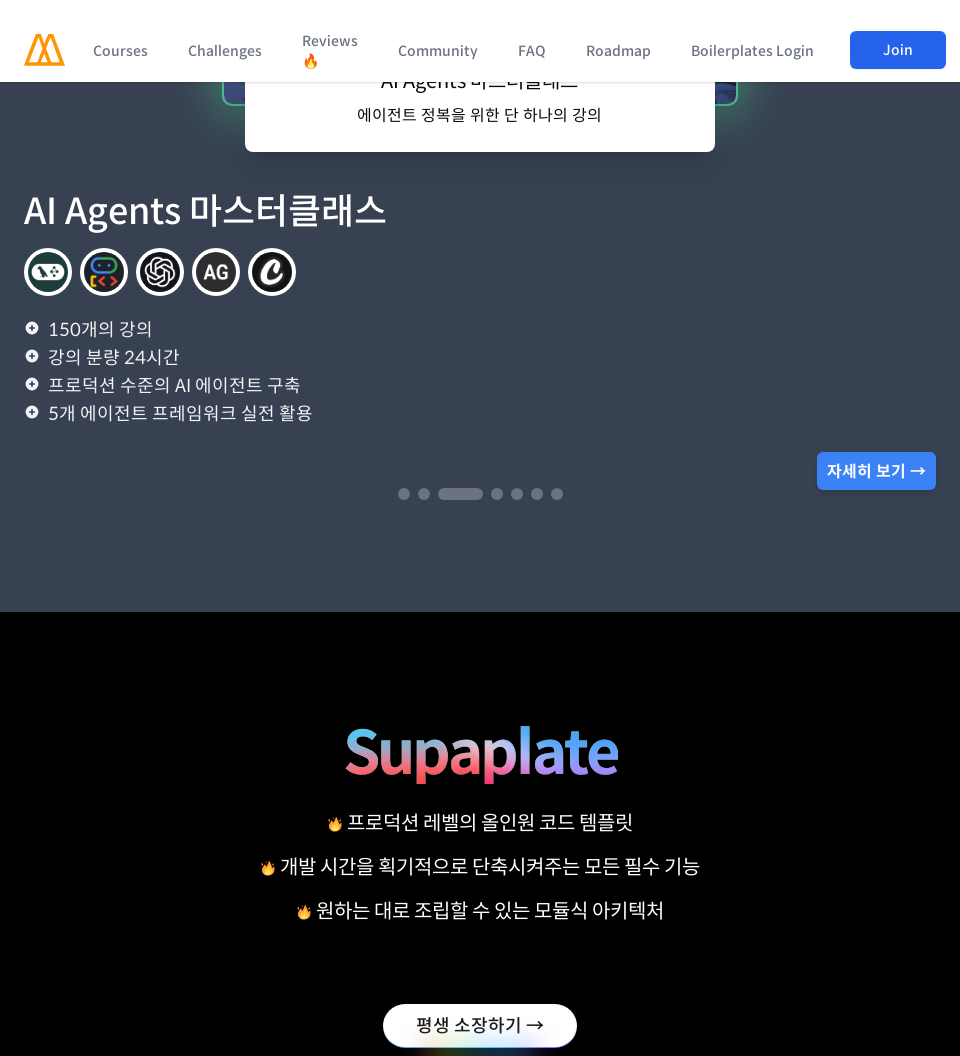

Waited 500ms for content to load after scroll
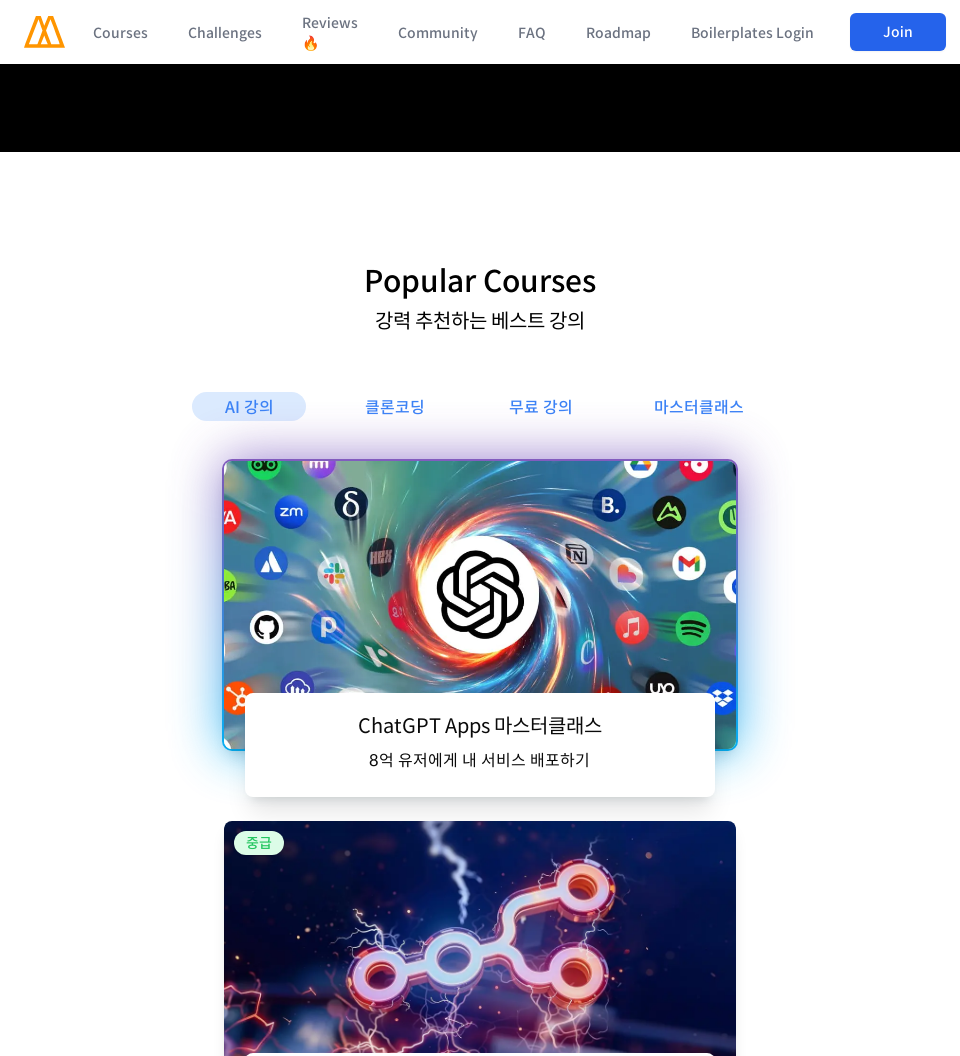

Scrolled to position 3168px at viewport width 960px (section 4 of 12)
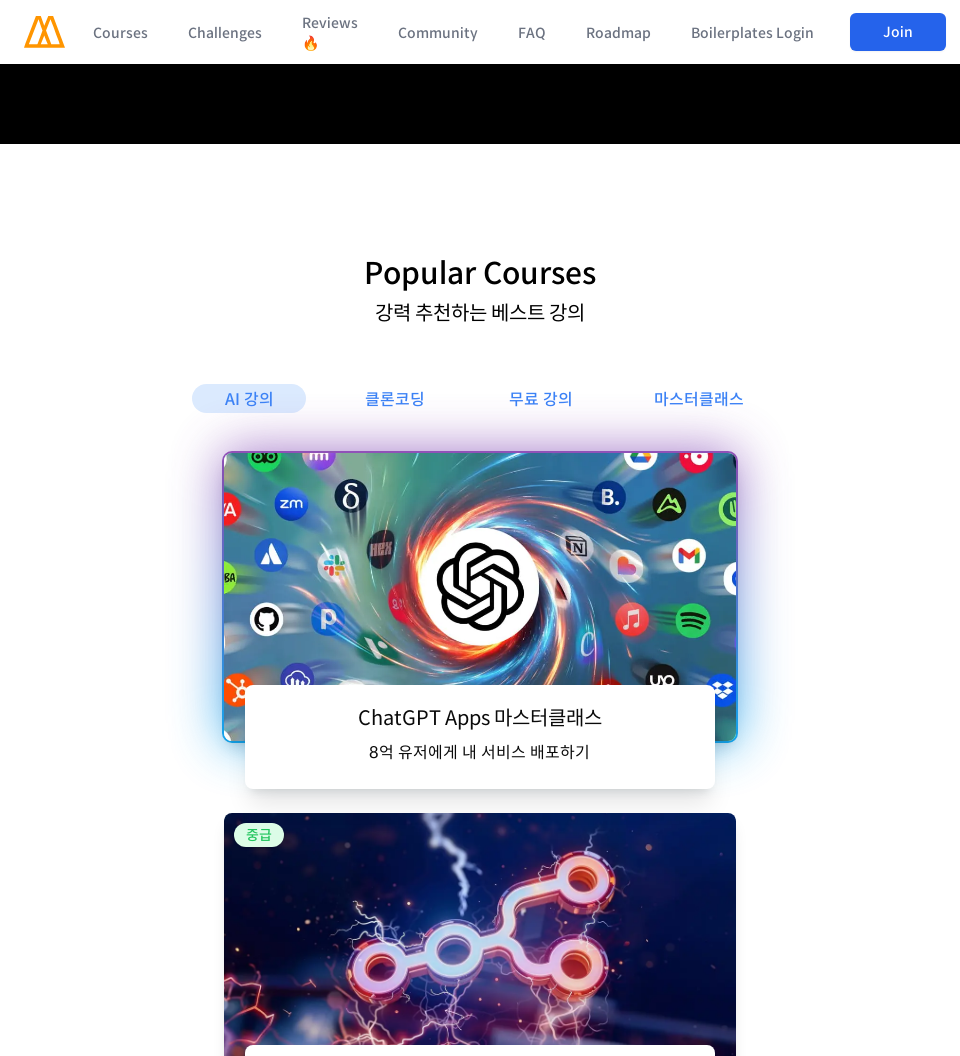

Waited 500ms for content to load after scroll
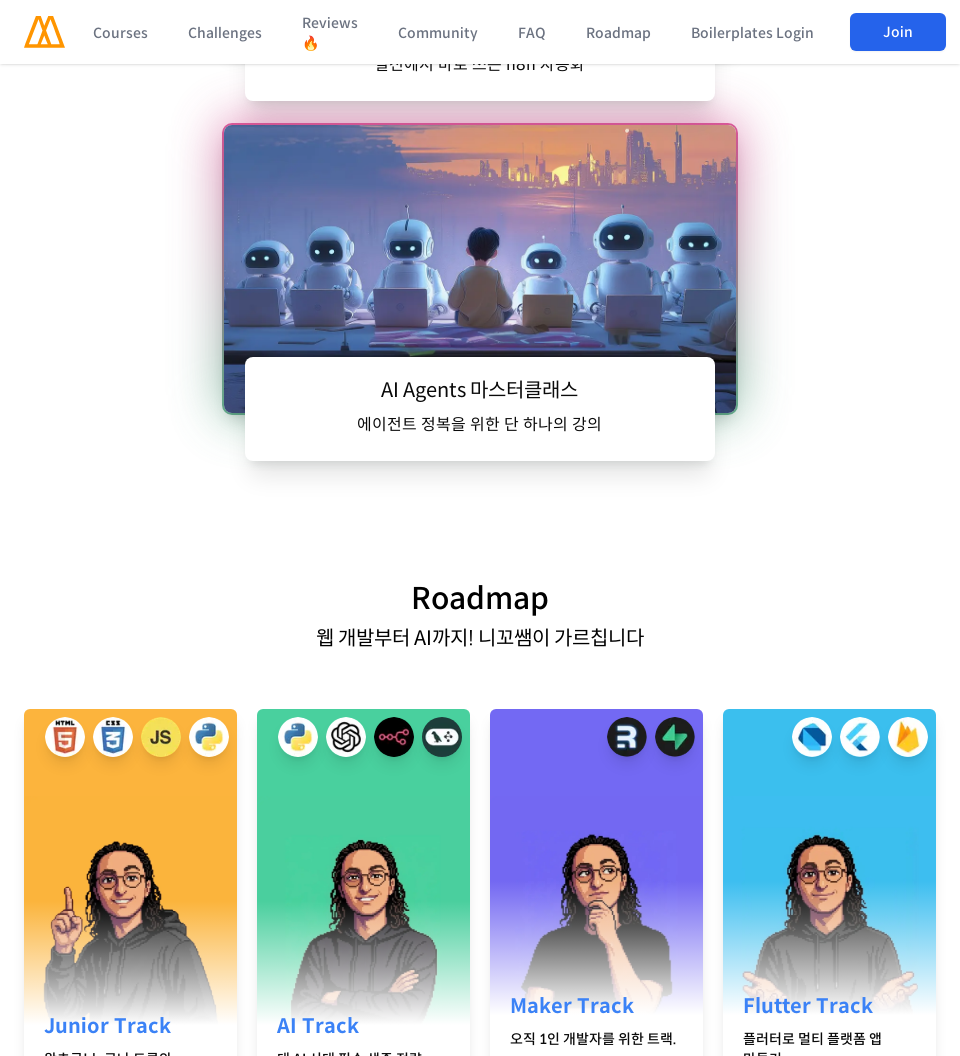

Scrolled to position 4224px at viewport width 960px (section 5 of 12)
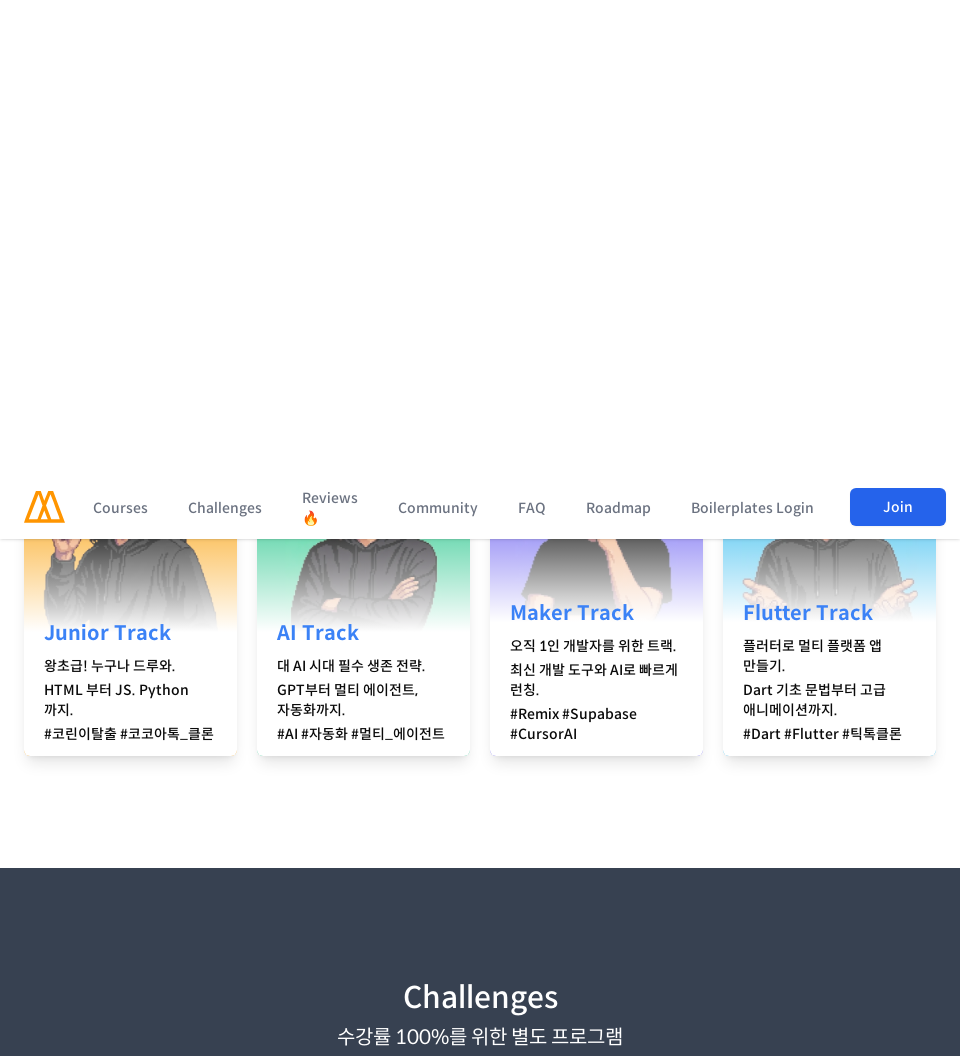

Waited 500ms for content to load after scroll
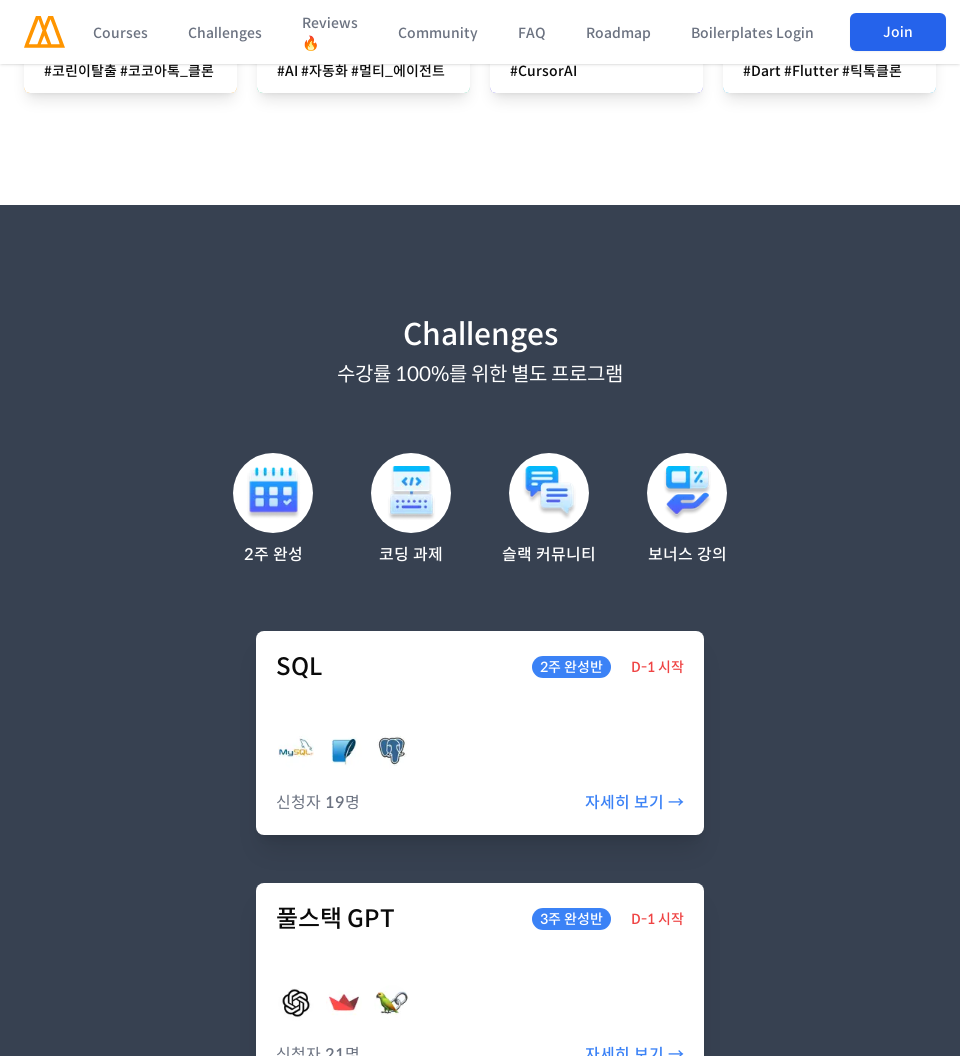

Scrolled to position 5280px at viewport width 960px (section 6 of 12)
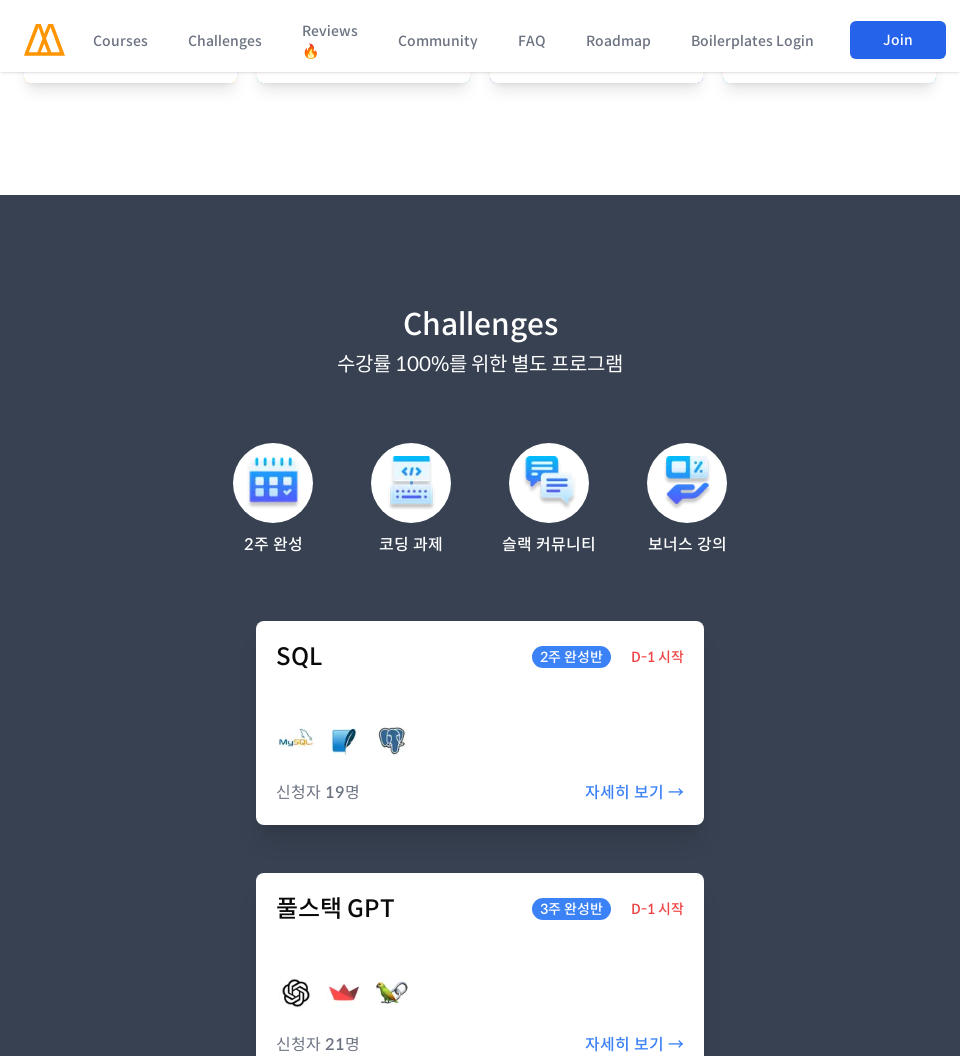

Waited 500ms for content to load after scroll
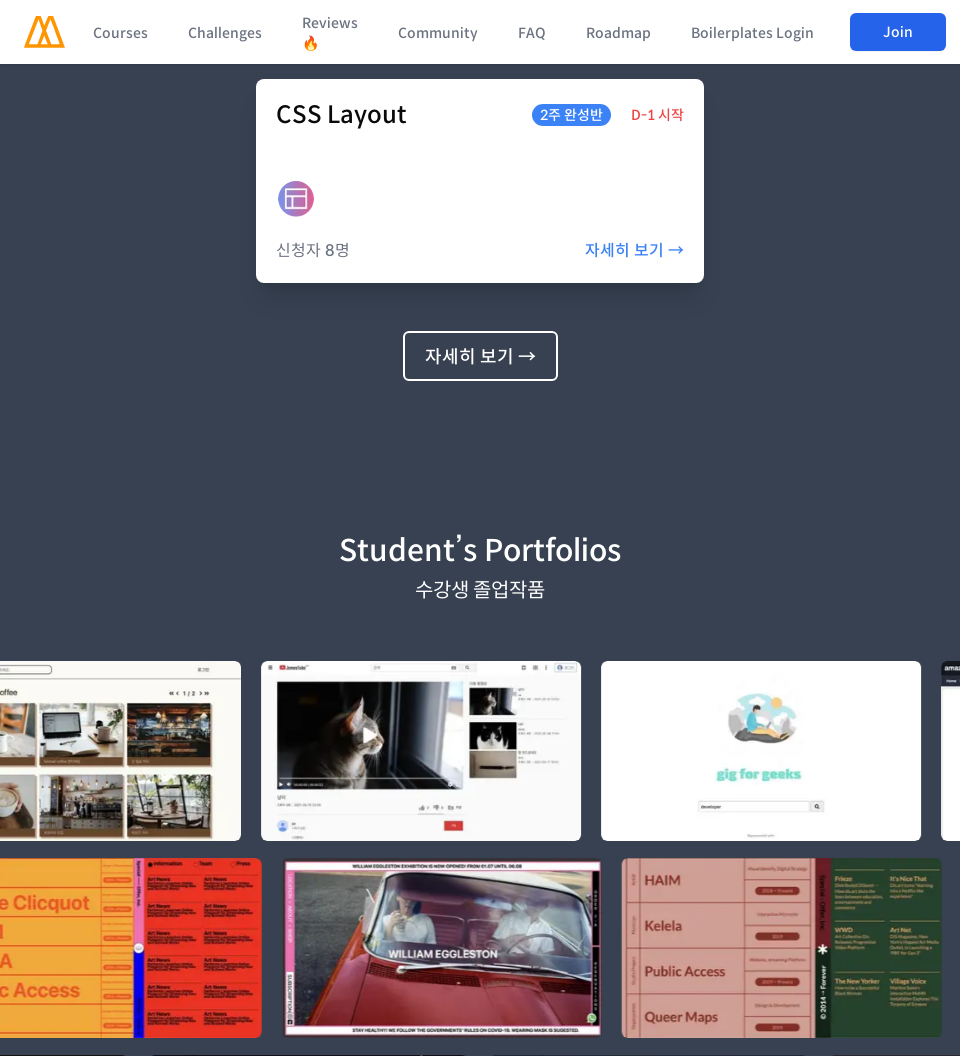

Scrolled to position 6336px at viewport width 960px (section 7 of 12)
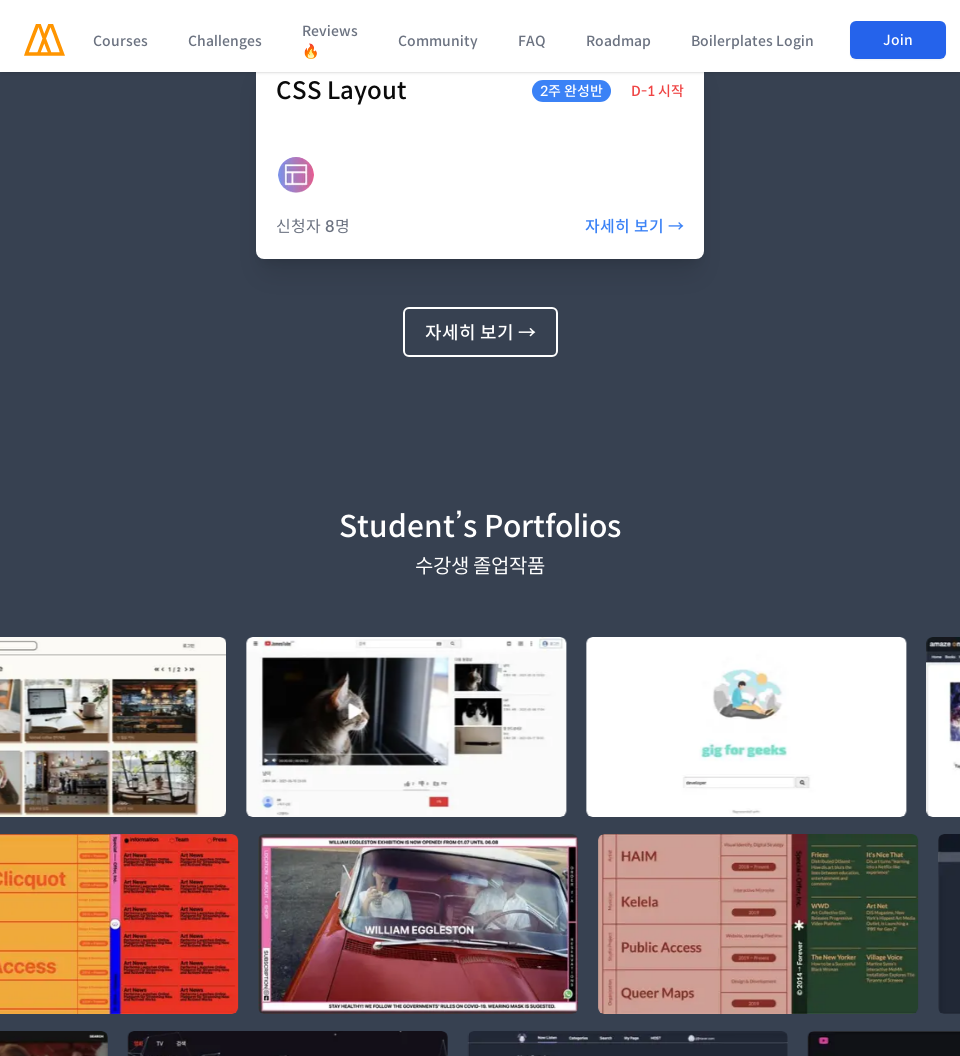

Waited 500ms for content to load after scroll
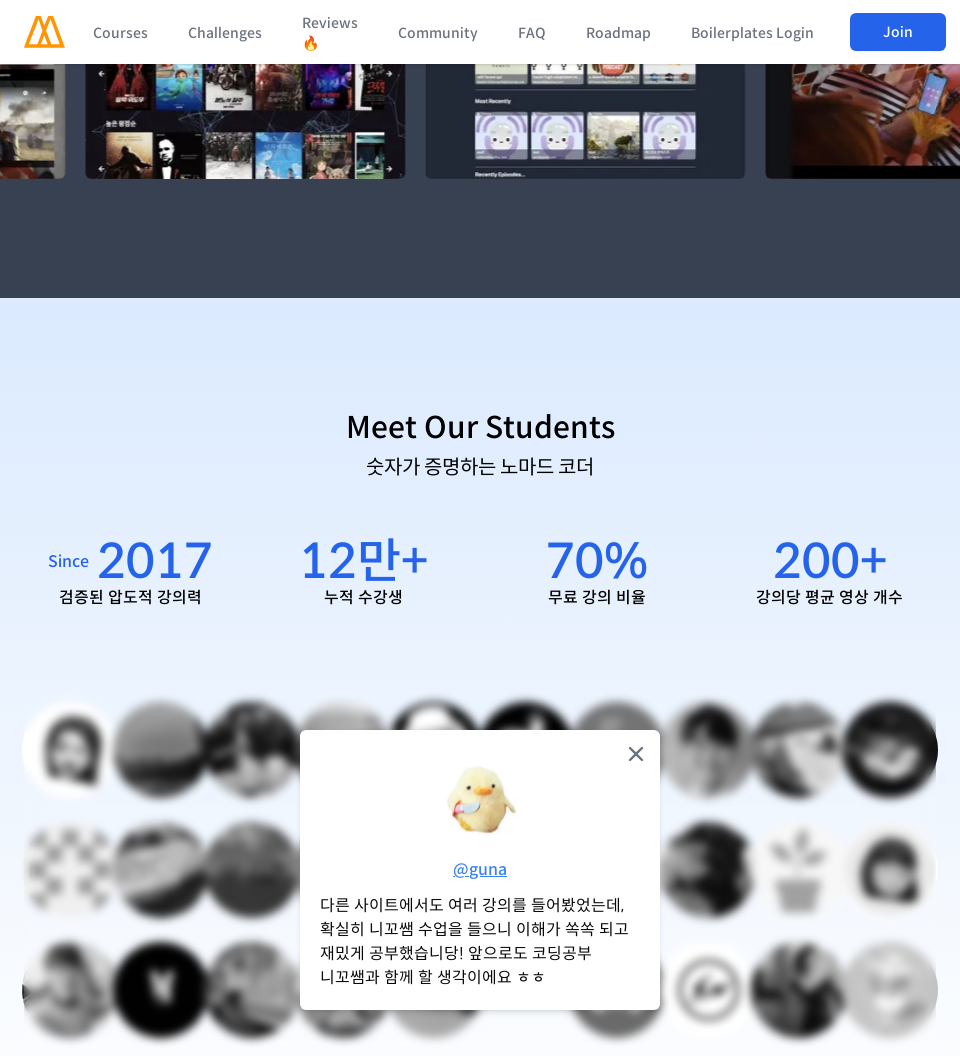

Scrolled to position 7392px at viewport width 960px (section 8 of 12)
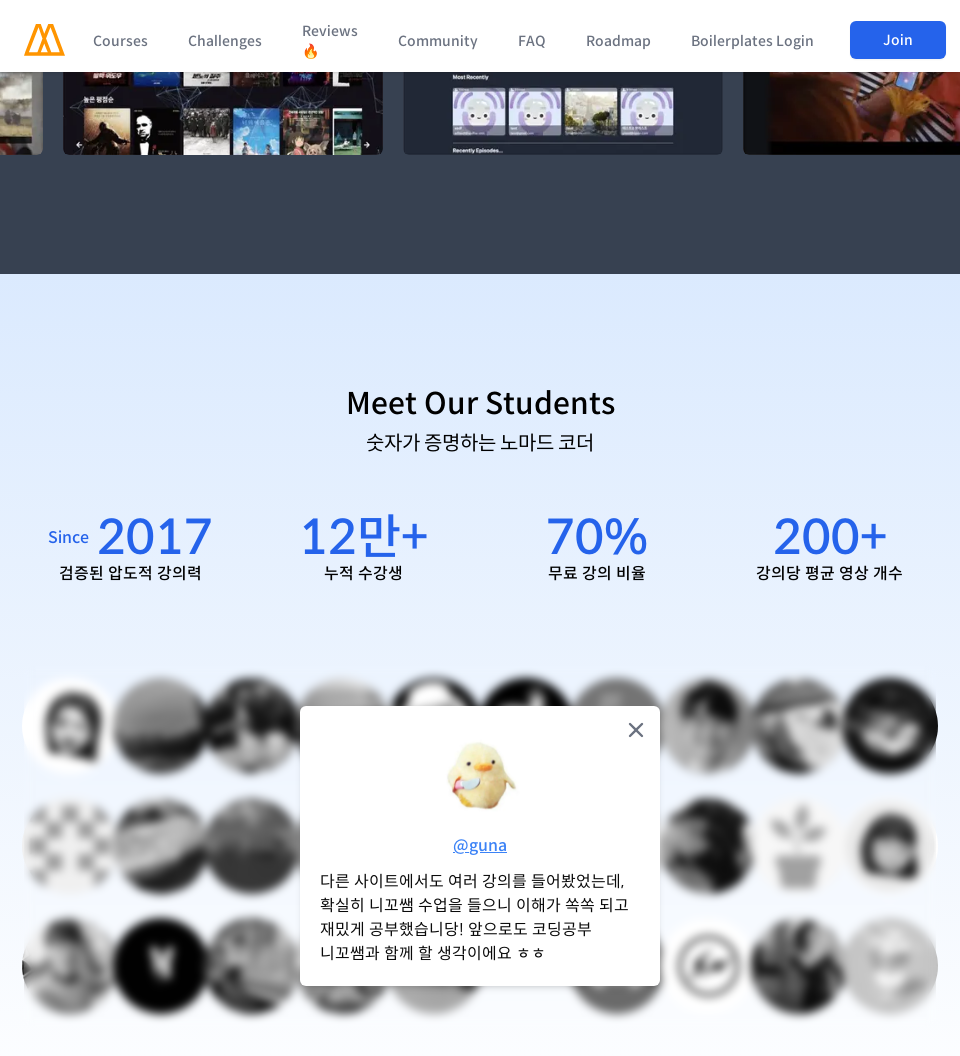

Waited 500ms for content to load after scroll
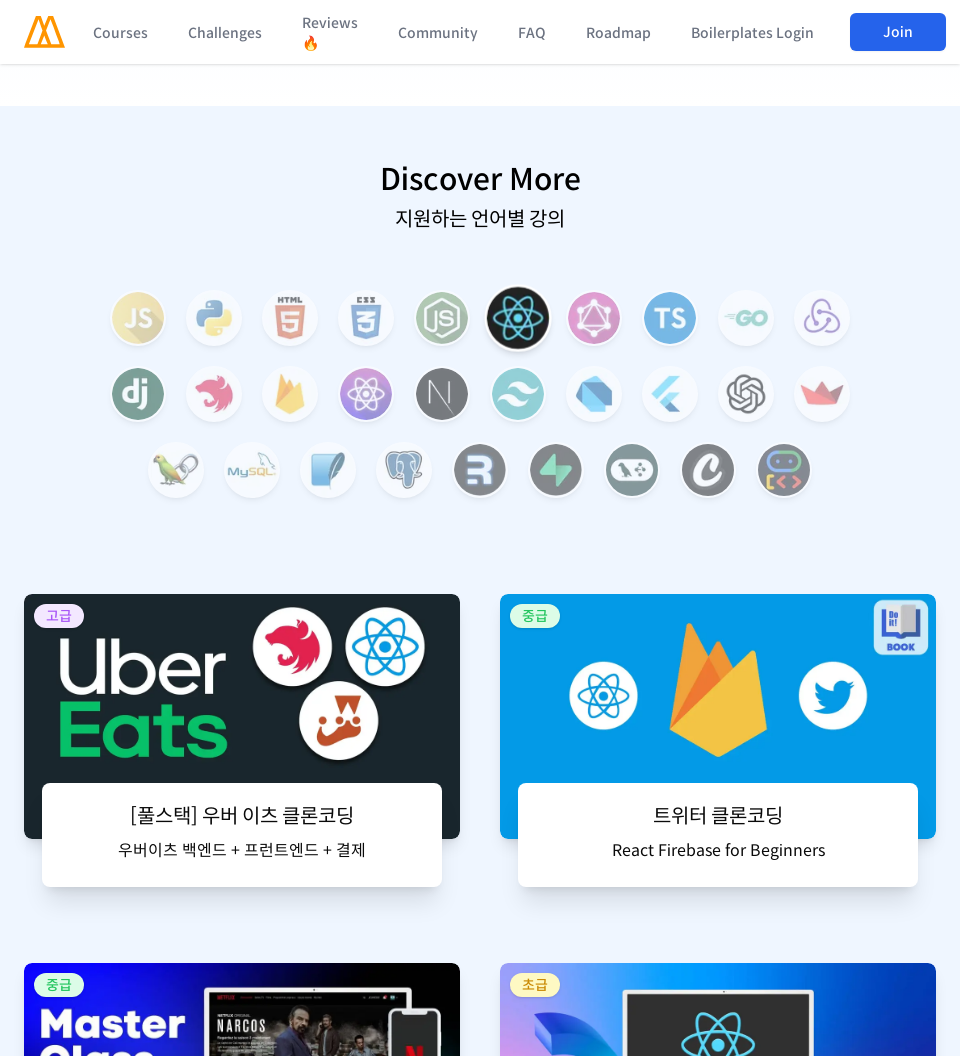

Scrolled to position 8448px at viewport width 960px (section 9 of 12)
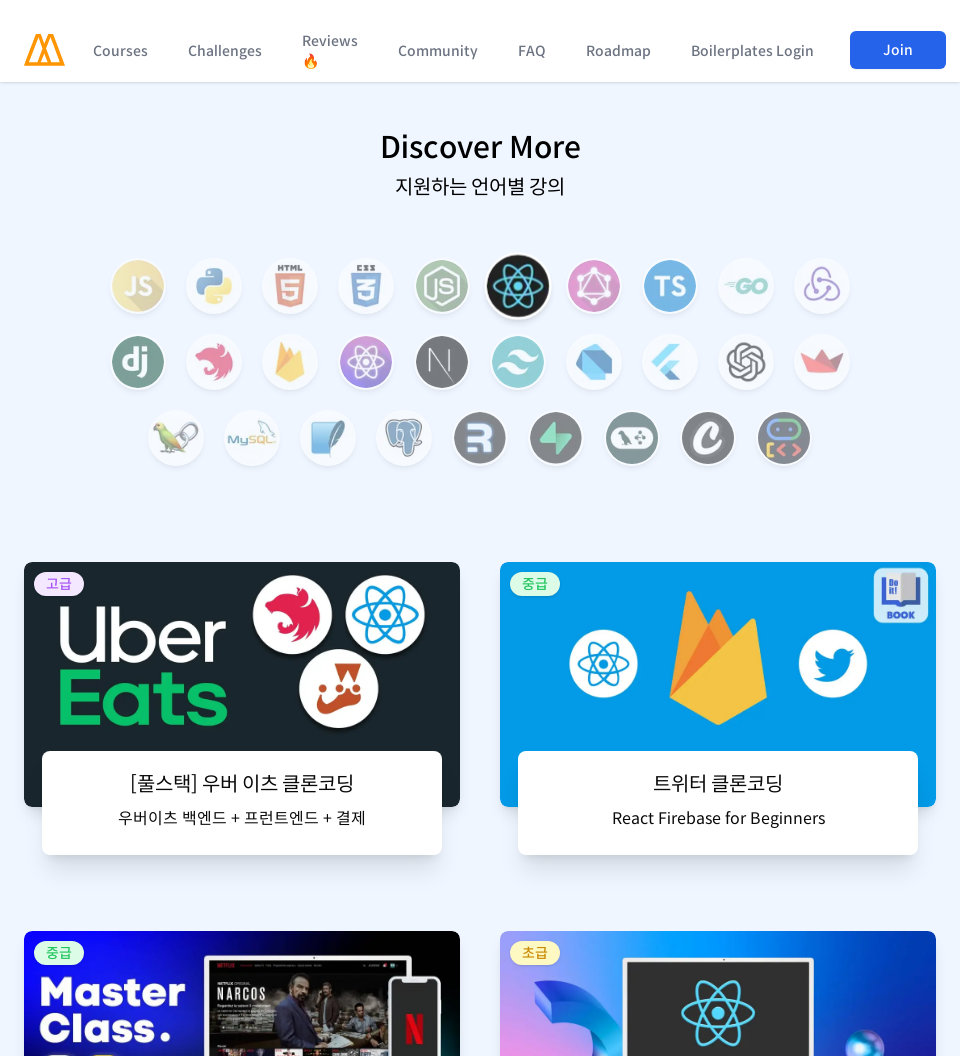

Waited 500ms for content to load after scroll
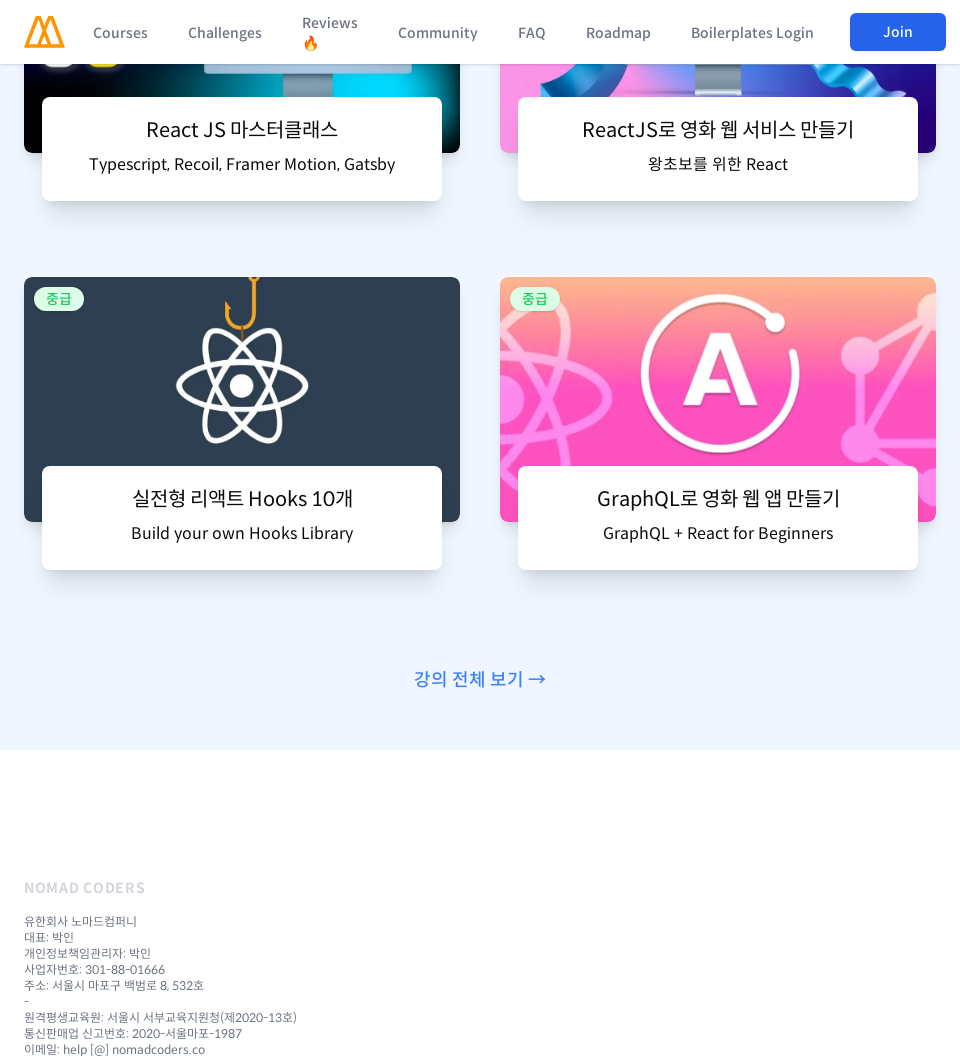

Scrolled to position 9504px at viewport width 960px (section 10 of 12)
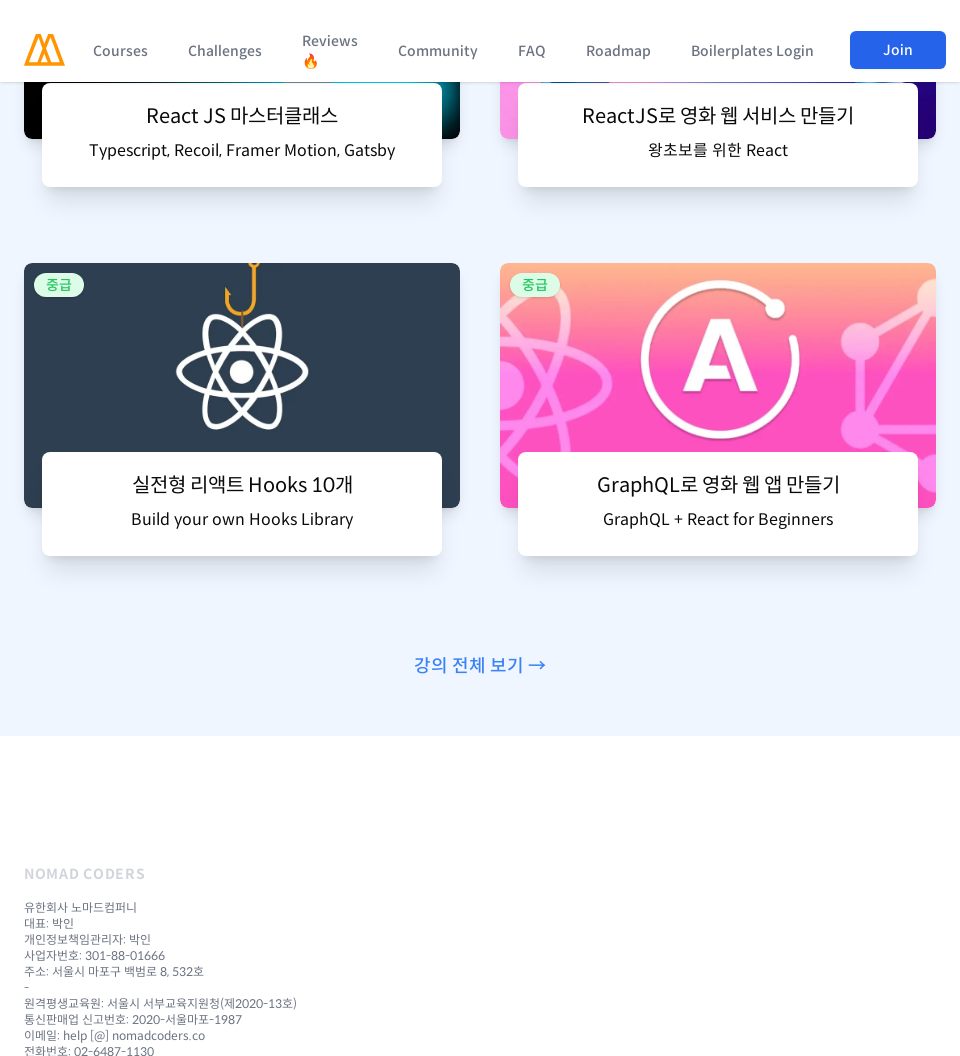

Waited 500ms for content to load after scroll
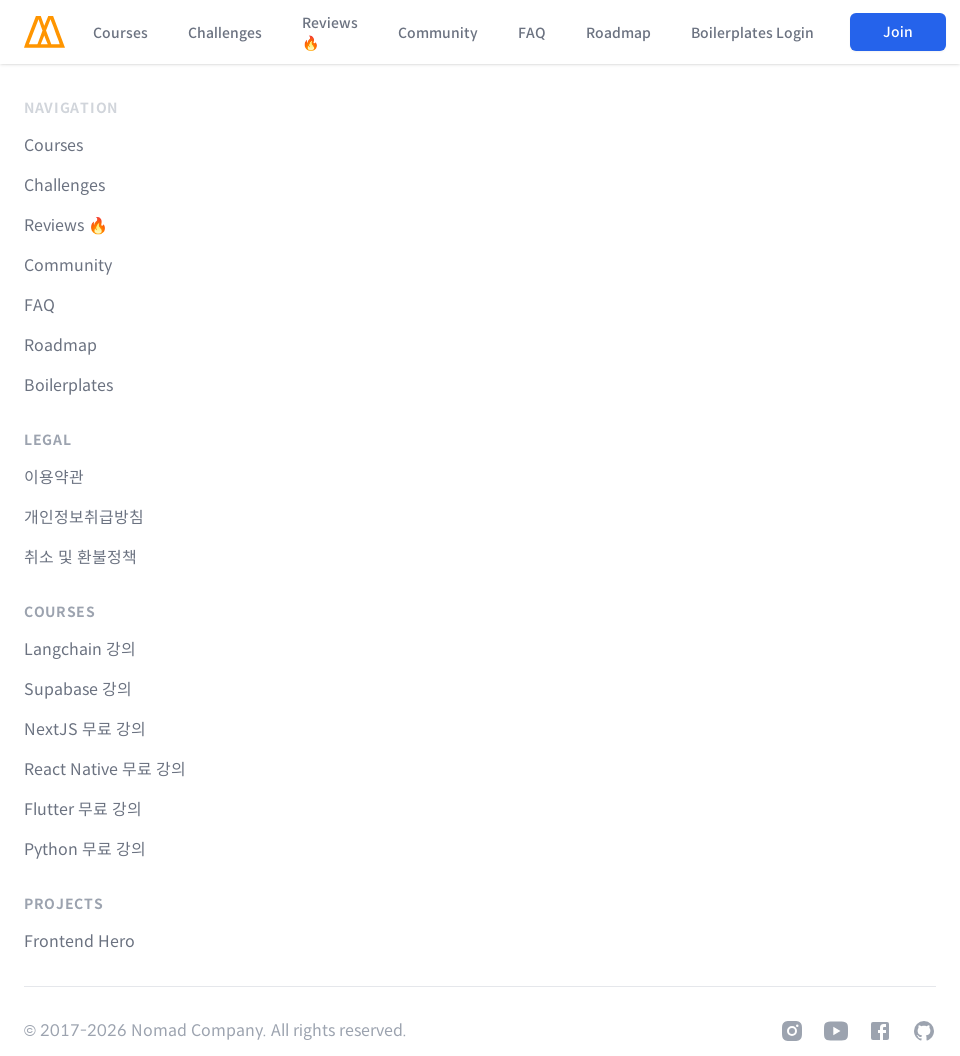

Scrolled to position 10560px at viewport width 960px (section 11 of 12)
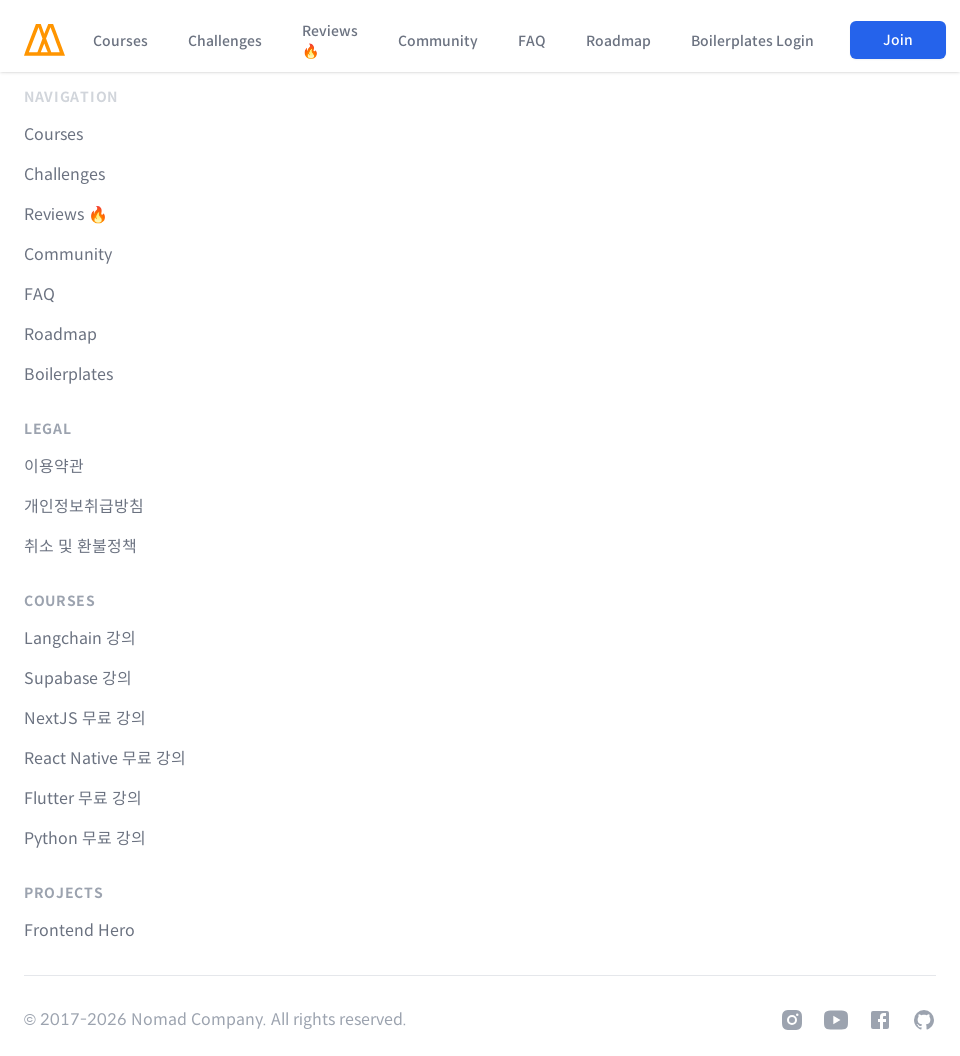

Waited 500ms for content to load after scroll
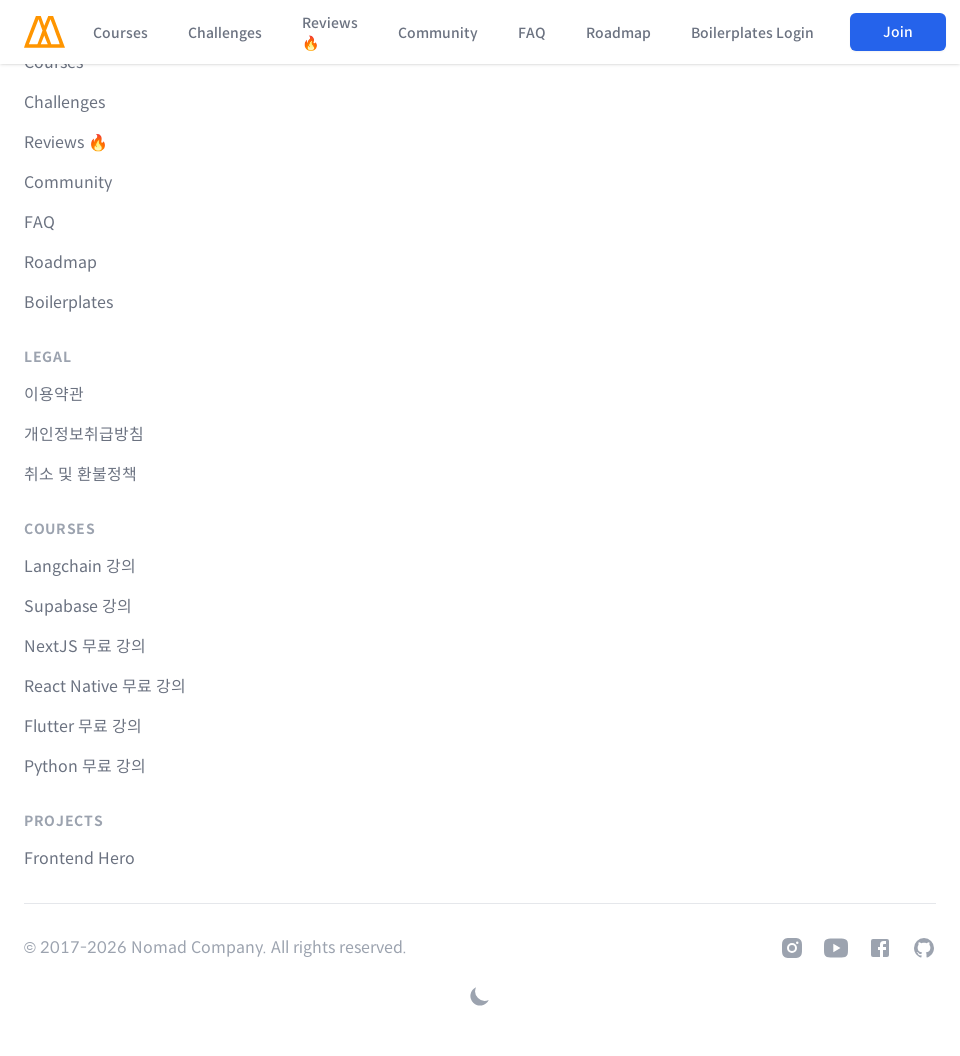

Scrolled to position 11616px at viewport width 960px (section 12 of 12)
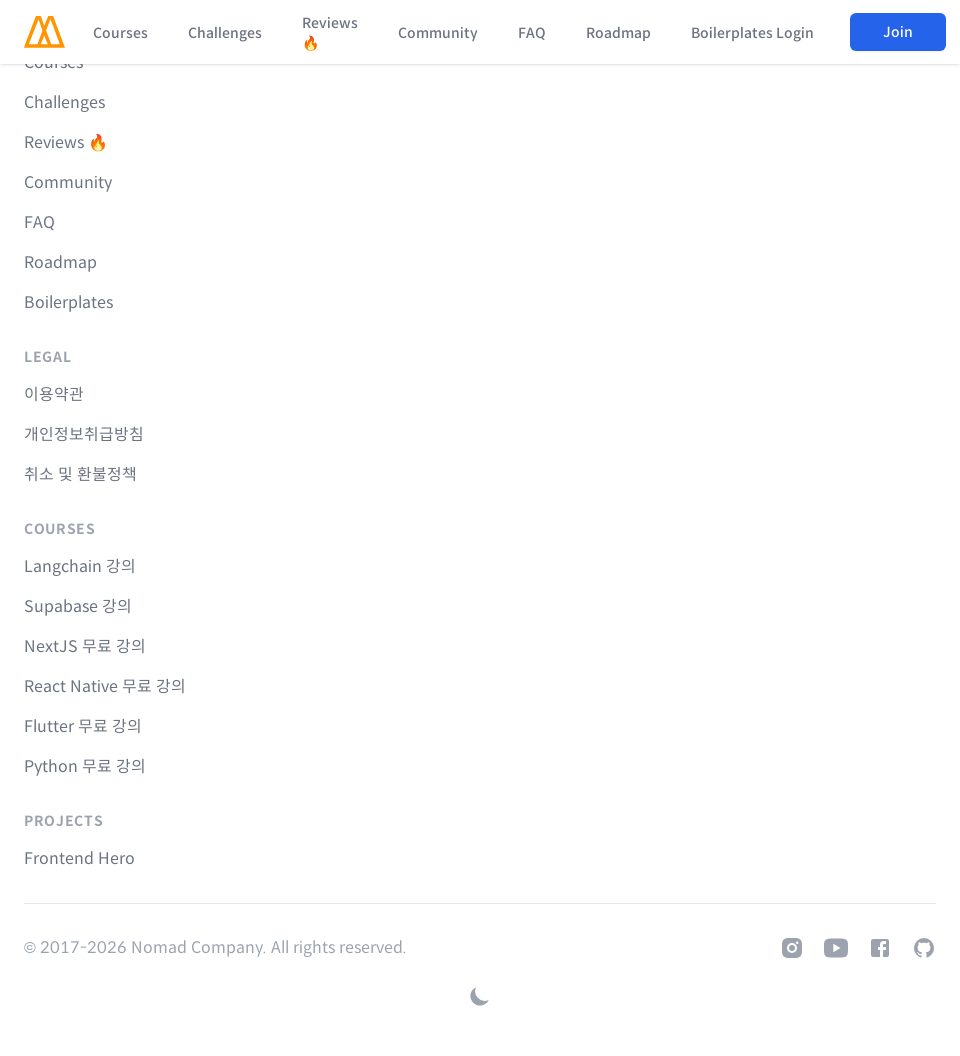

Waited 500ms for content to load after scroll
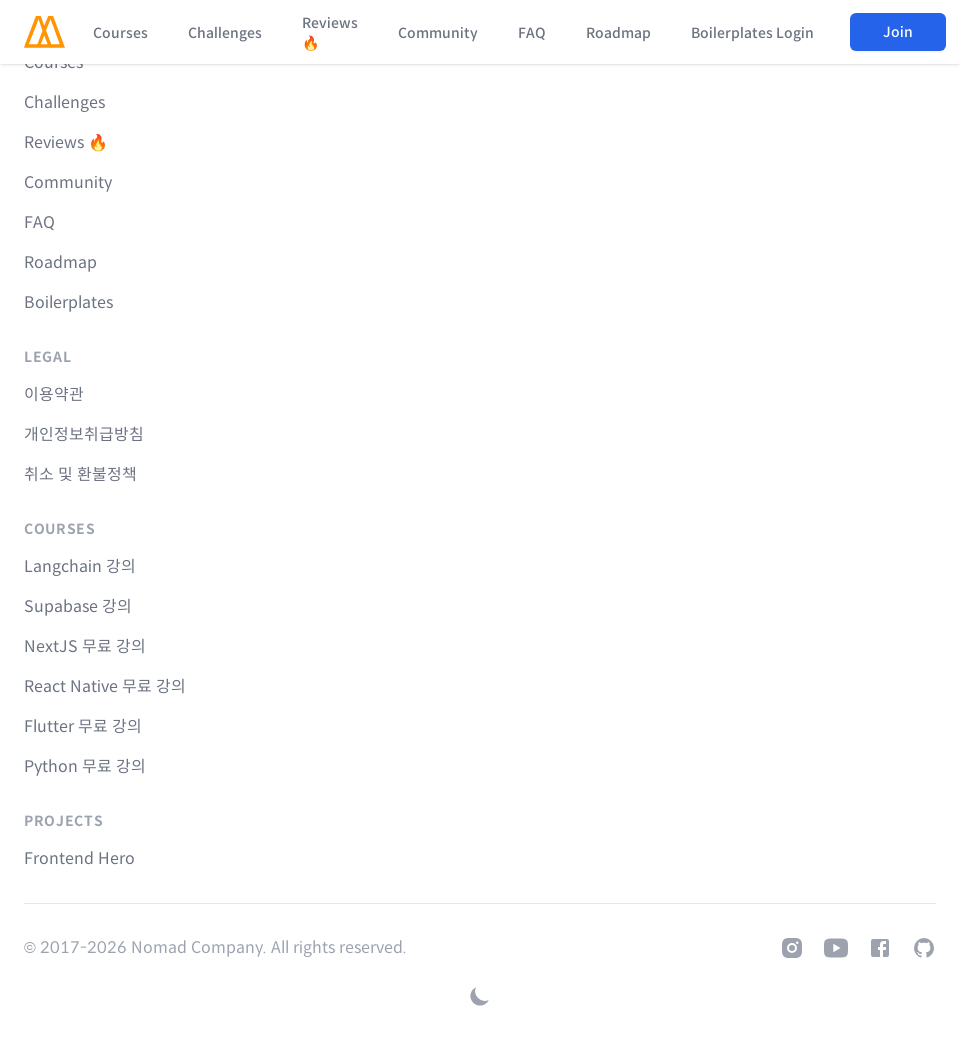

Set viewport size to 1366x1056 pixels
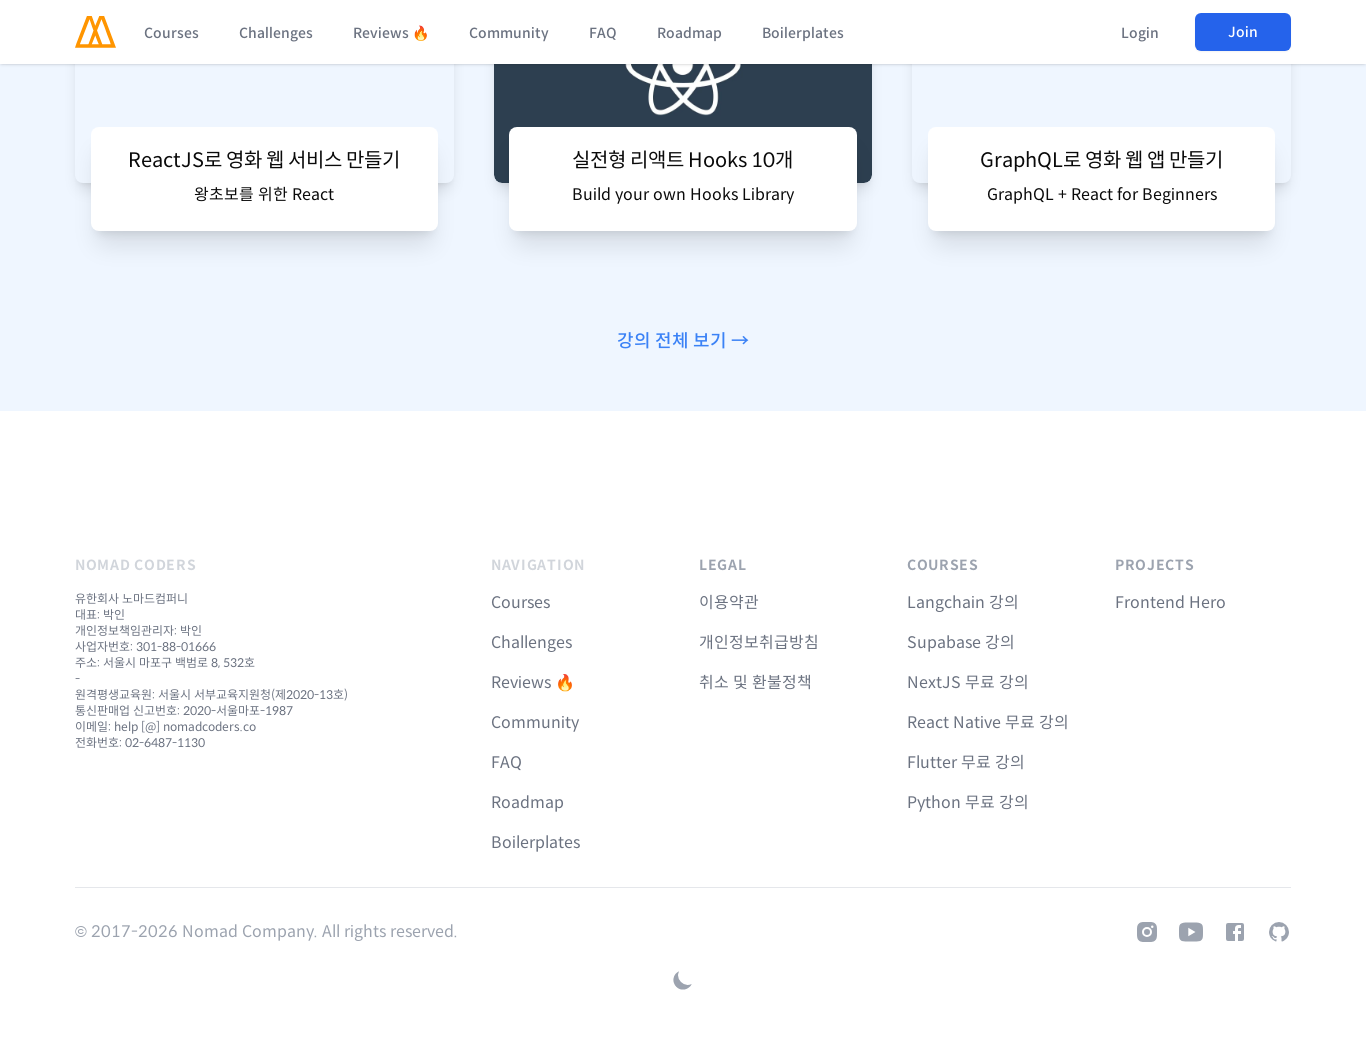

Scrolled to top of page
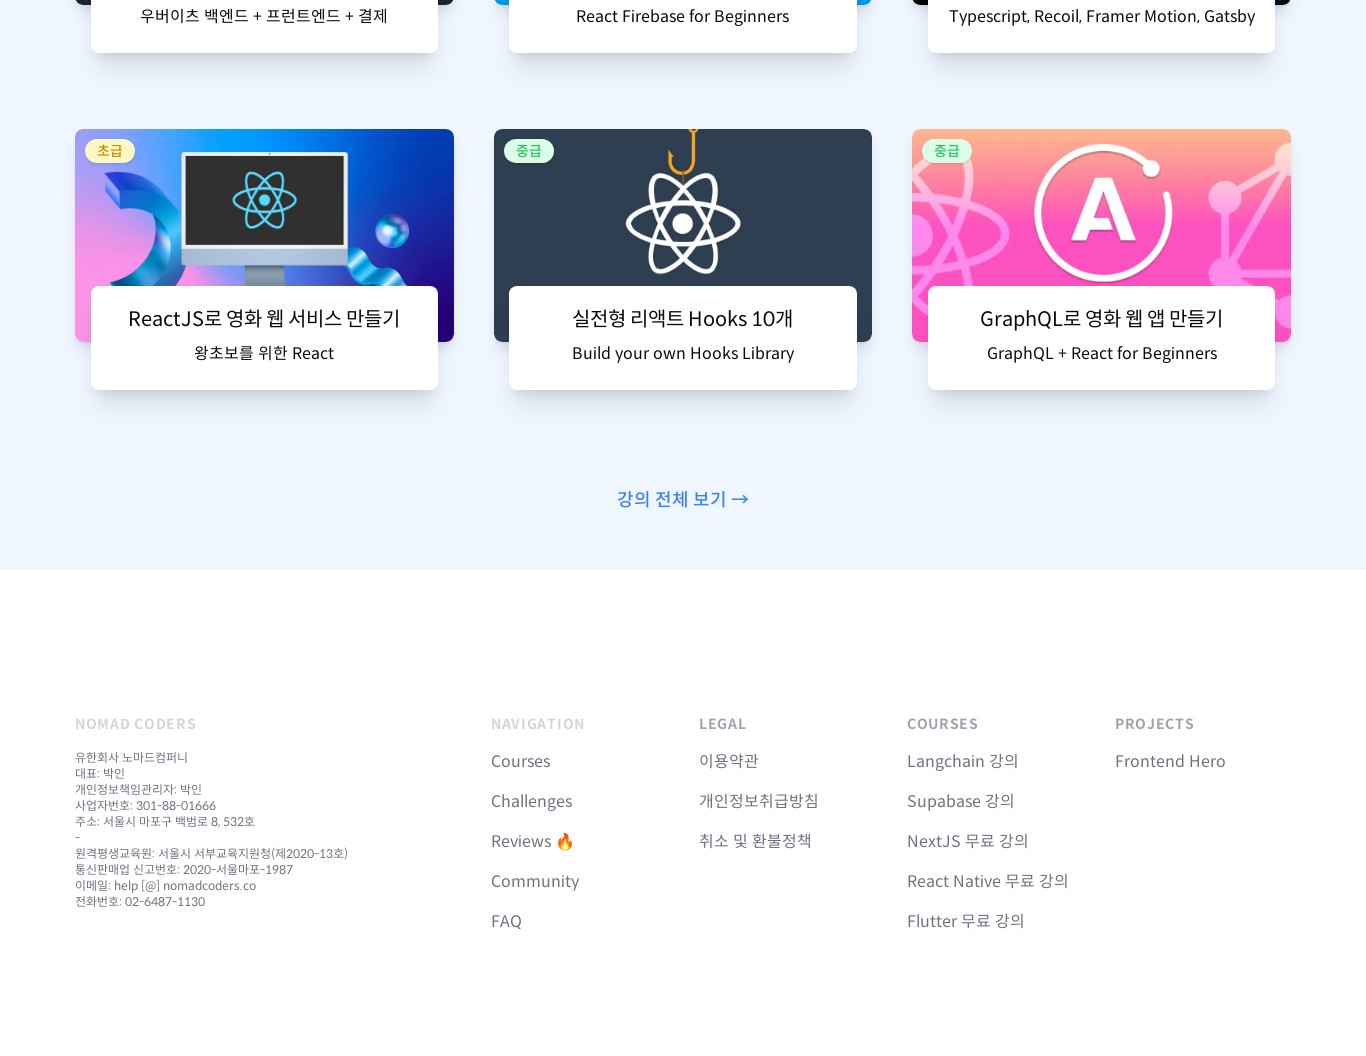

Waited 1000ms for page to stabilize after scroll to top
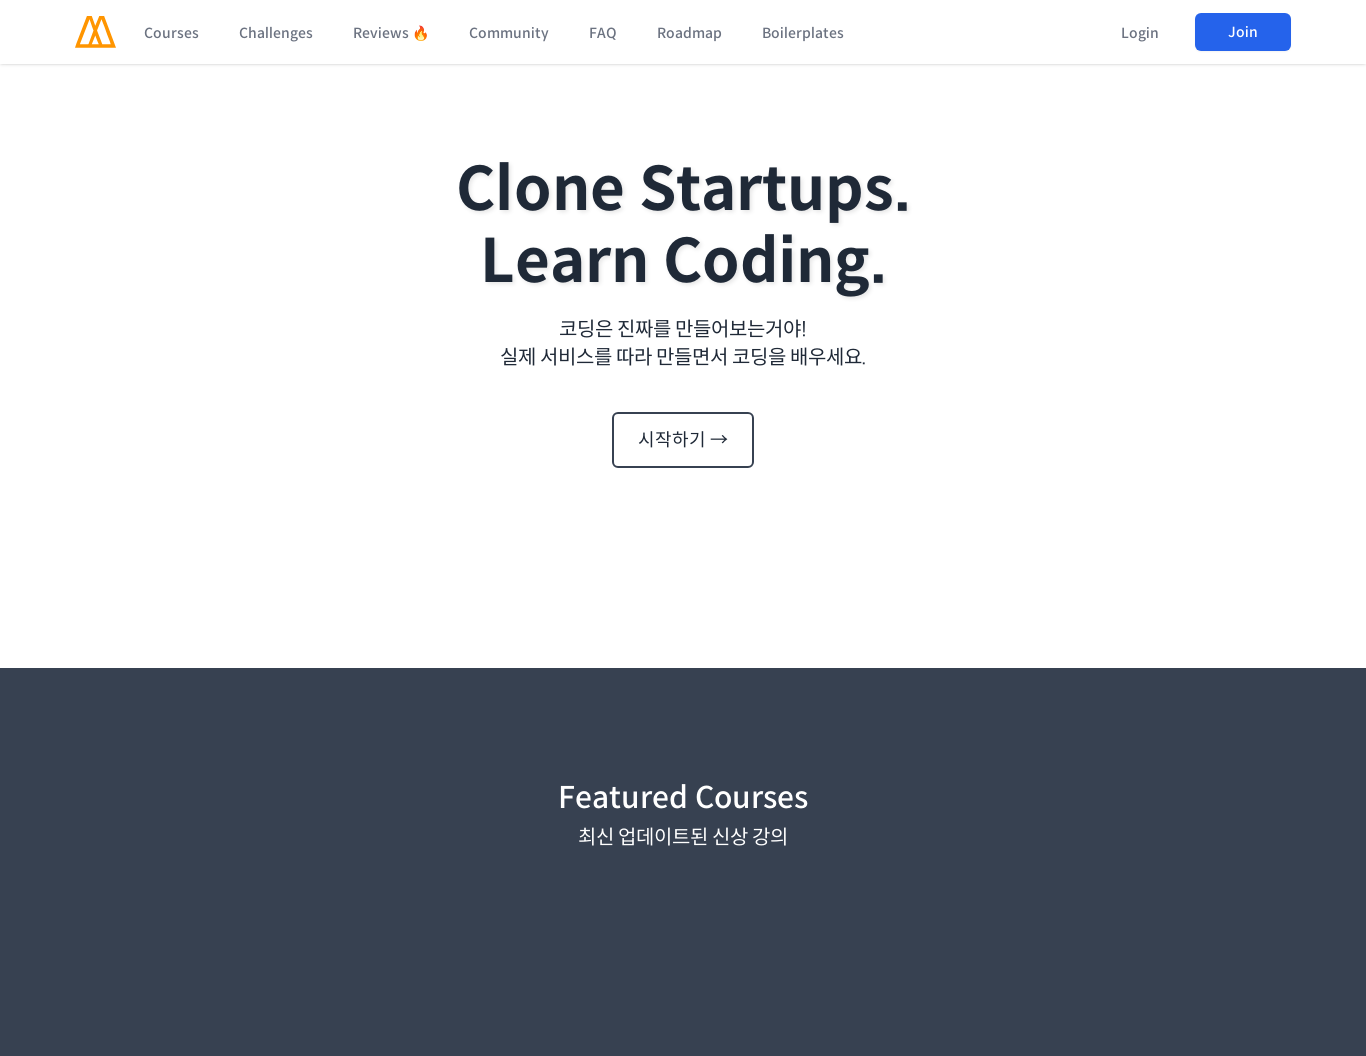

Retrieved page scroll height: 7957 pixels
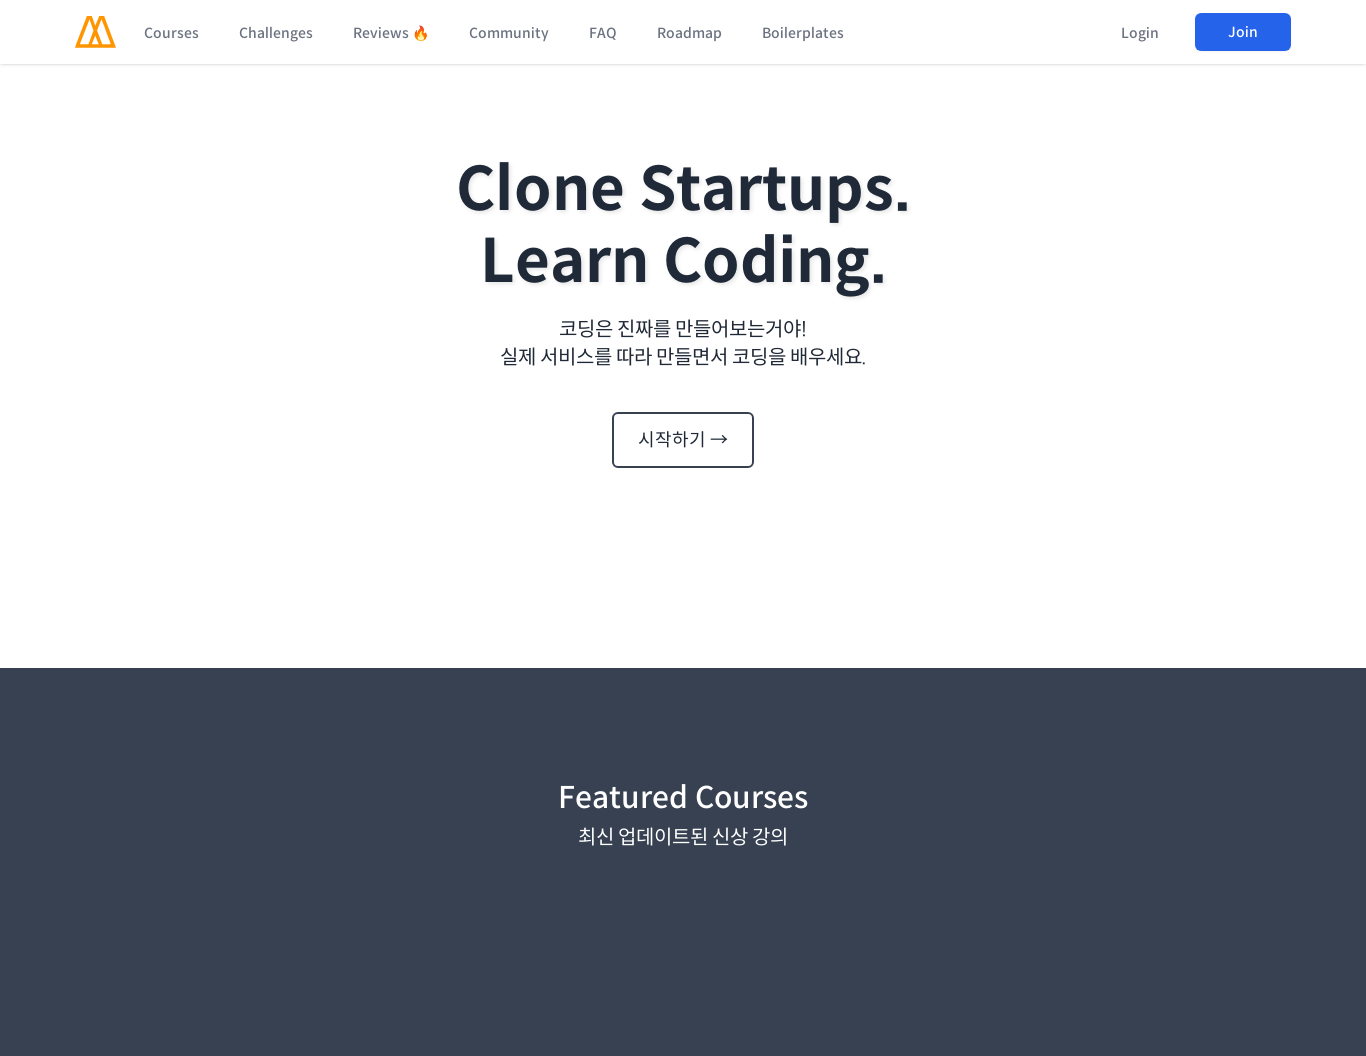

Scrolled to position 0px at viewport width 1366px (section 1 of 9)
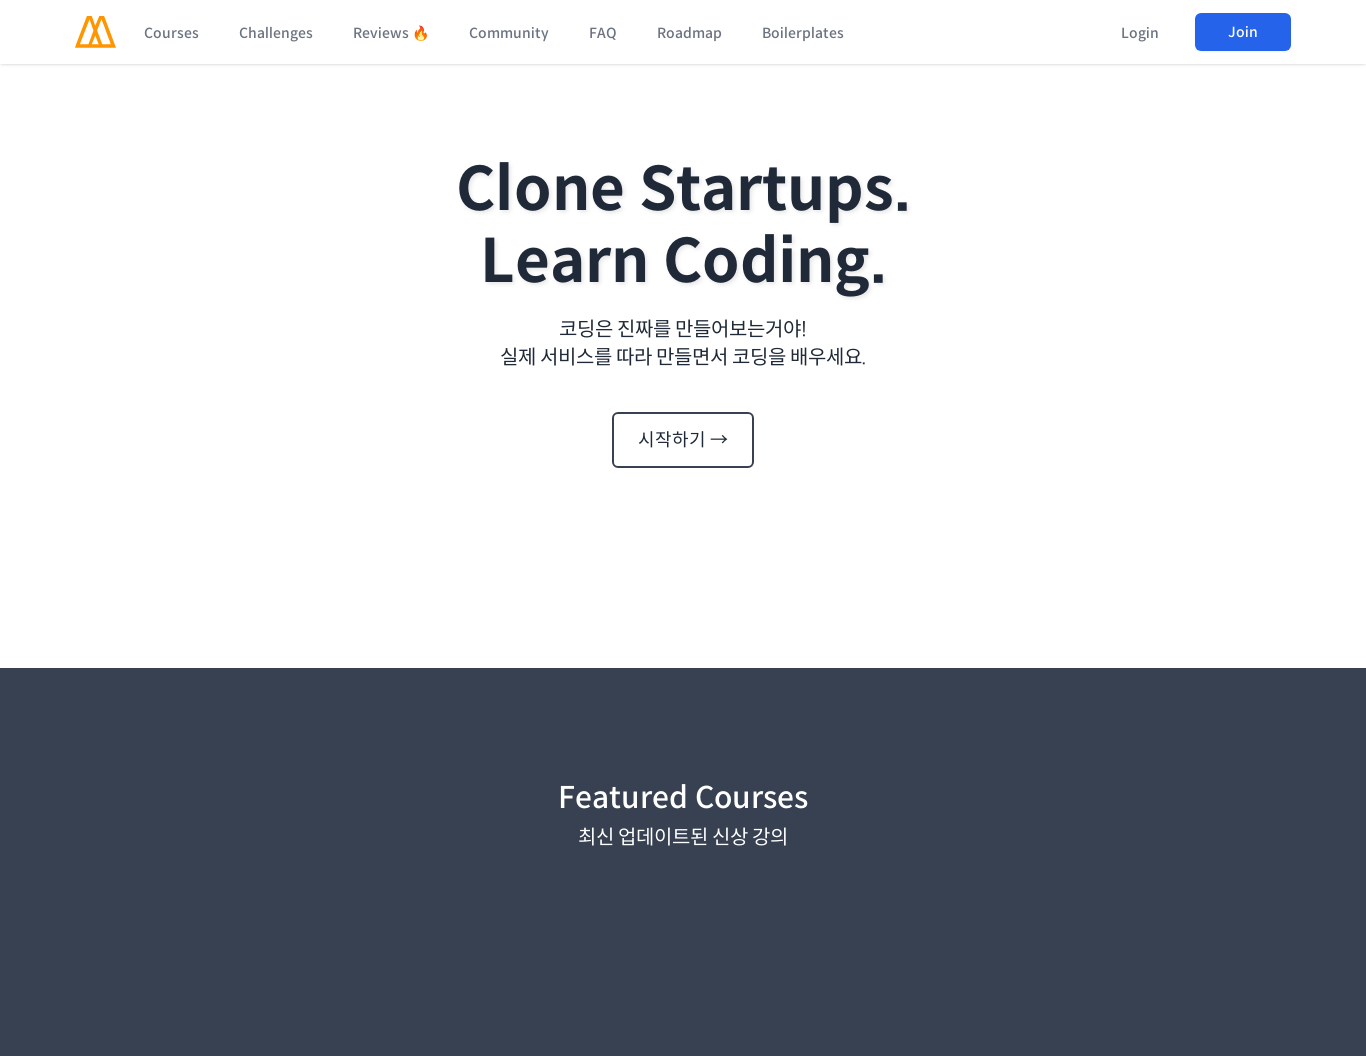

Waited 500ms for content to load after scroll
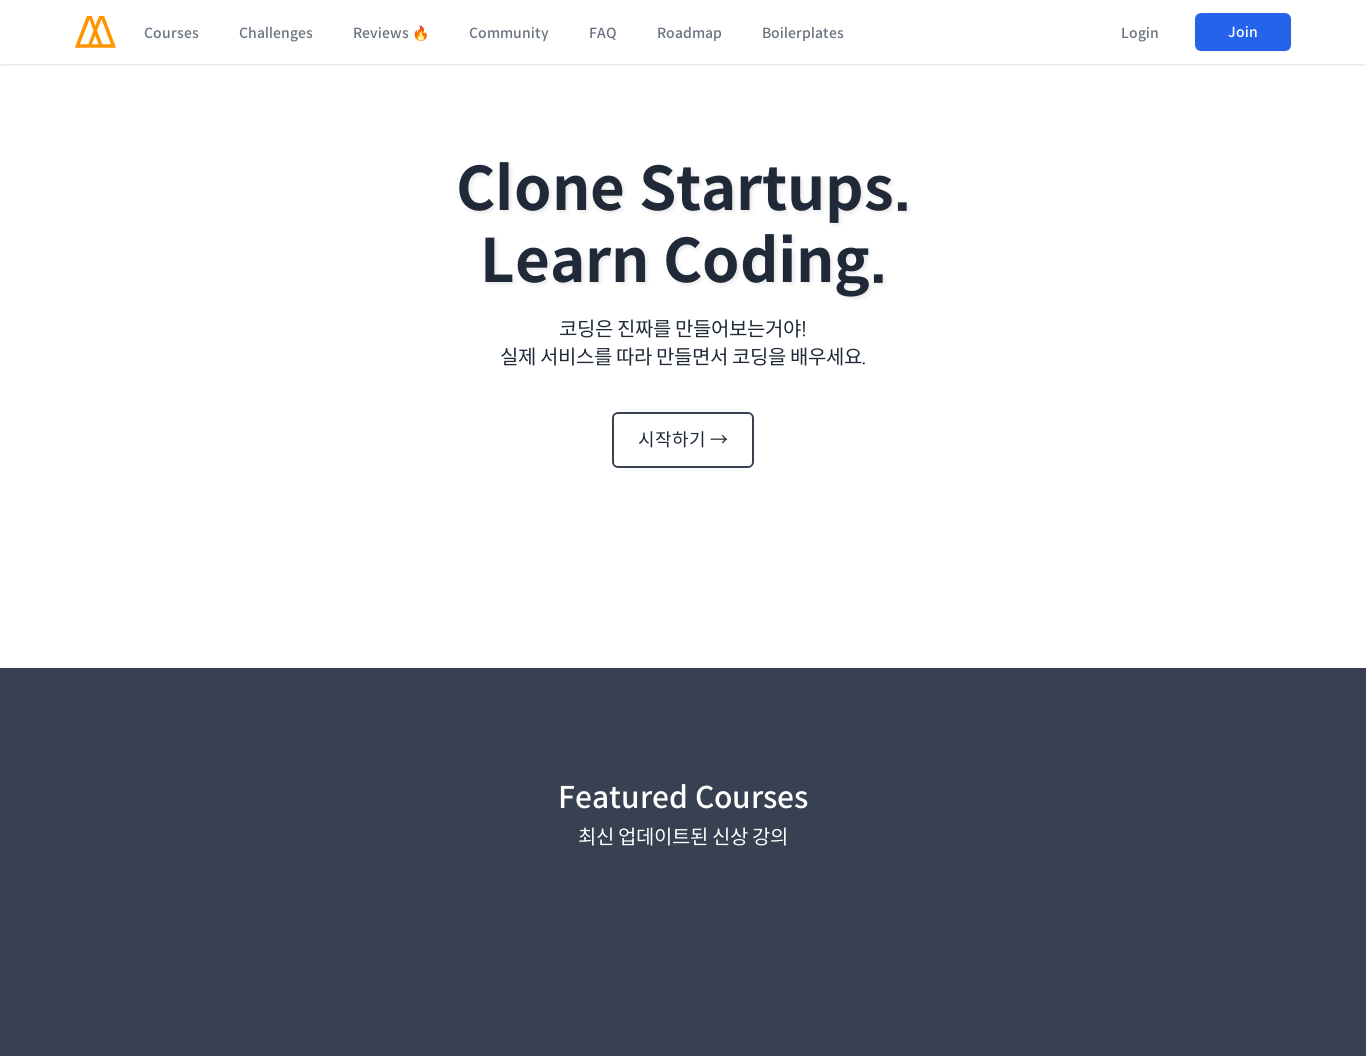

Scrolled to position 1056px at viewport width 1366px (section 2 of 9)
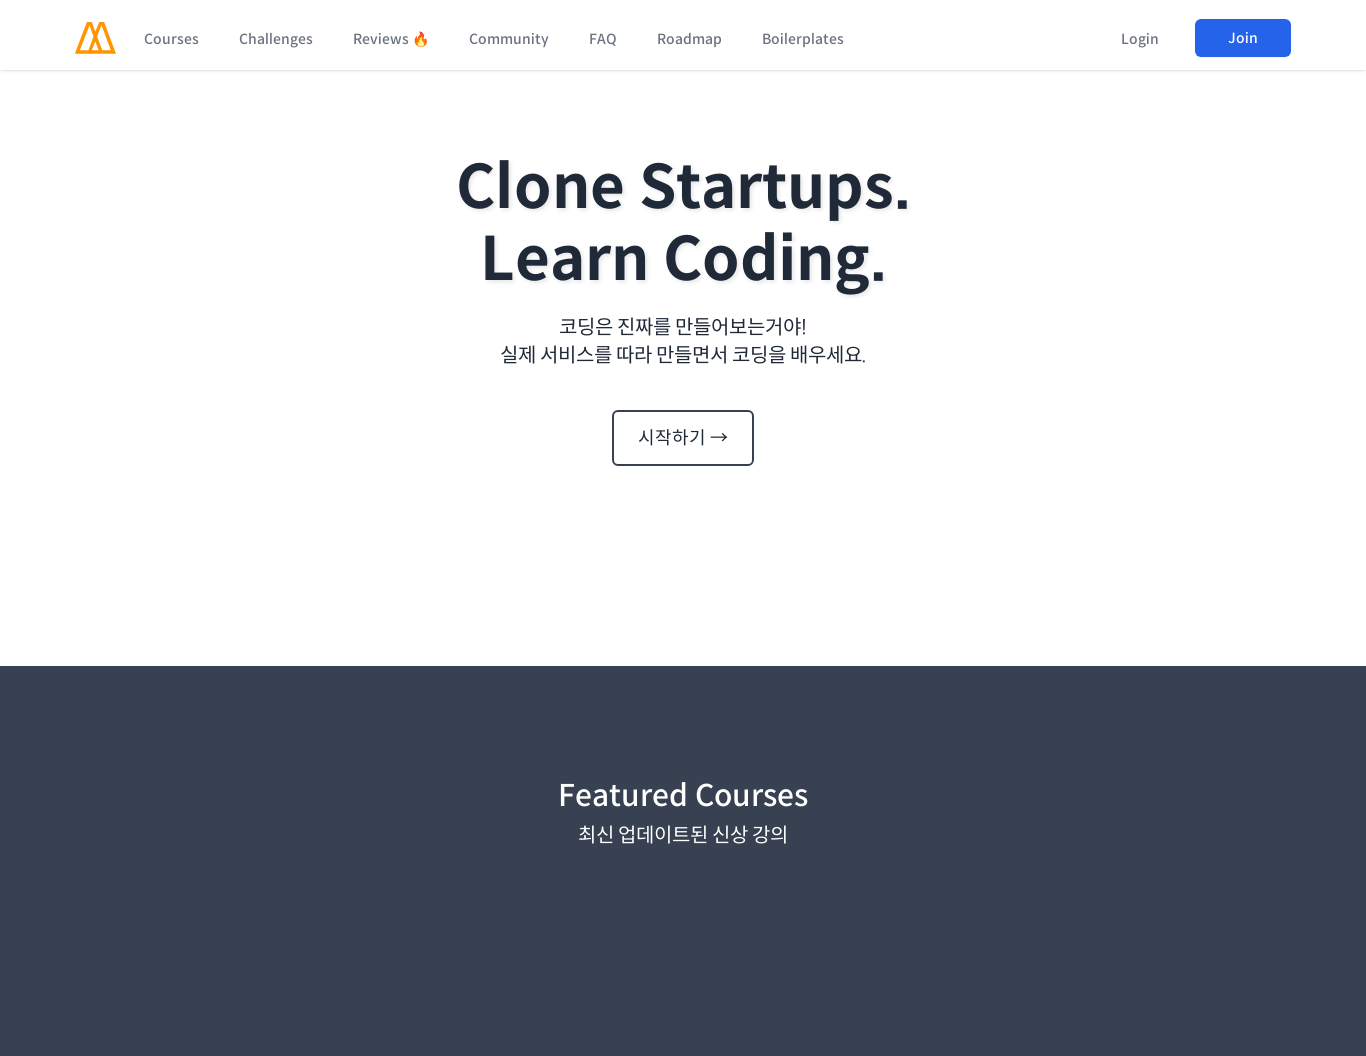

Waited 500ms for content to load after scroll
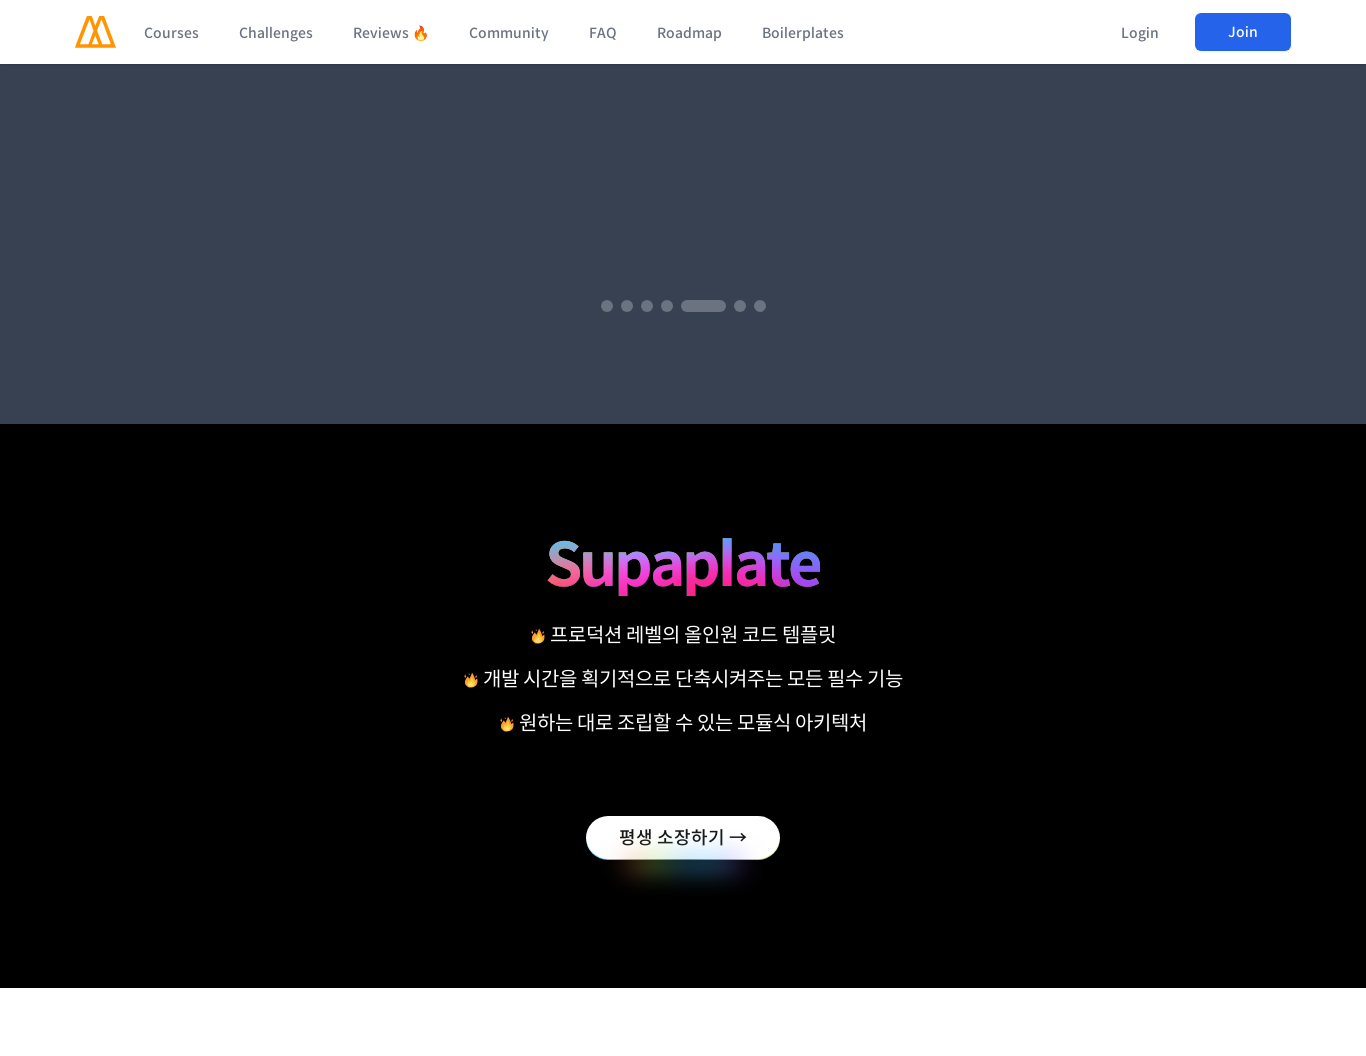

Scrolled to position 2112px at viewport width 1366px (section 3 of 9)
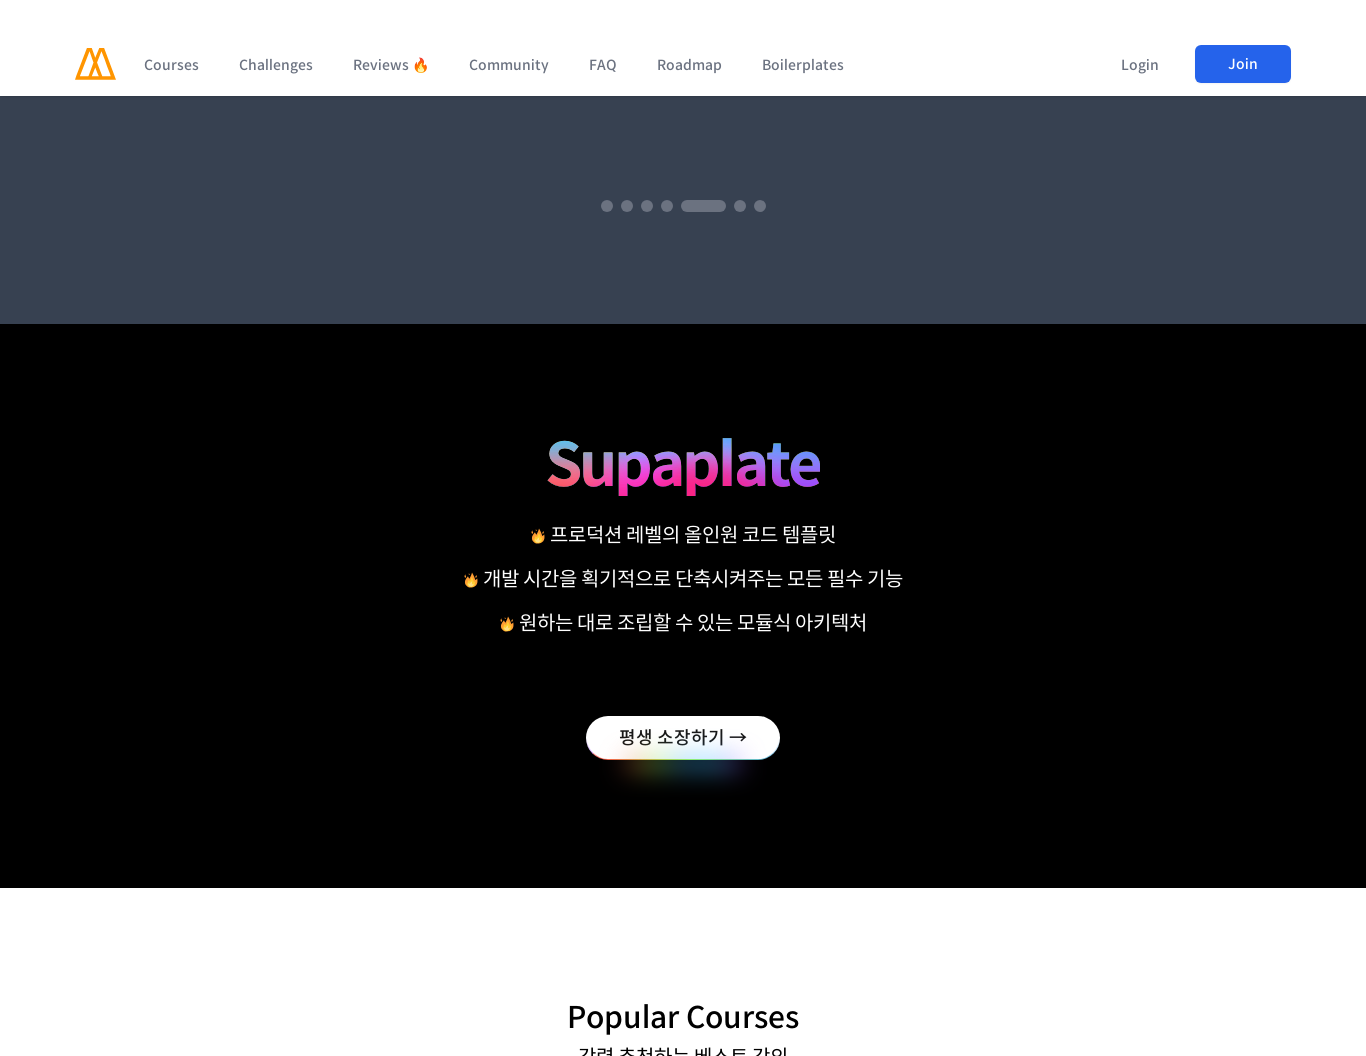

Waited 500ms for content to load after scroll
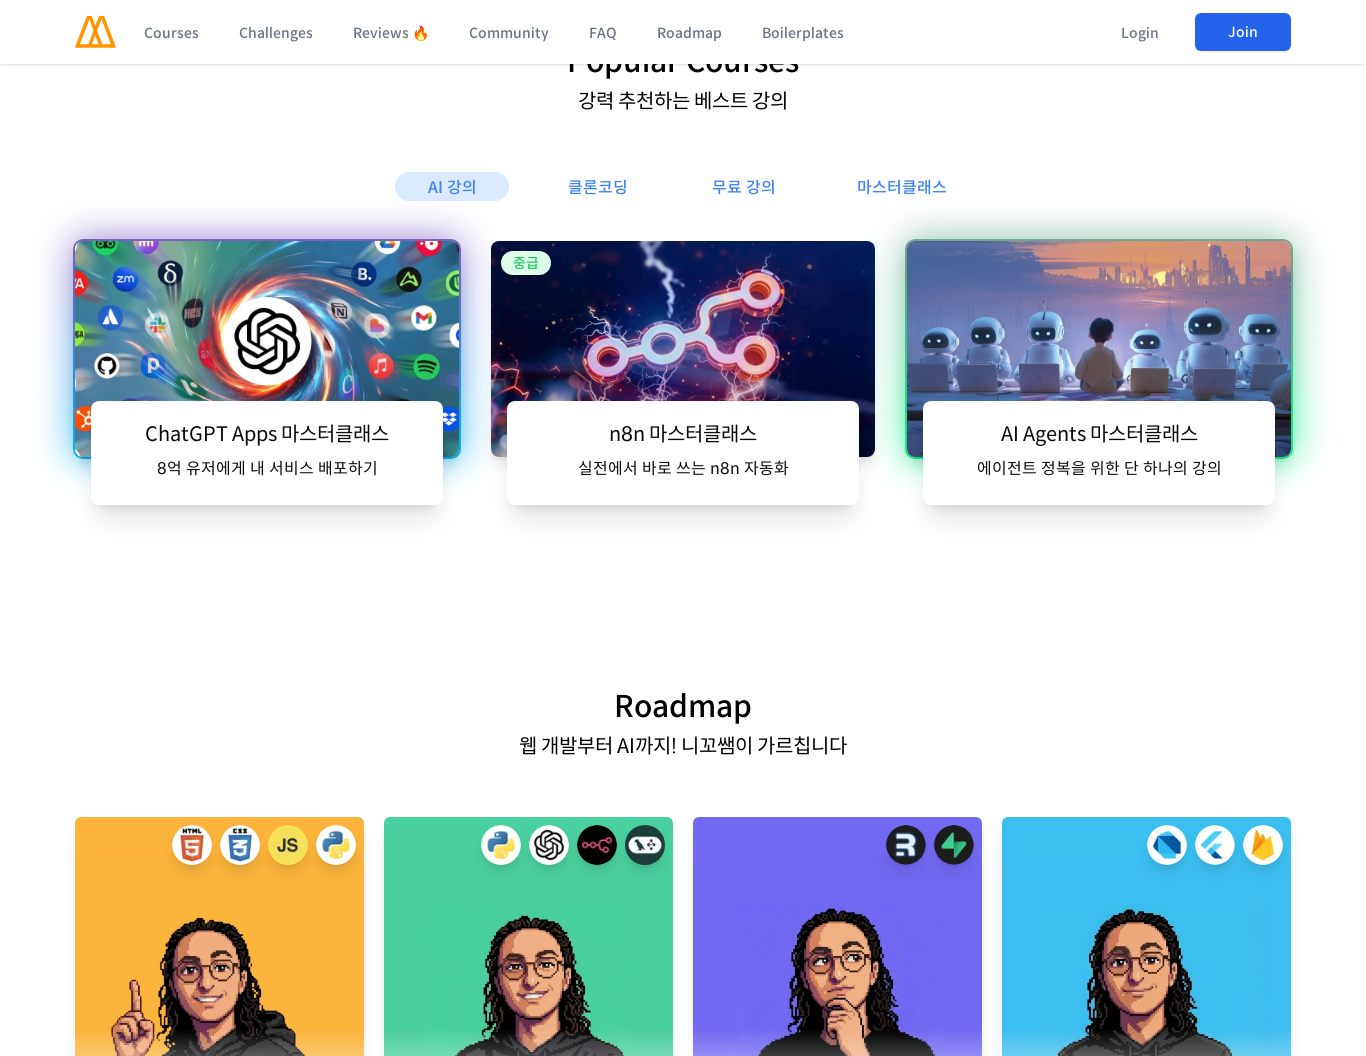

Scrolled to position 3168px at viewport width 1366px (section 4 of 9)
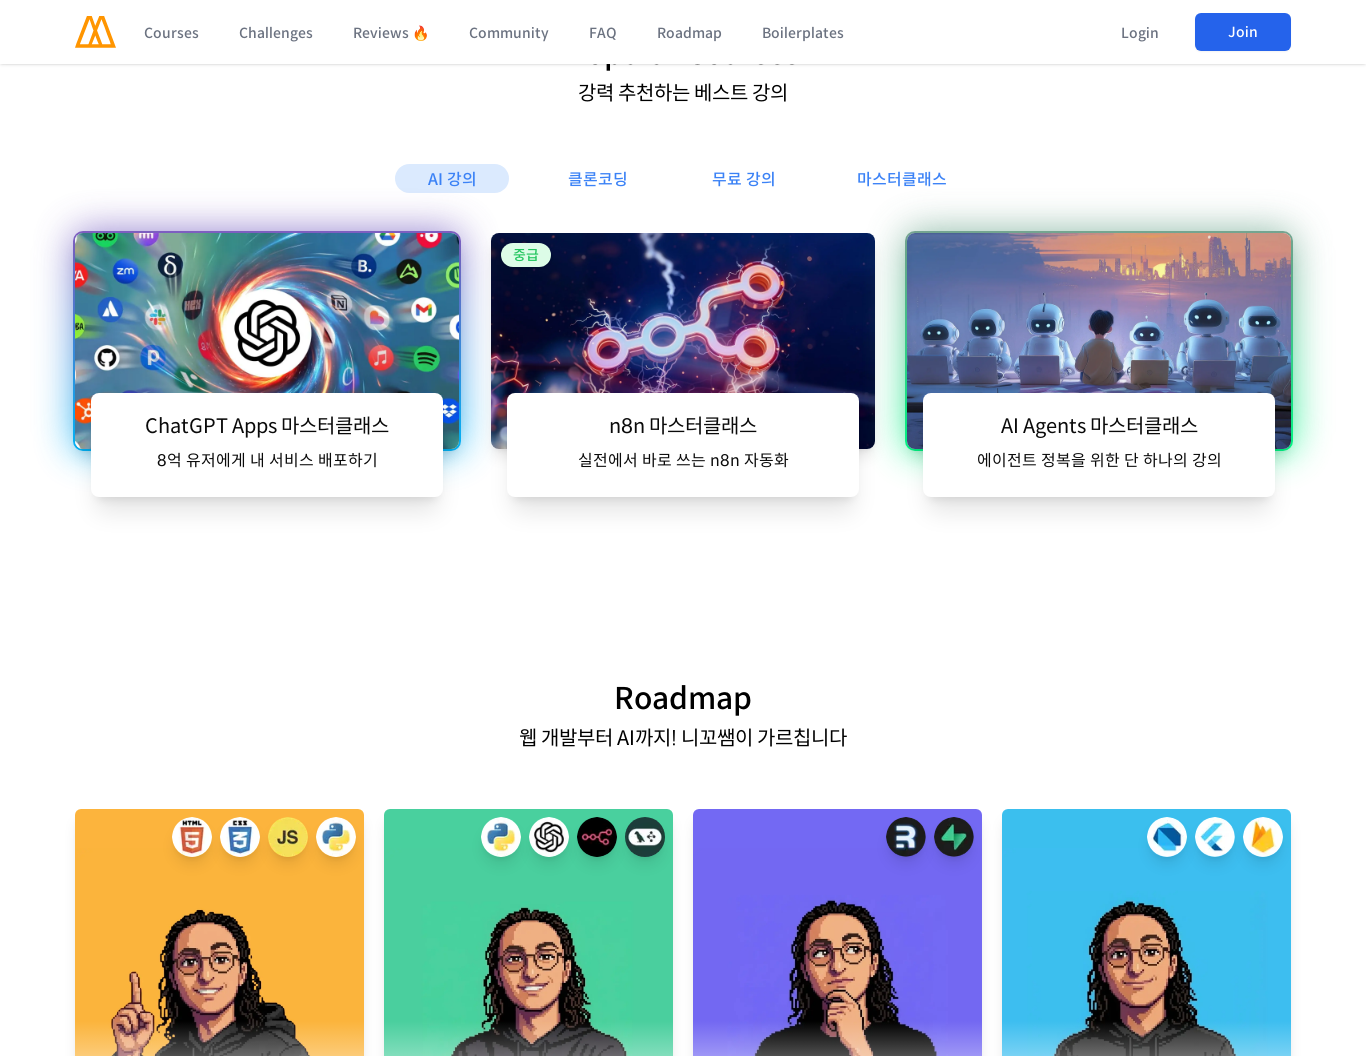

Waited 500ms for content to load after scroll
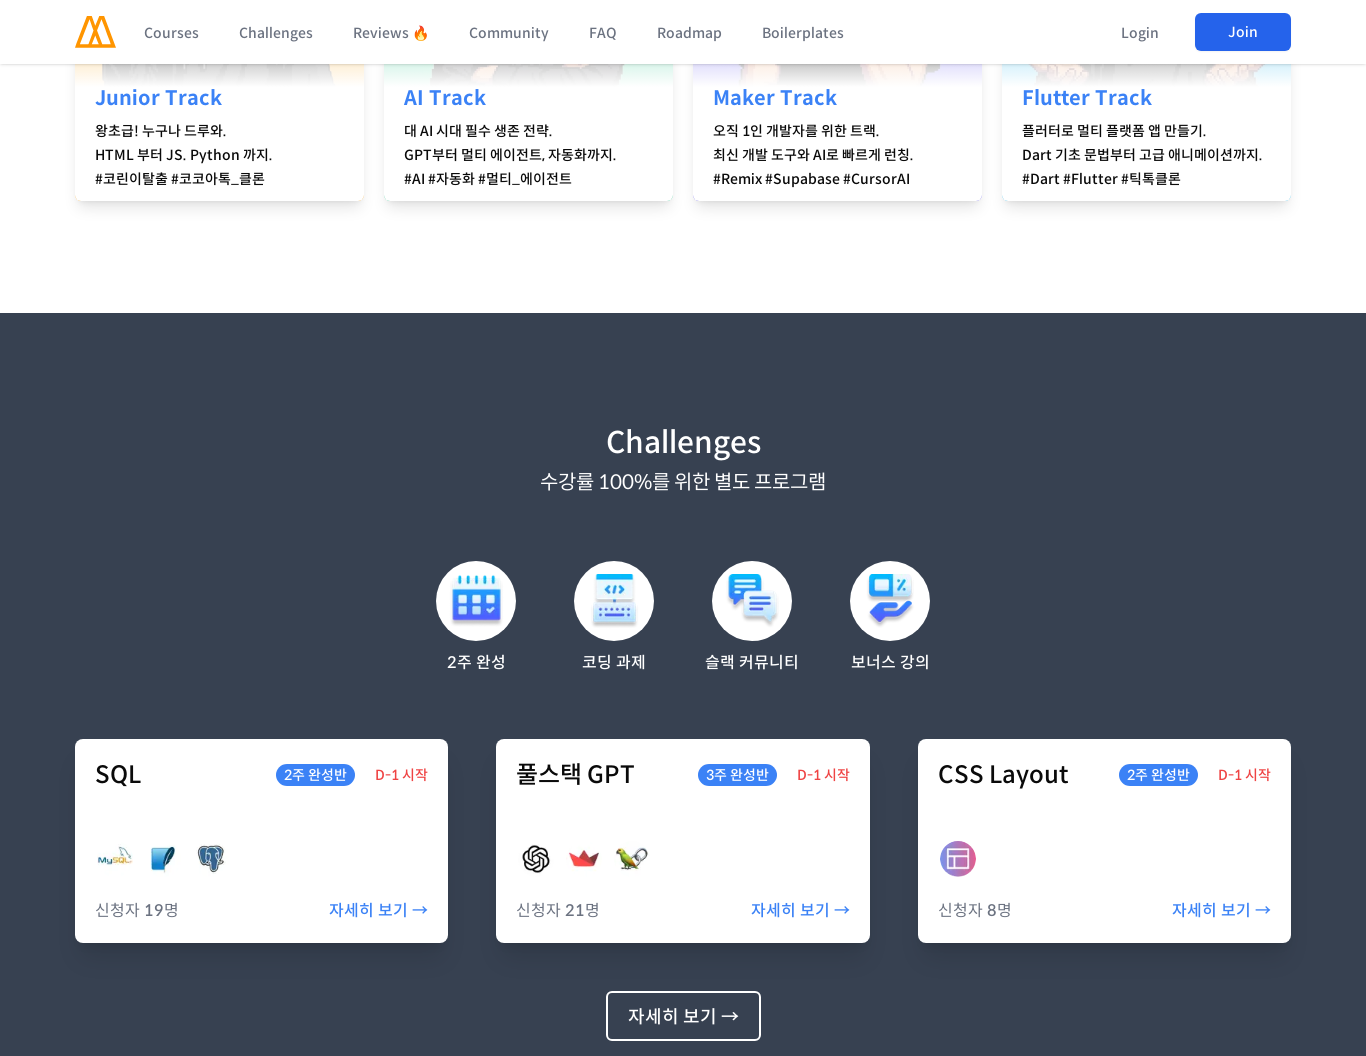

Scrolled to position 4224px at viewport width 1366px (section 5 of 9)
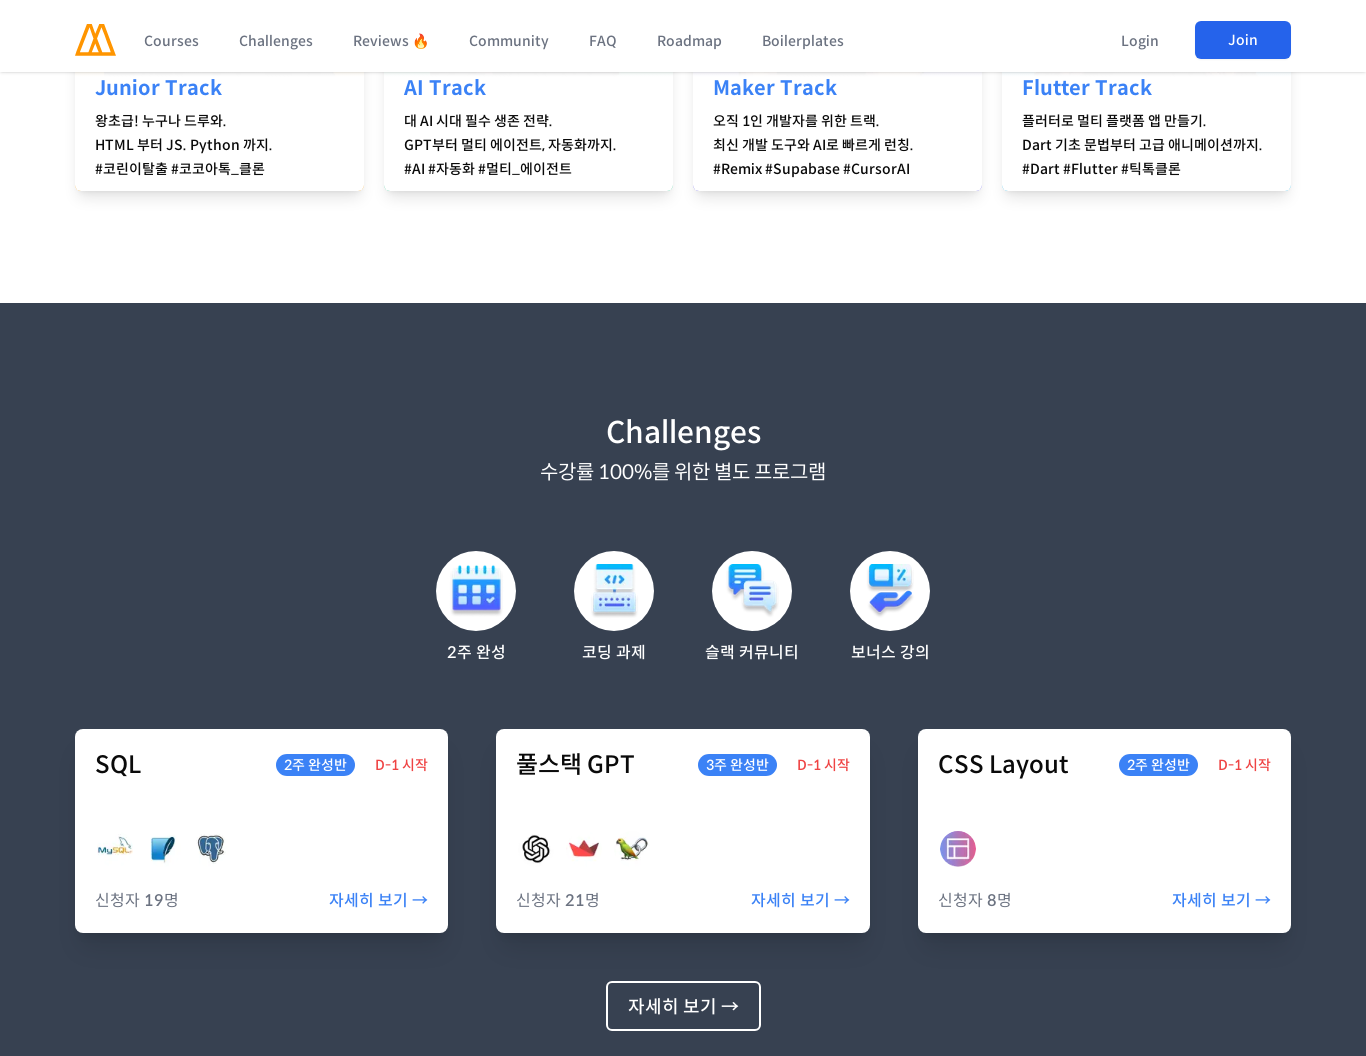

Waited 500ms for content to load after scroll
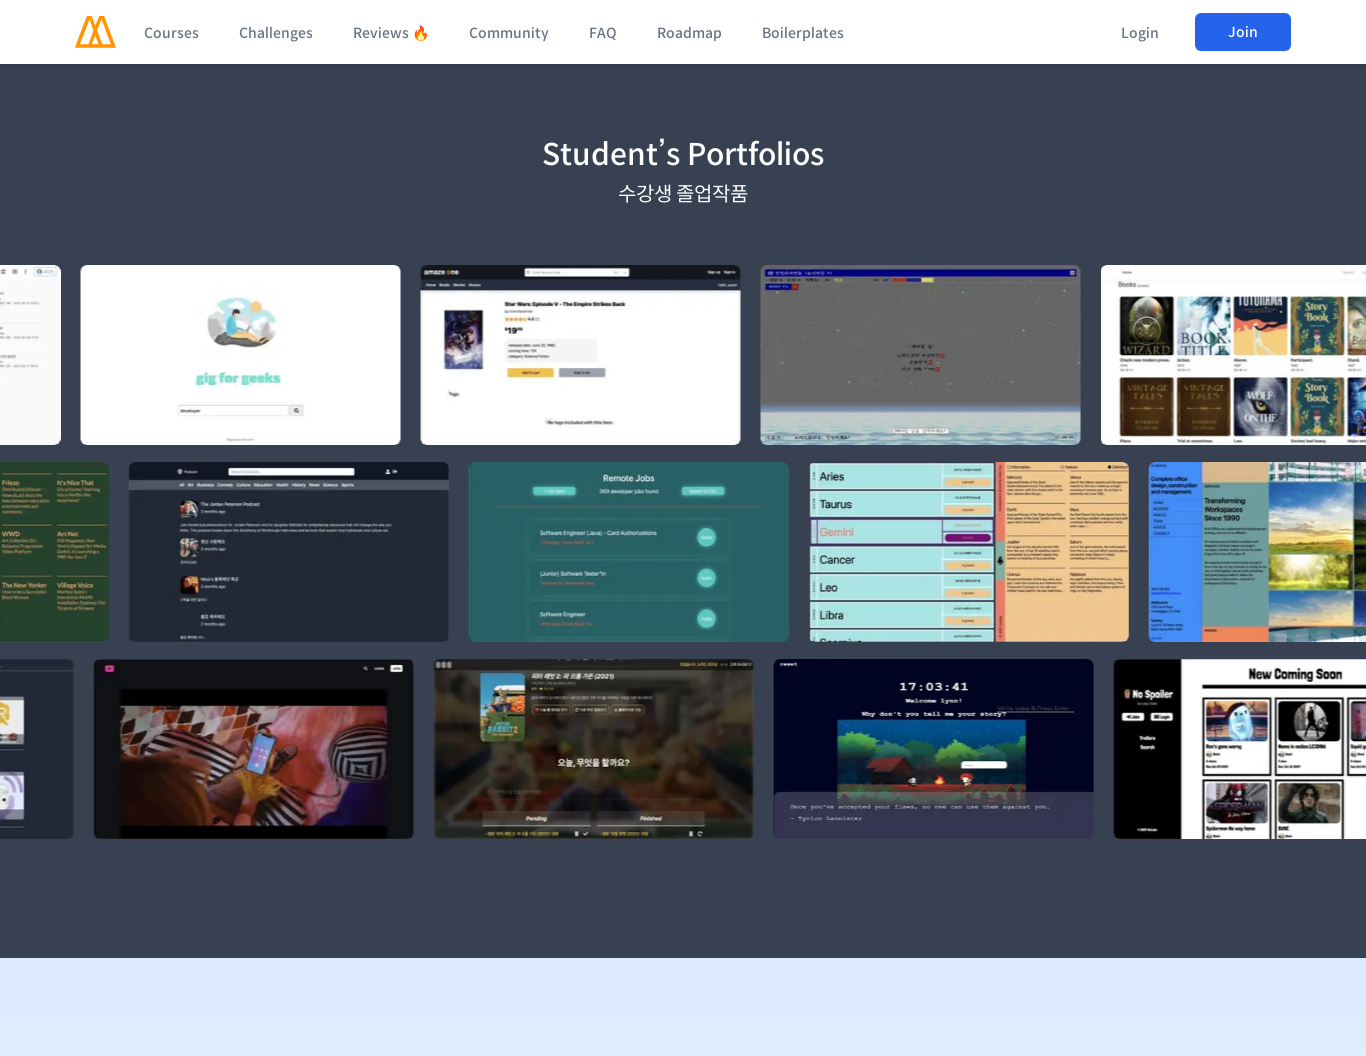

Scrolled to position 5280px at viewport width 1366px (section 6 of 9)
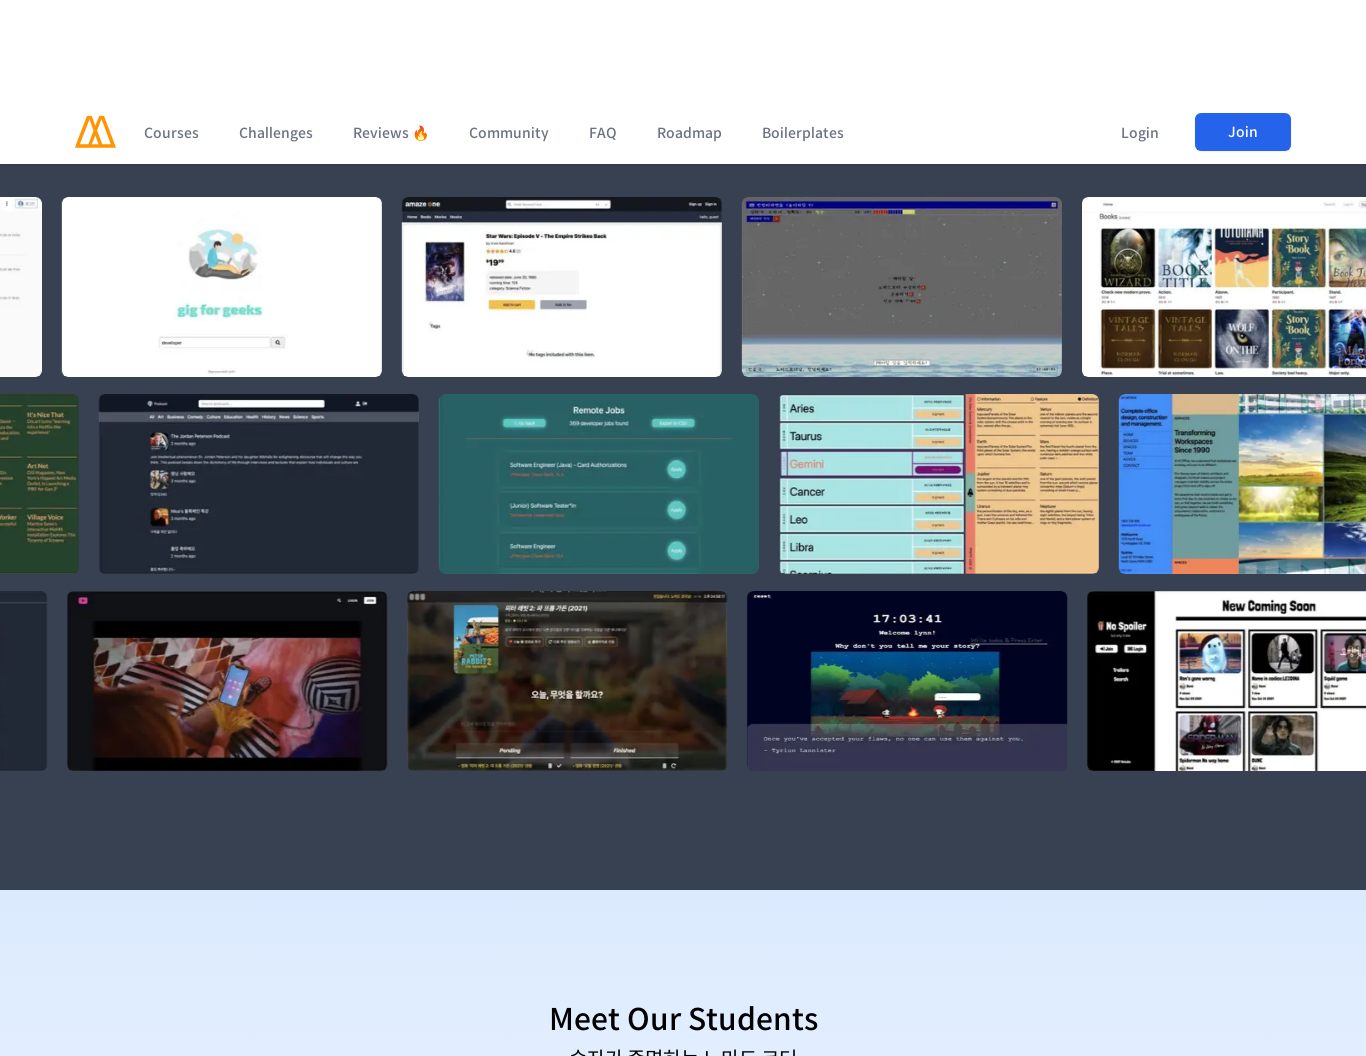

Waited 500ms for content to load after scroll
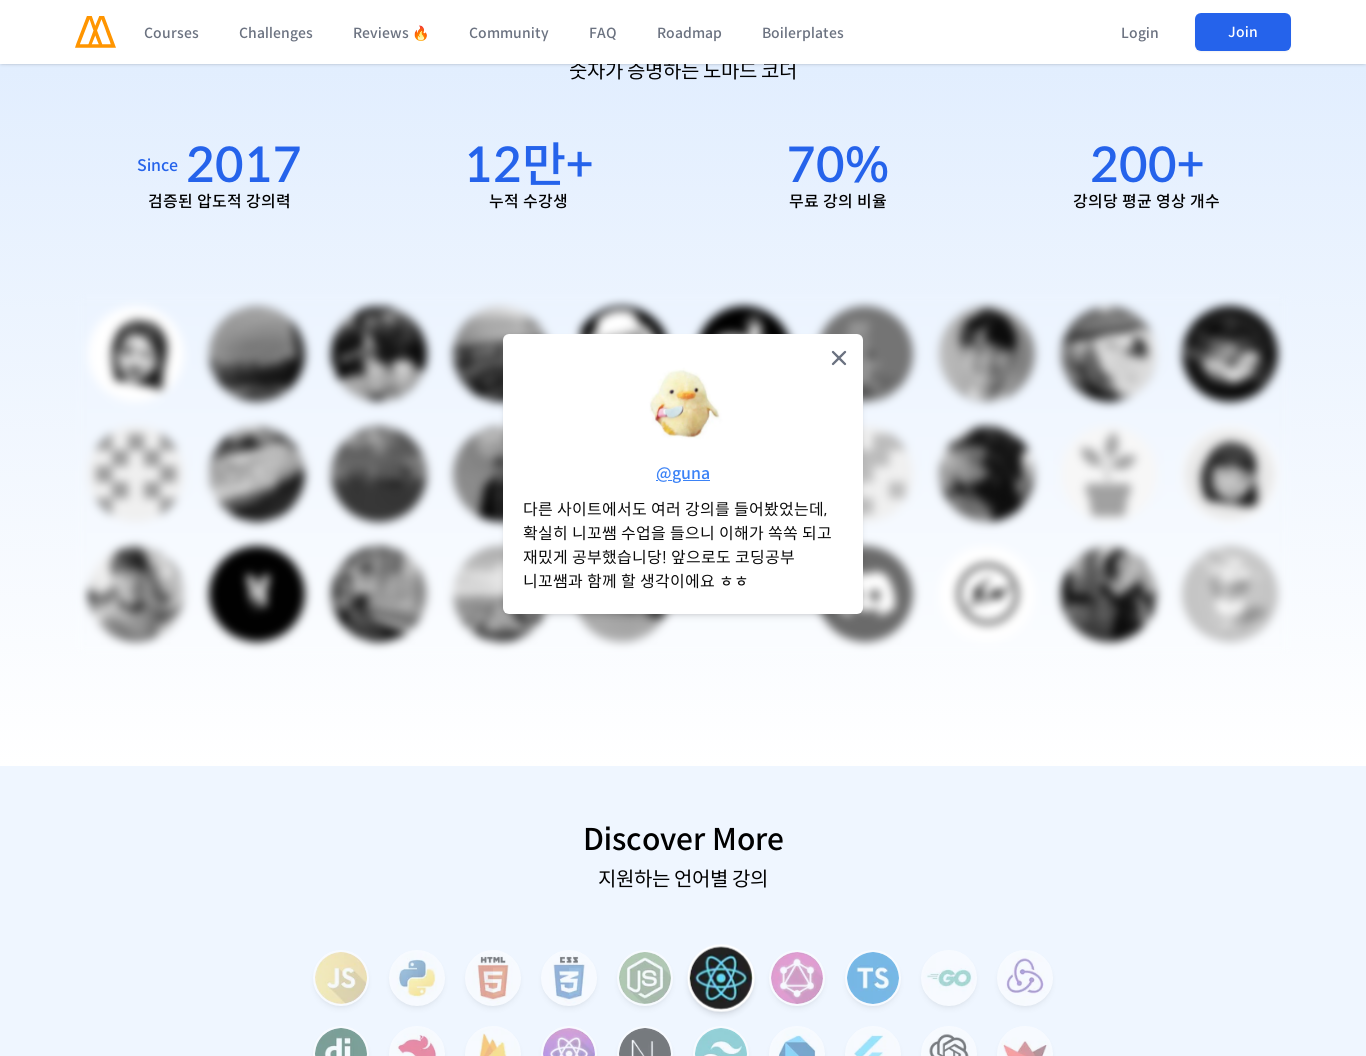

Scrolled to position 6336px at viewport width 1366px (section 7 of 9)
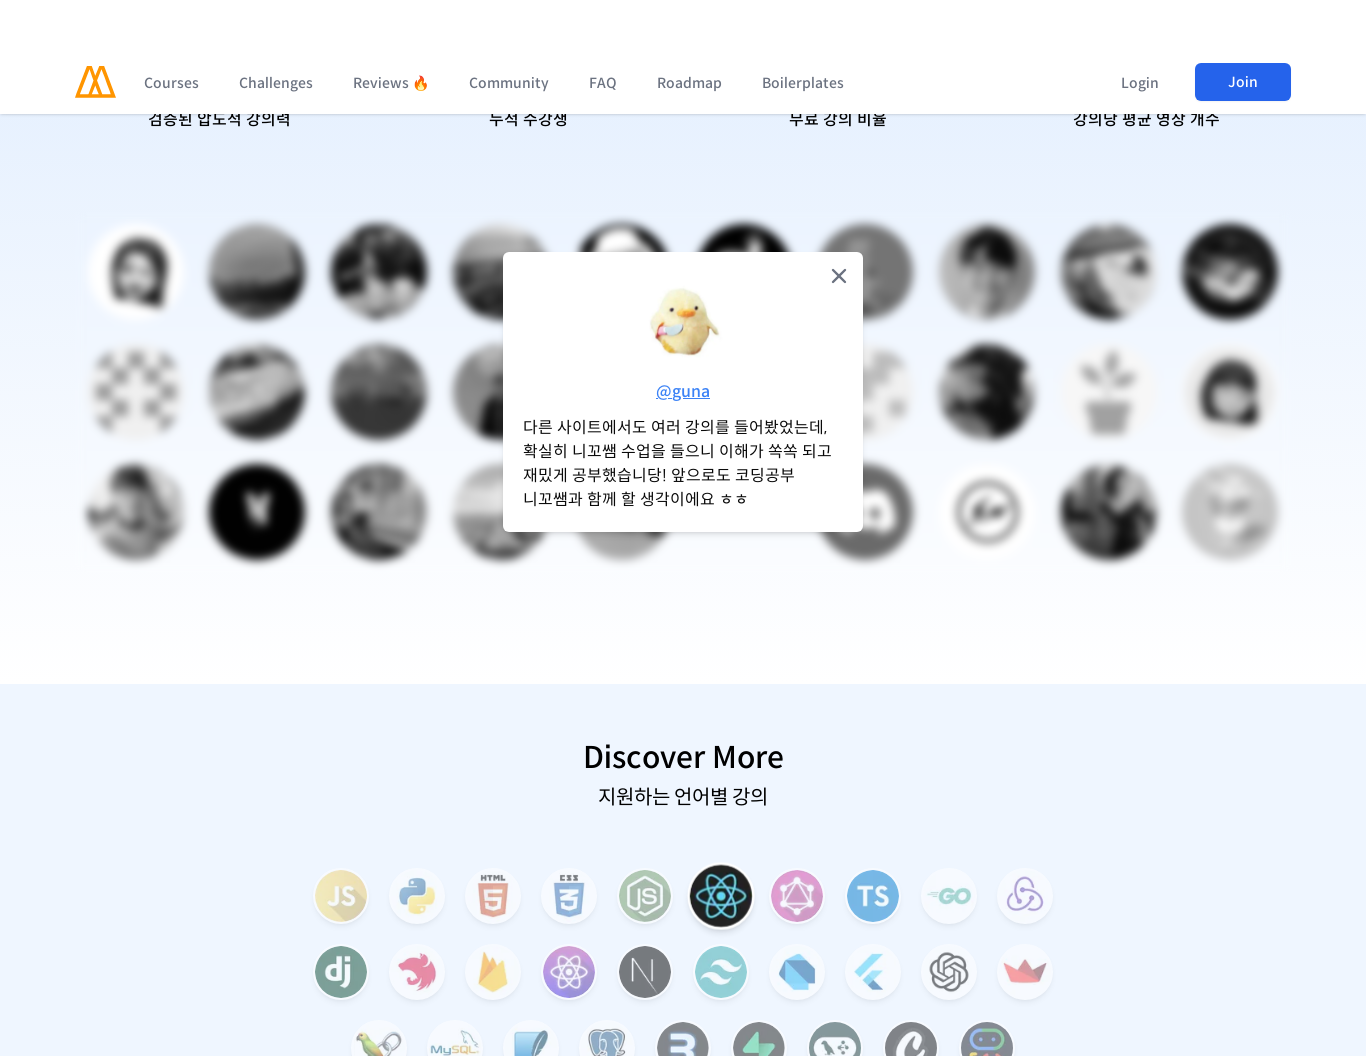

Waited 500ms for content to load after scroll
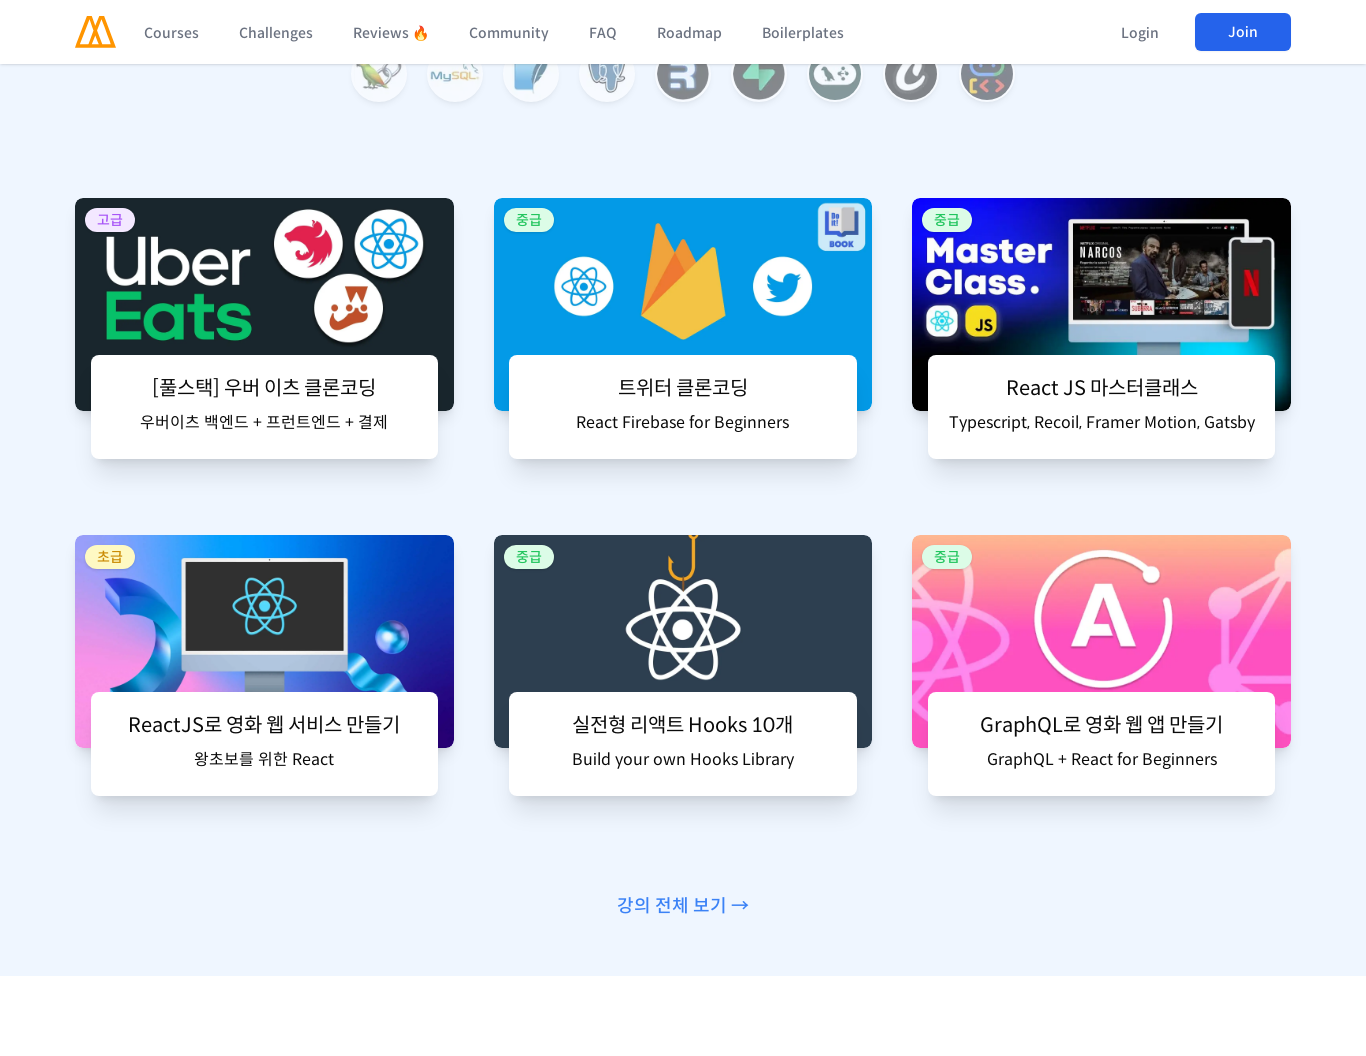

Scrolled to position 7392px at viewport width 1366px (section 8 of 9)
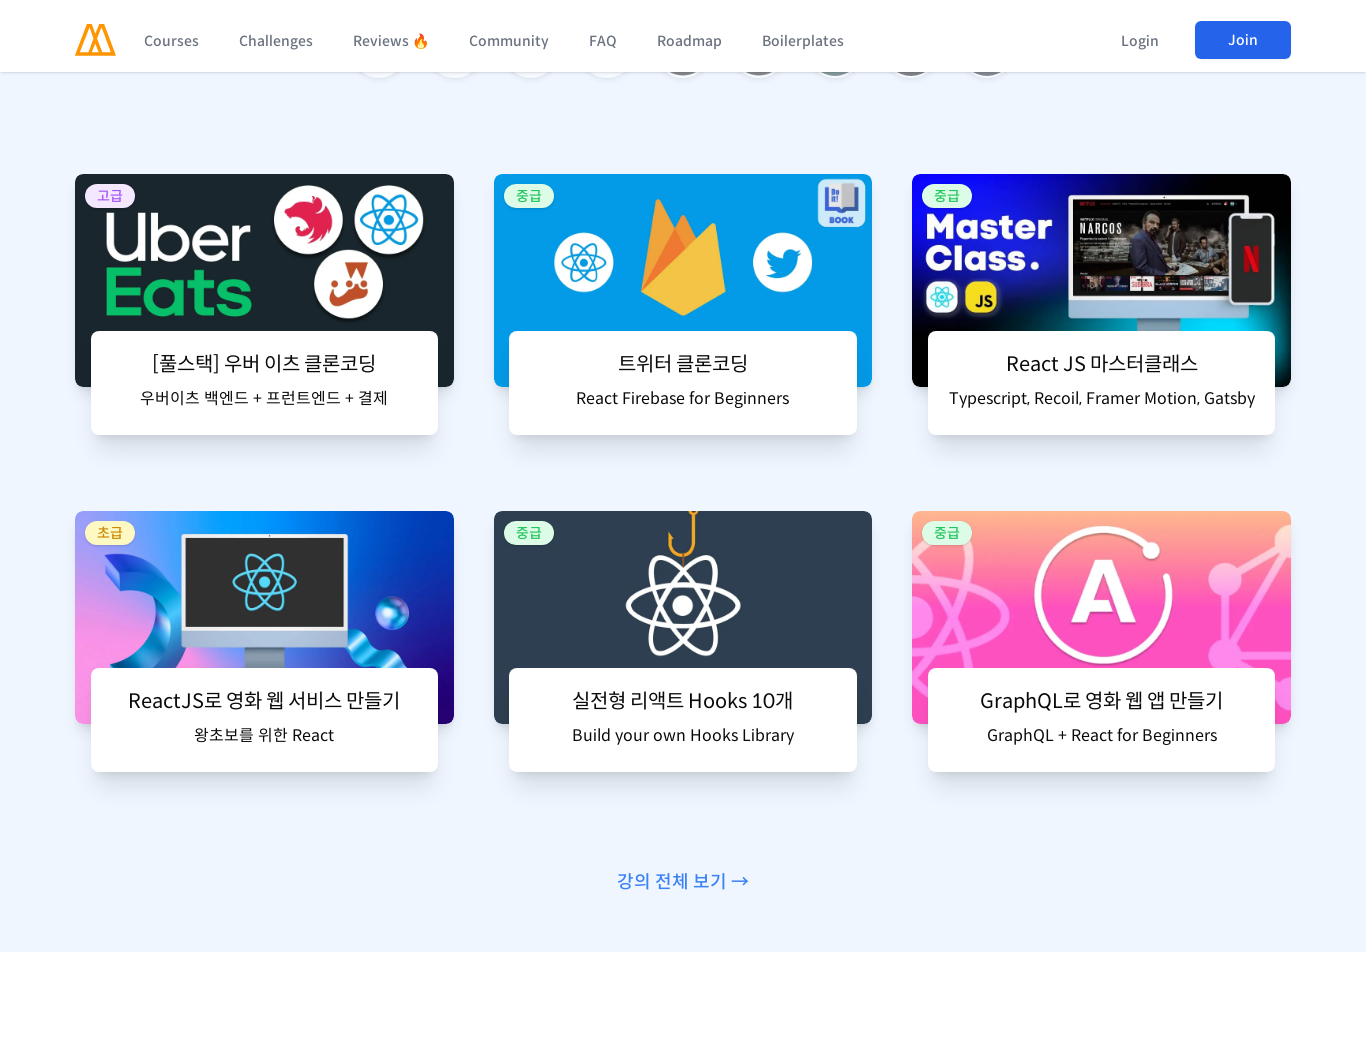

Waited 500ms for content to load after scroll
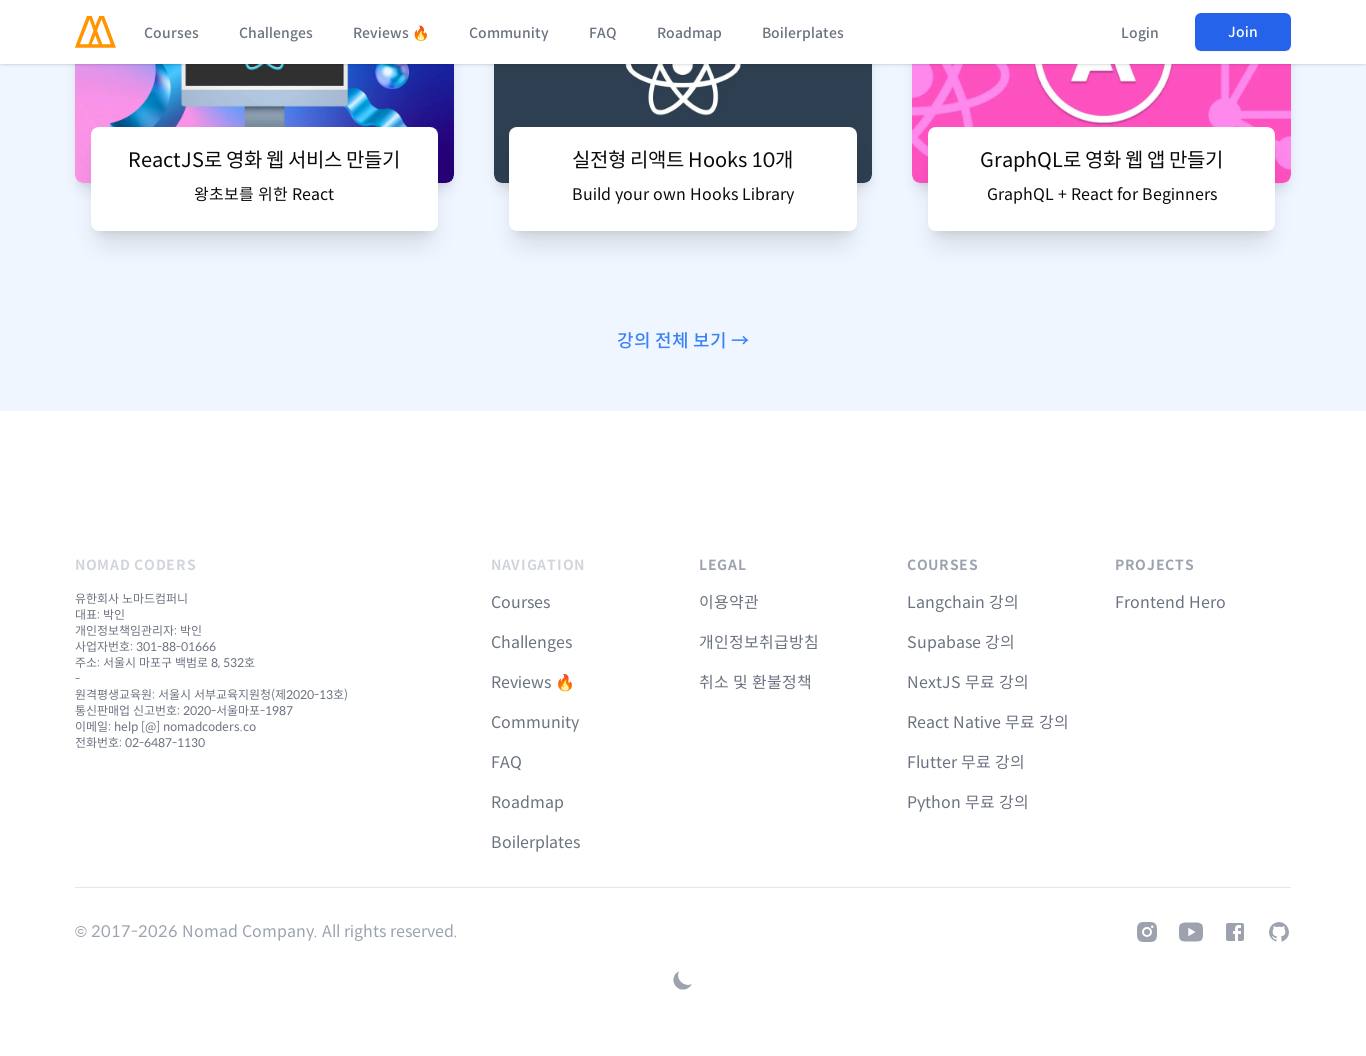

Scrolled to position 8448px at viewport width 1366px (section 9 of 9)
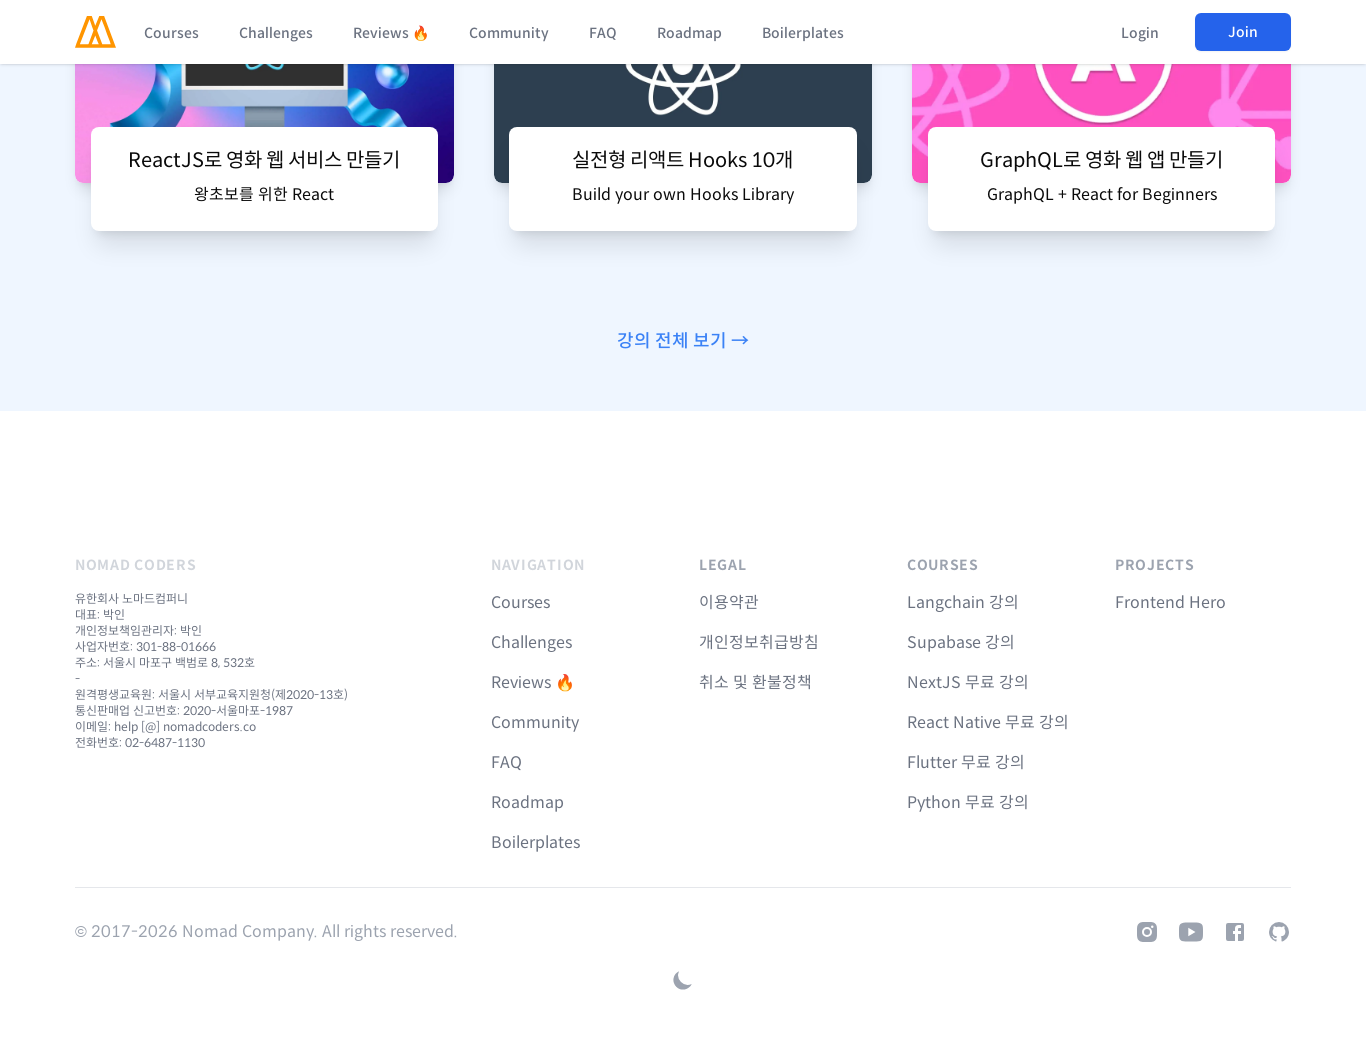

Waited 500ms for content to load after scroll
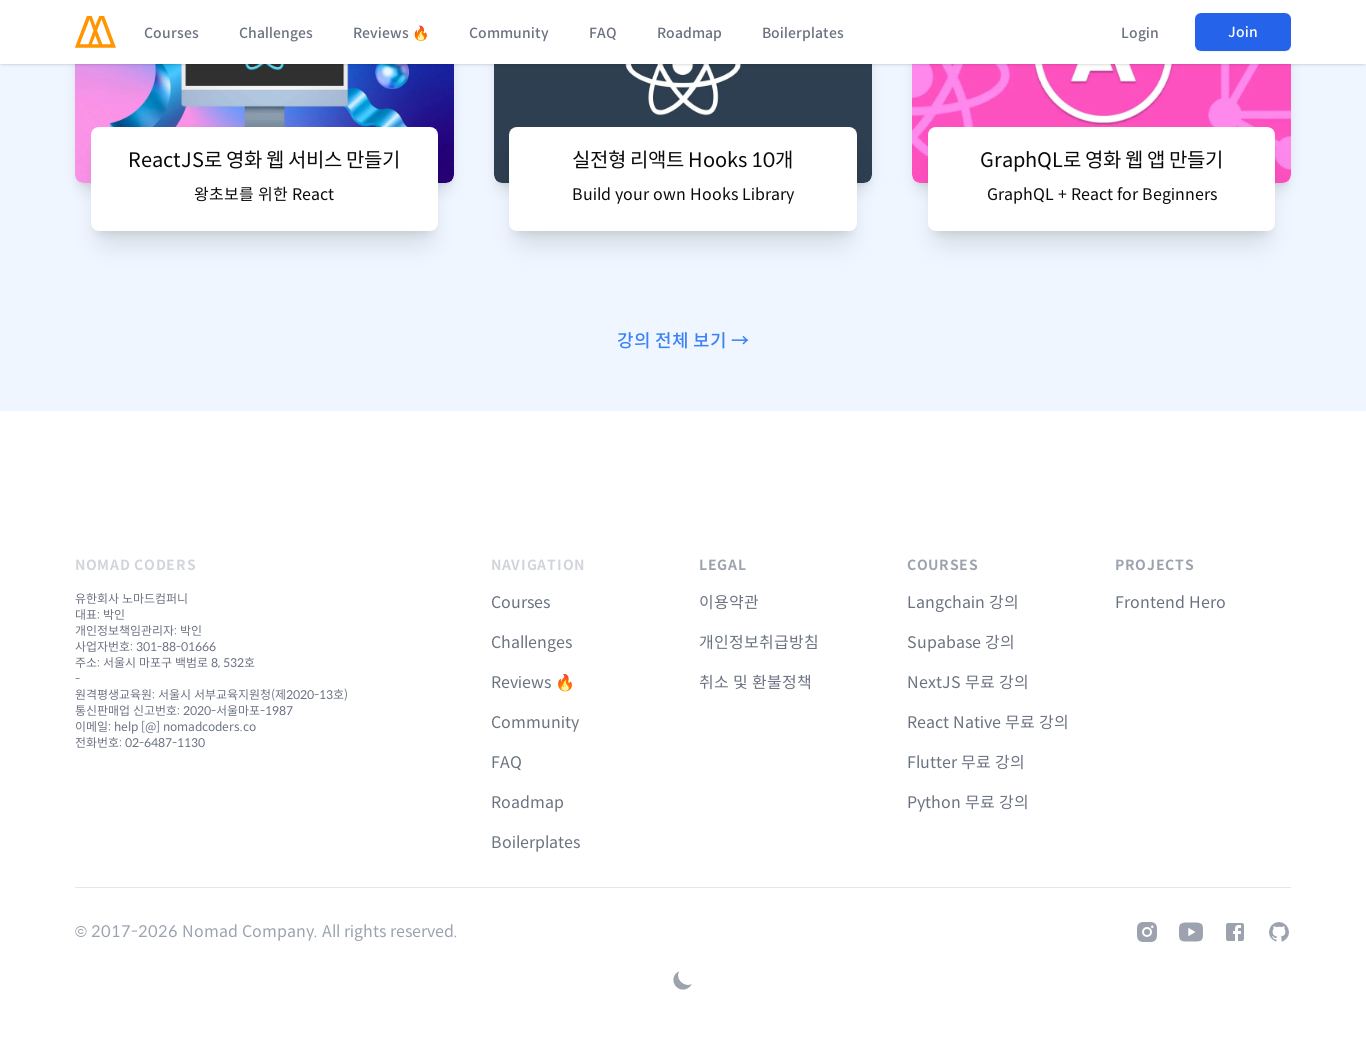

Set viewport size to 1920x1056 pixels
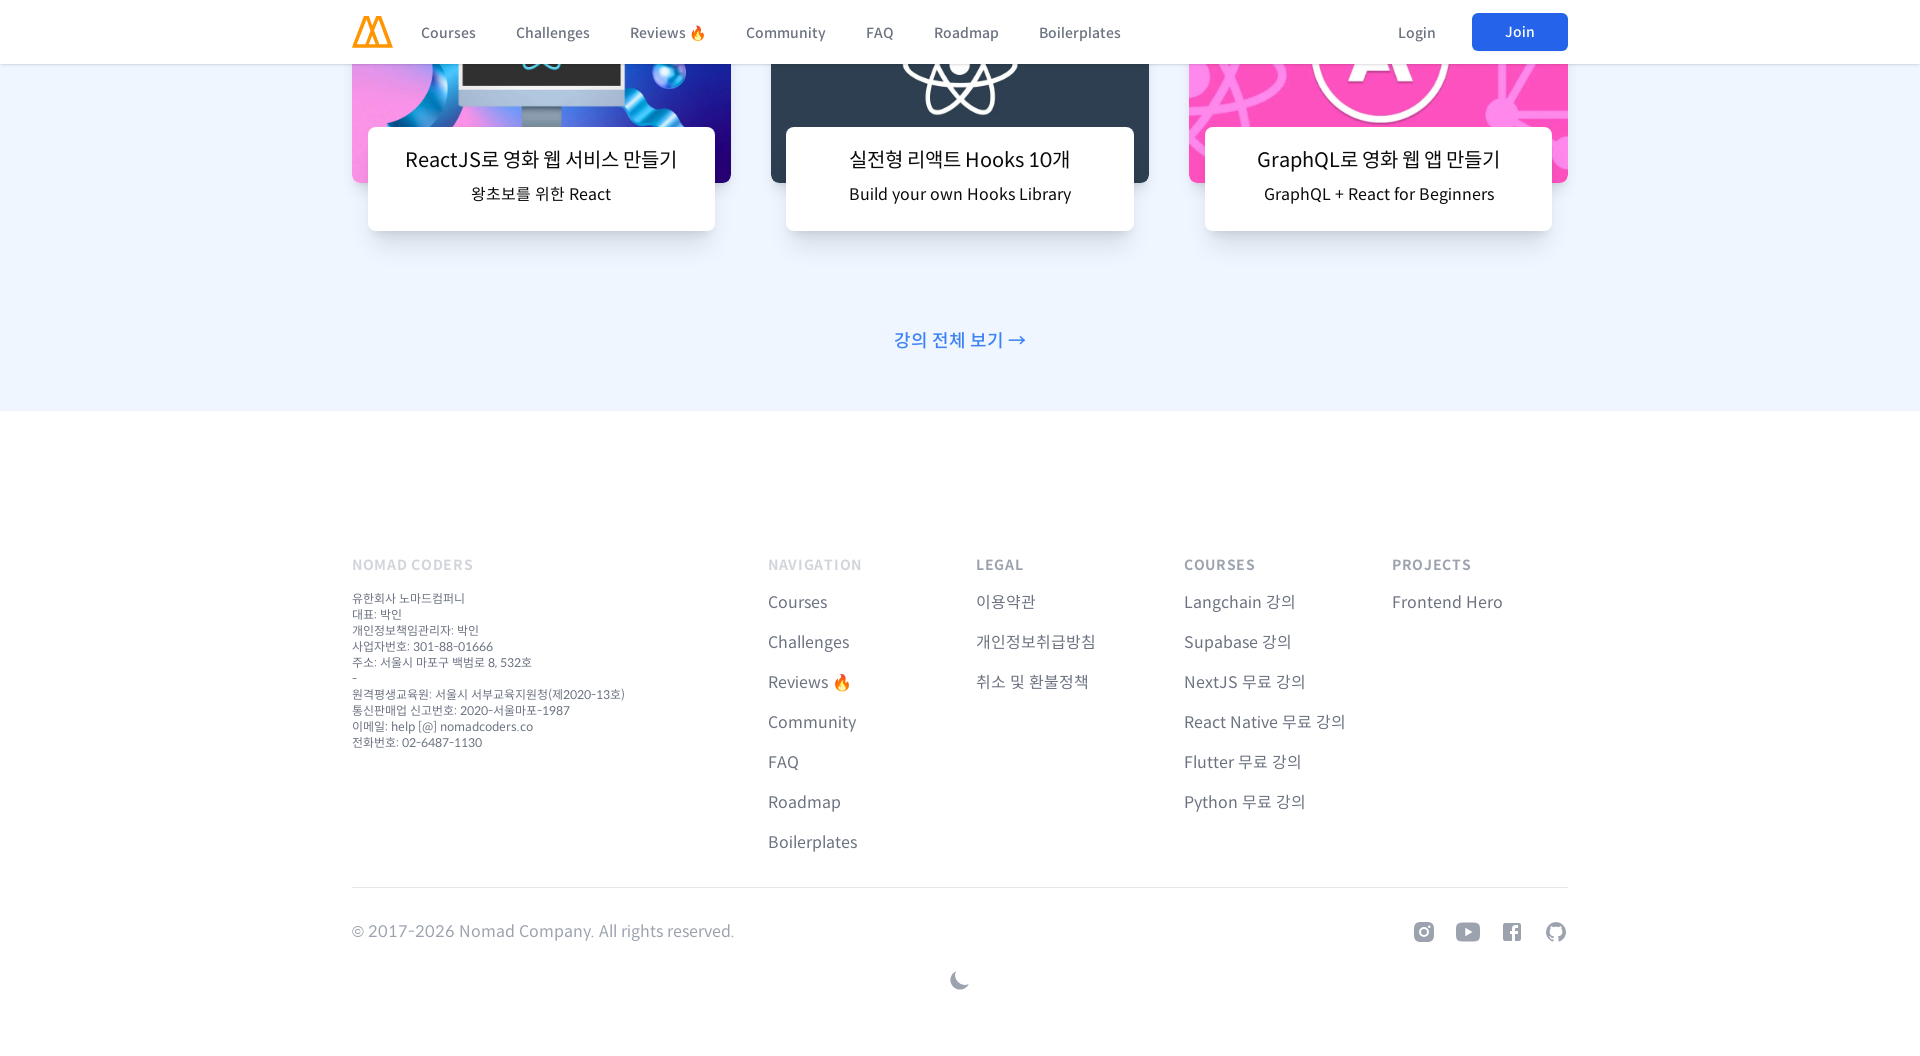

Scrolled to top of page
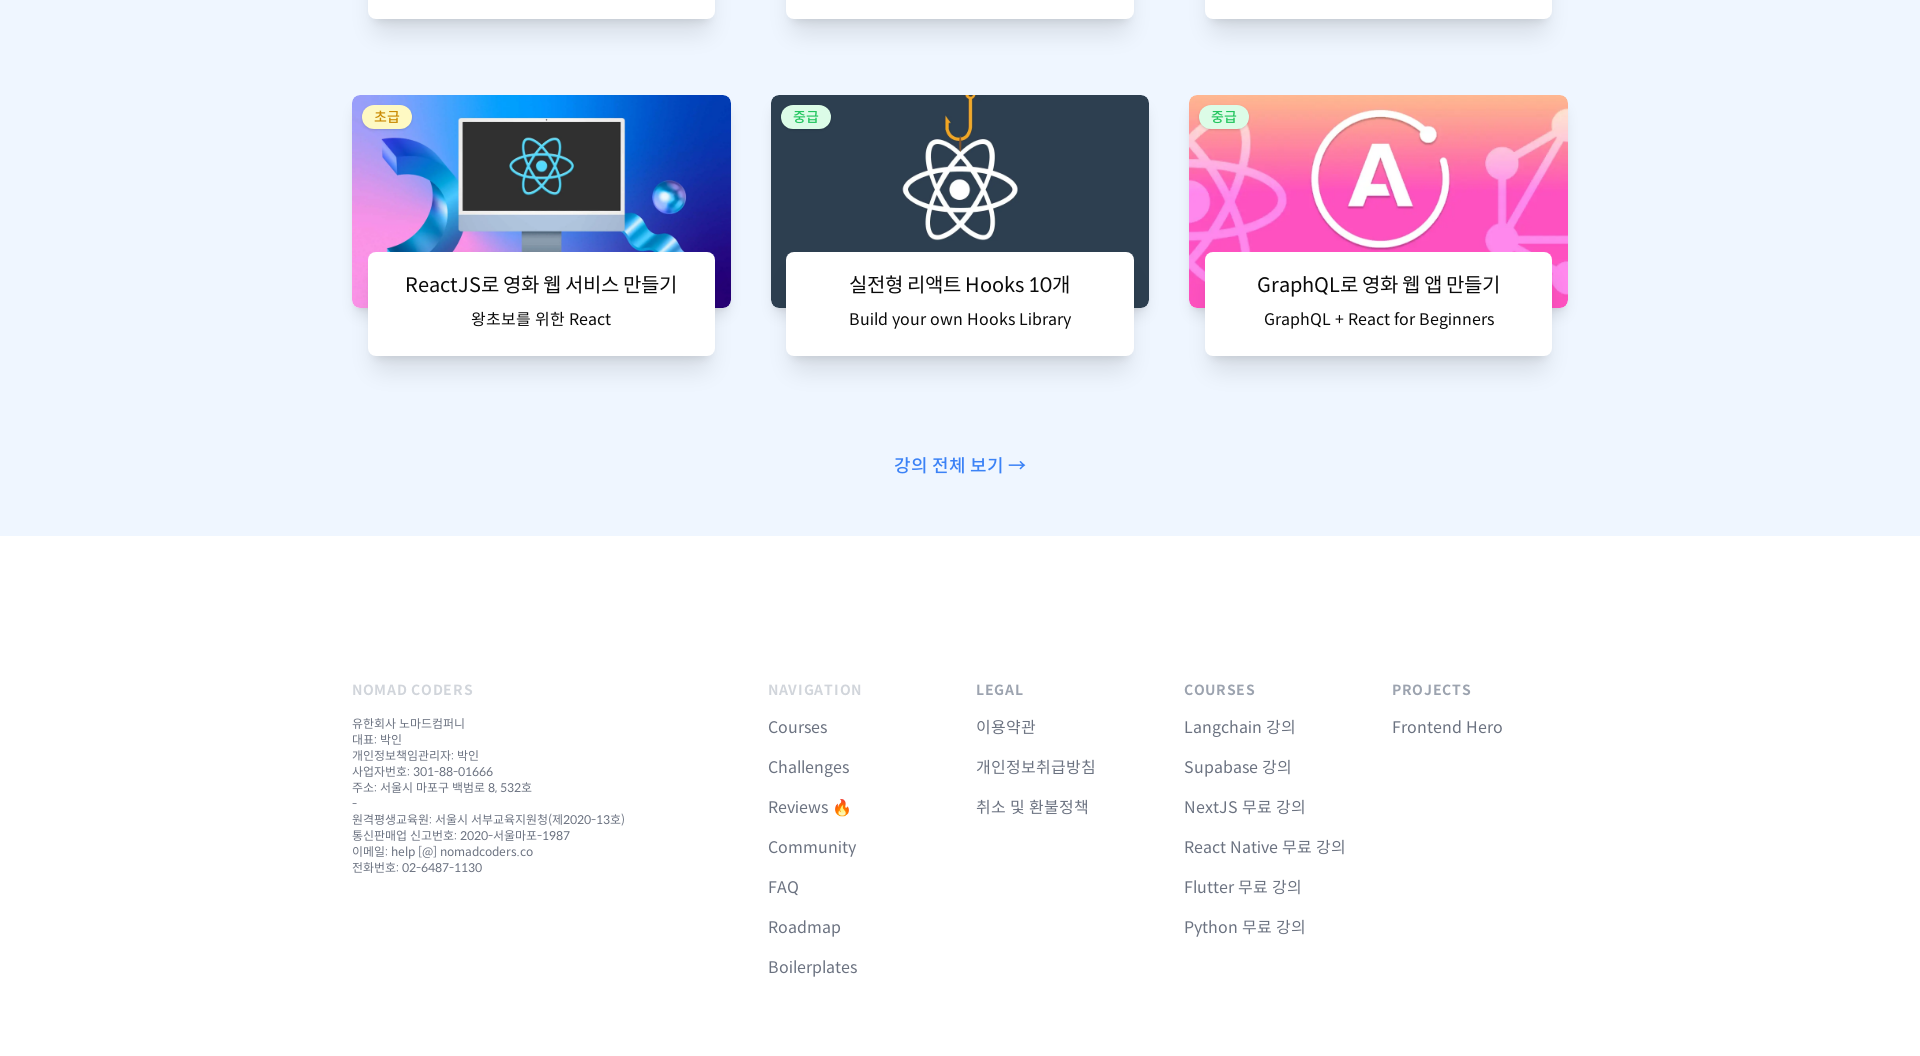

Waited 1000ms for page to stabilize after scroll to top
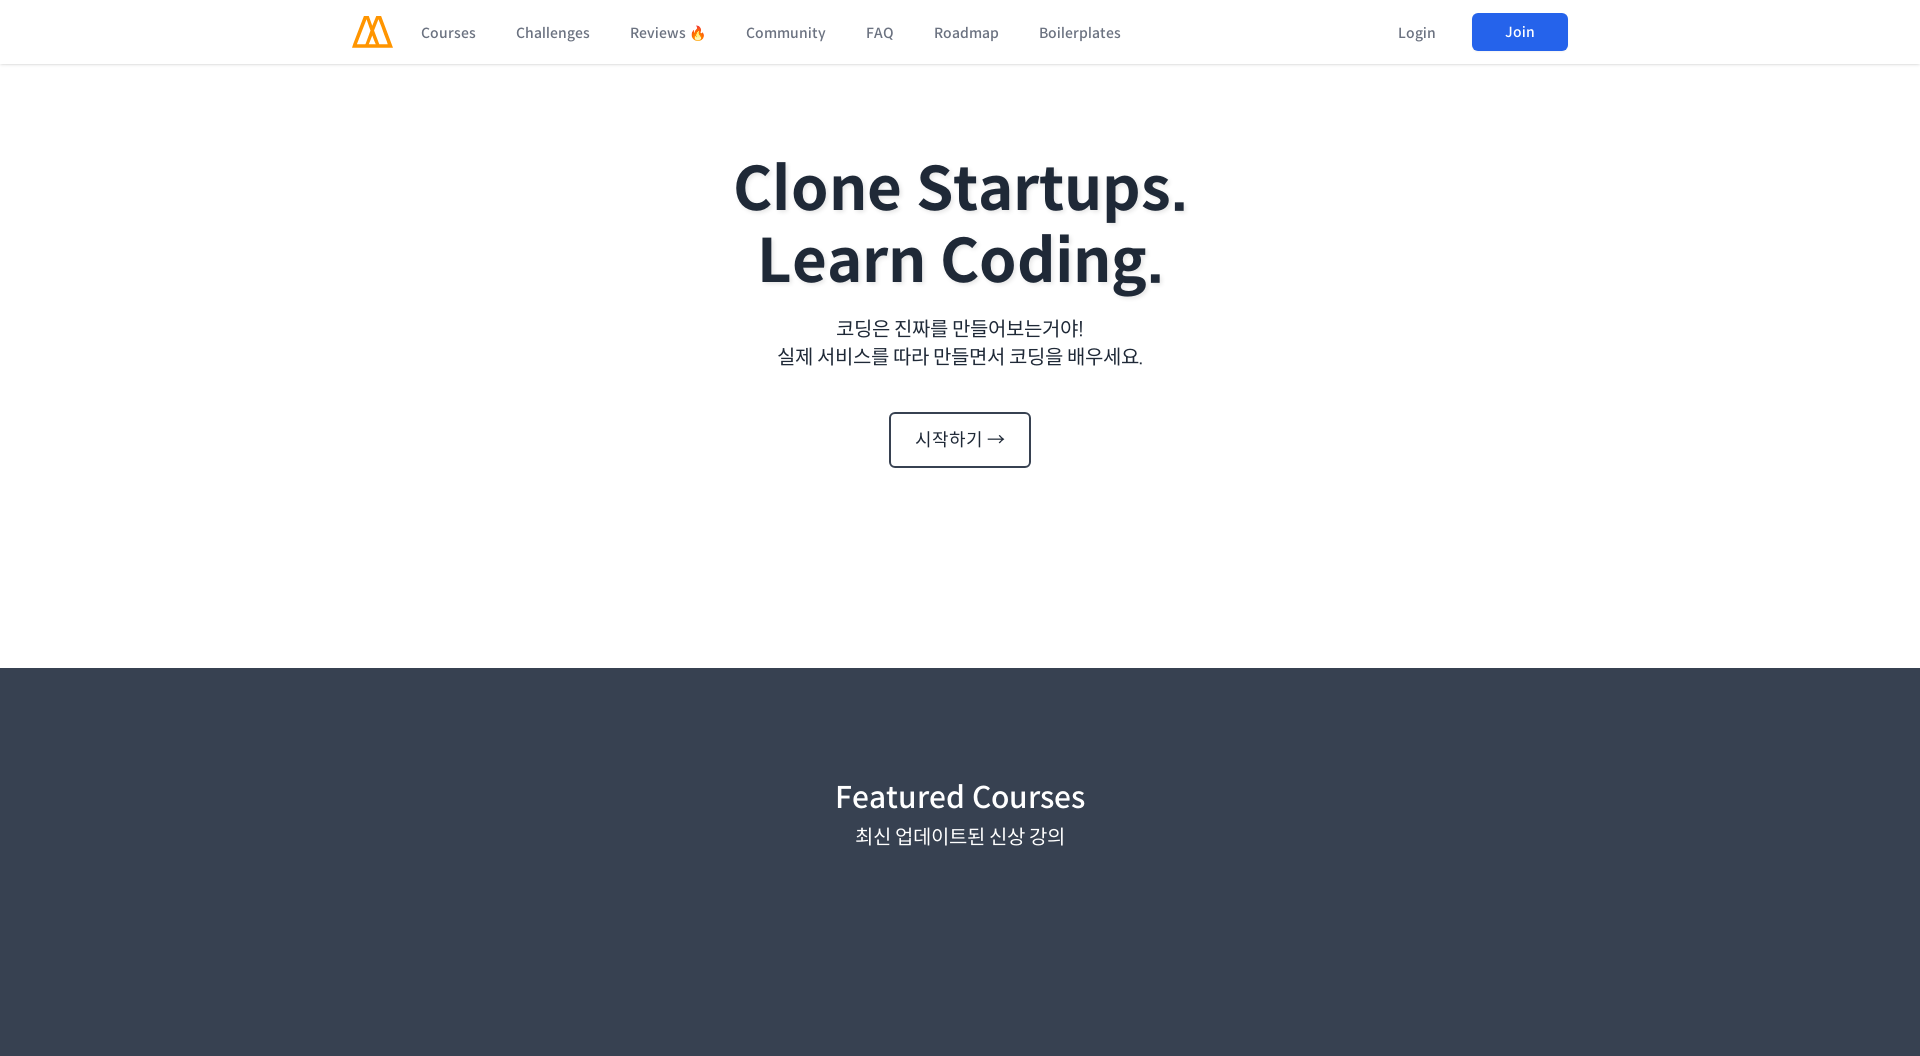

Retrieved page scroll height: 7957 pixels
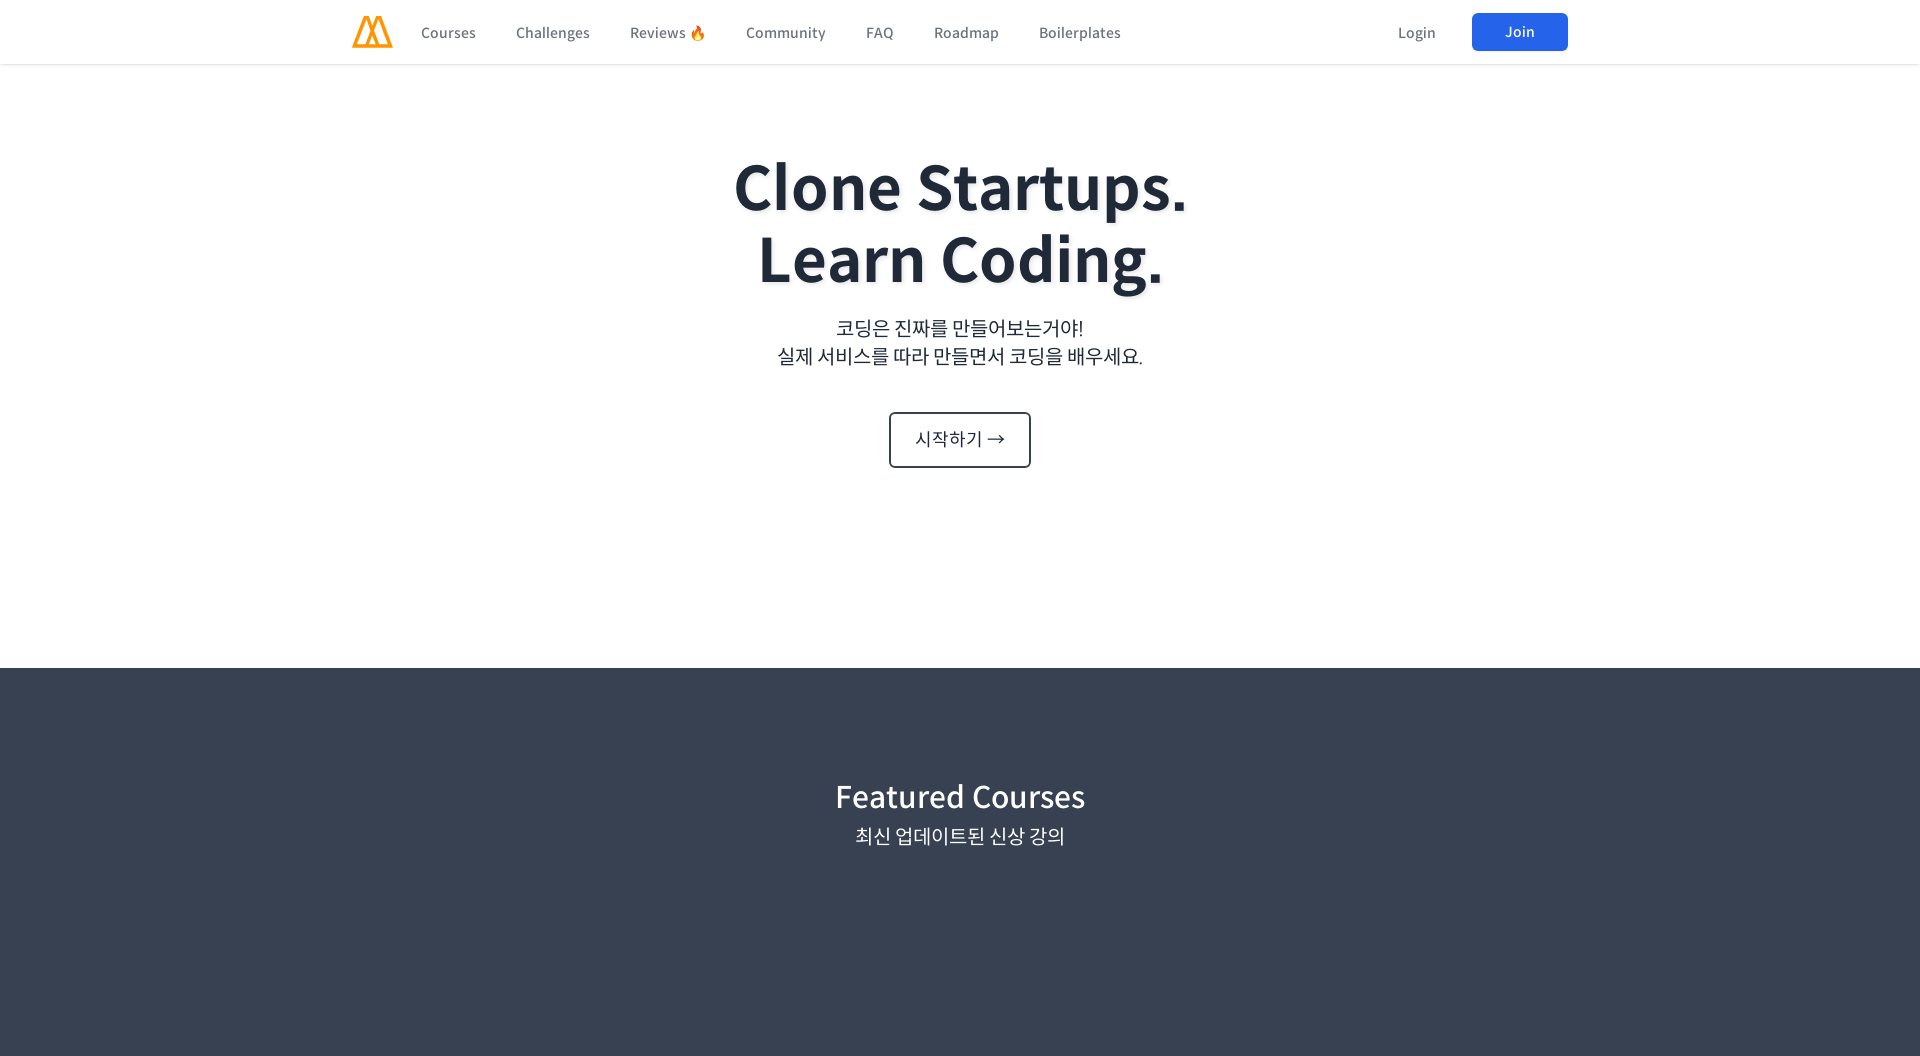

Scrolled to position 0px at viewport width 1920px (section 1 of 9)
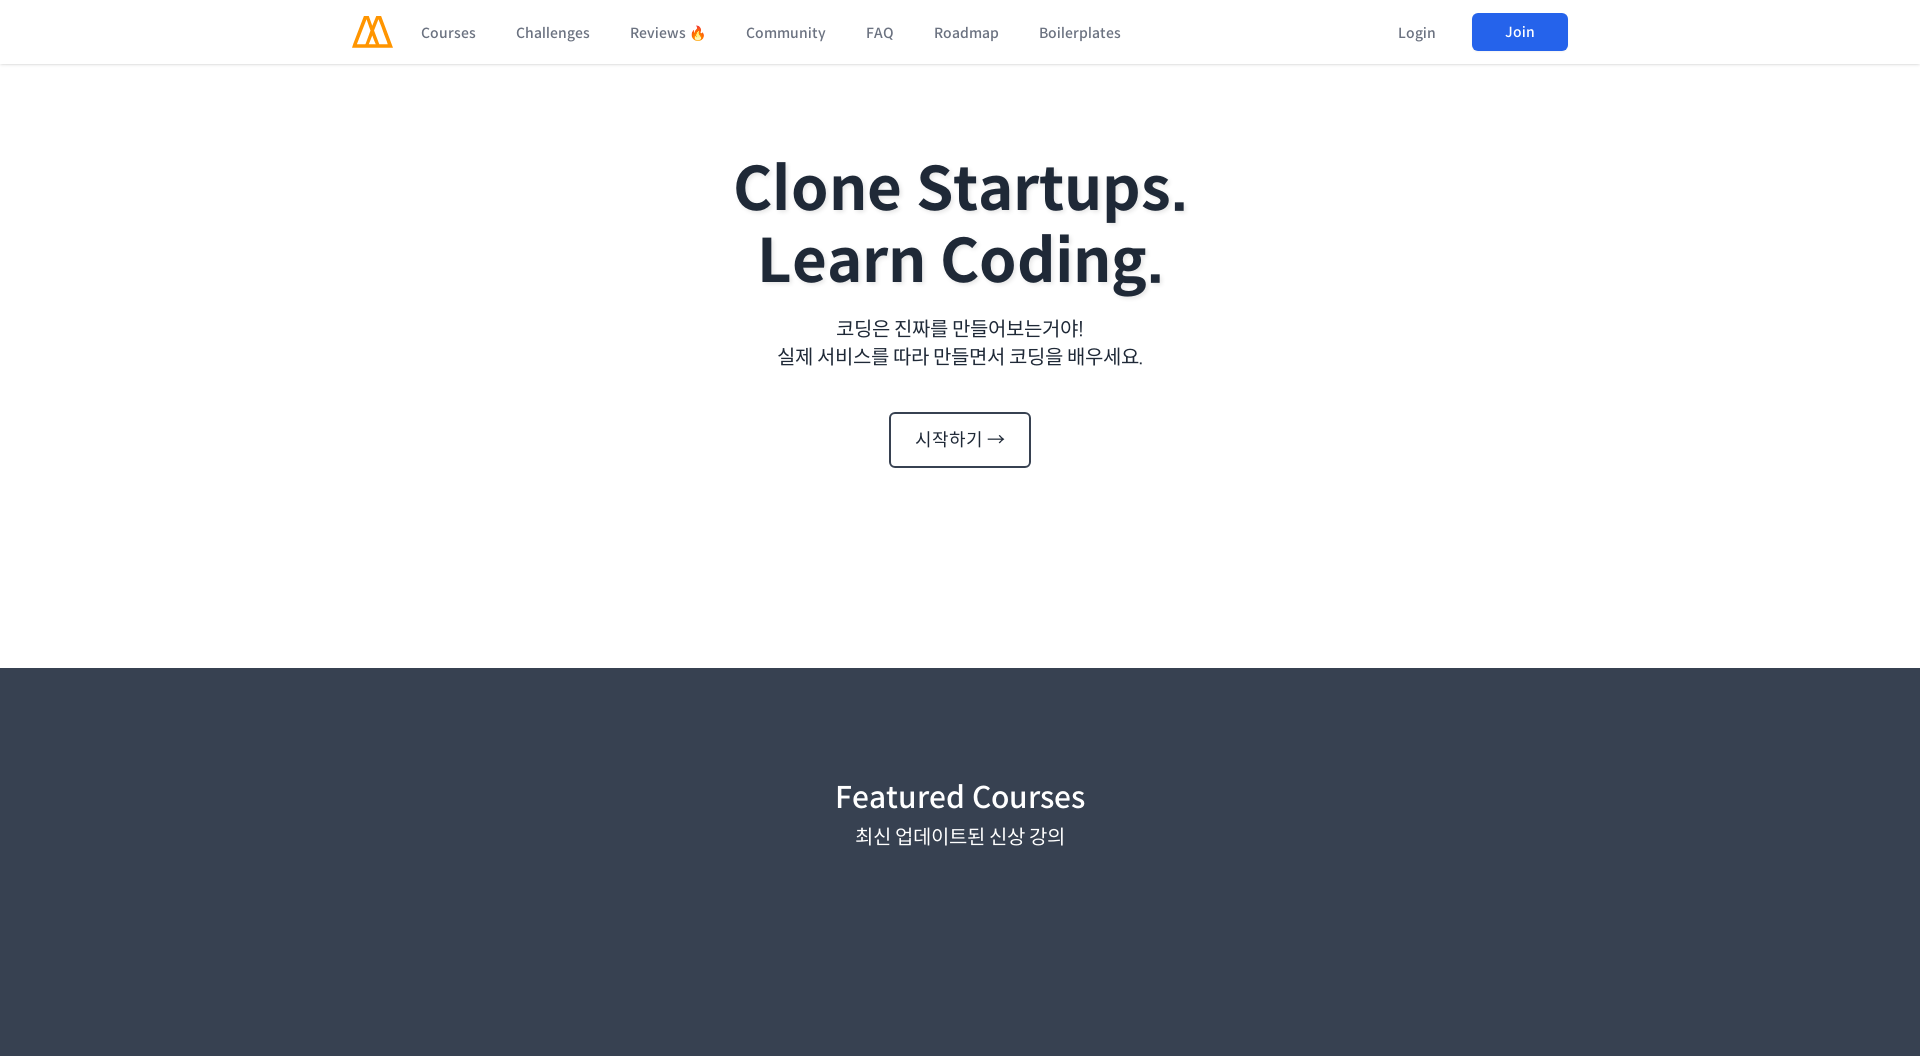

Waited 500ms for content to load after scroll
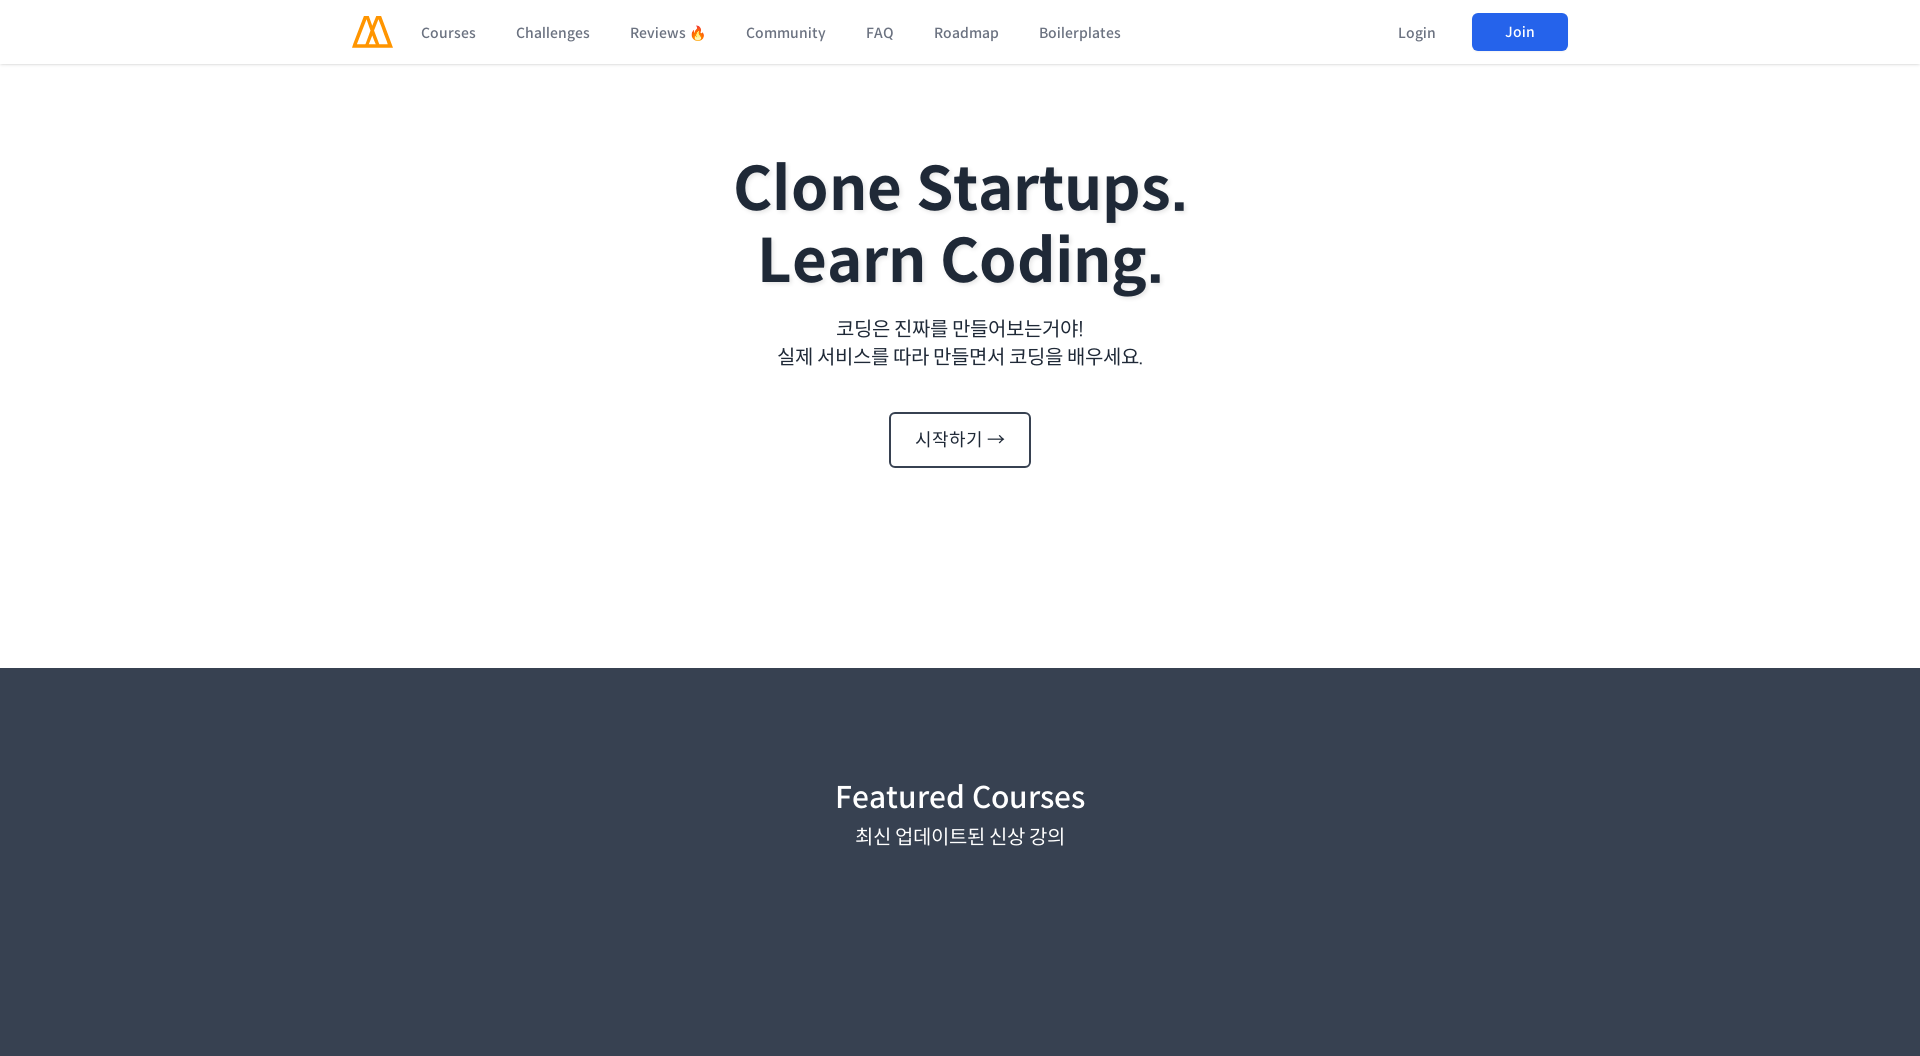

Scrolled to position 1056px at viewport width 1920px (section 2 of 9)
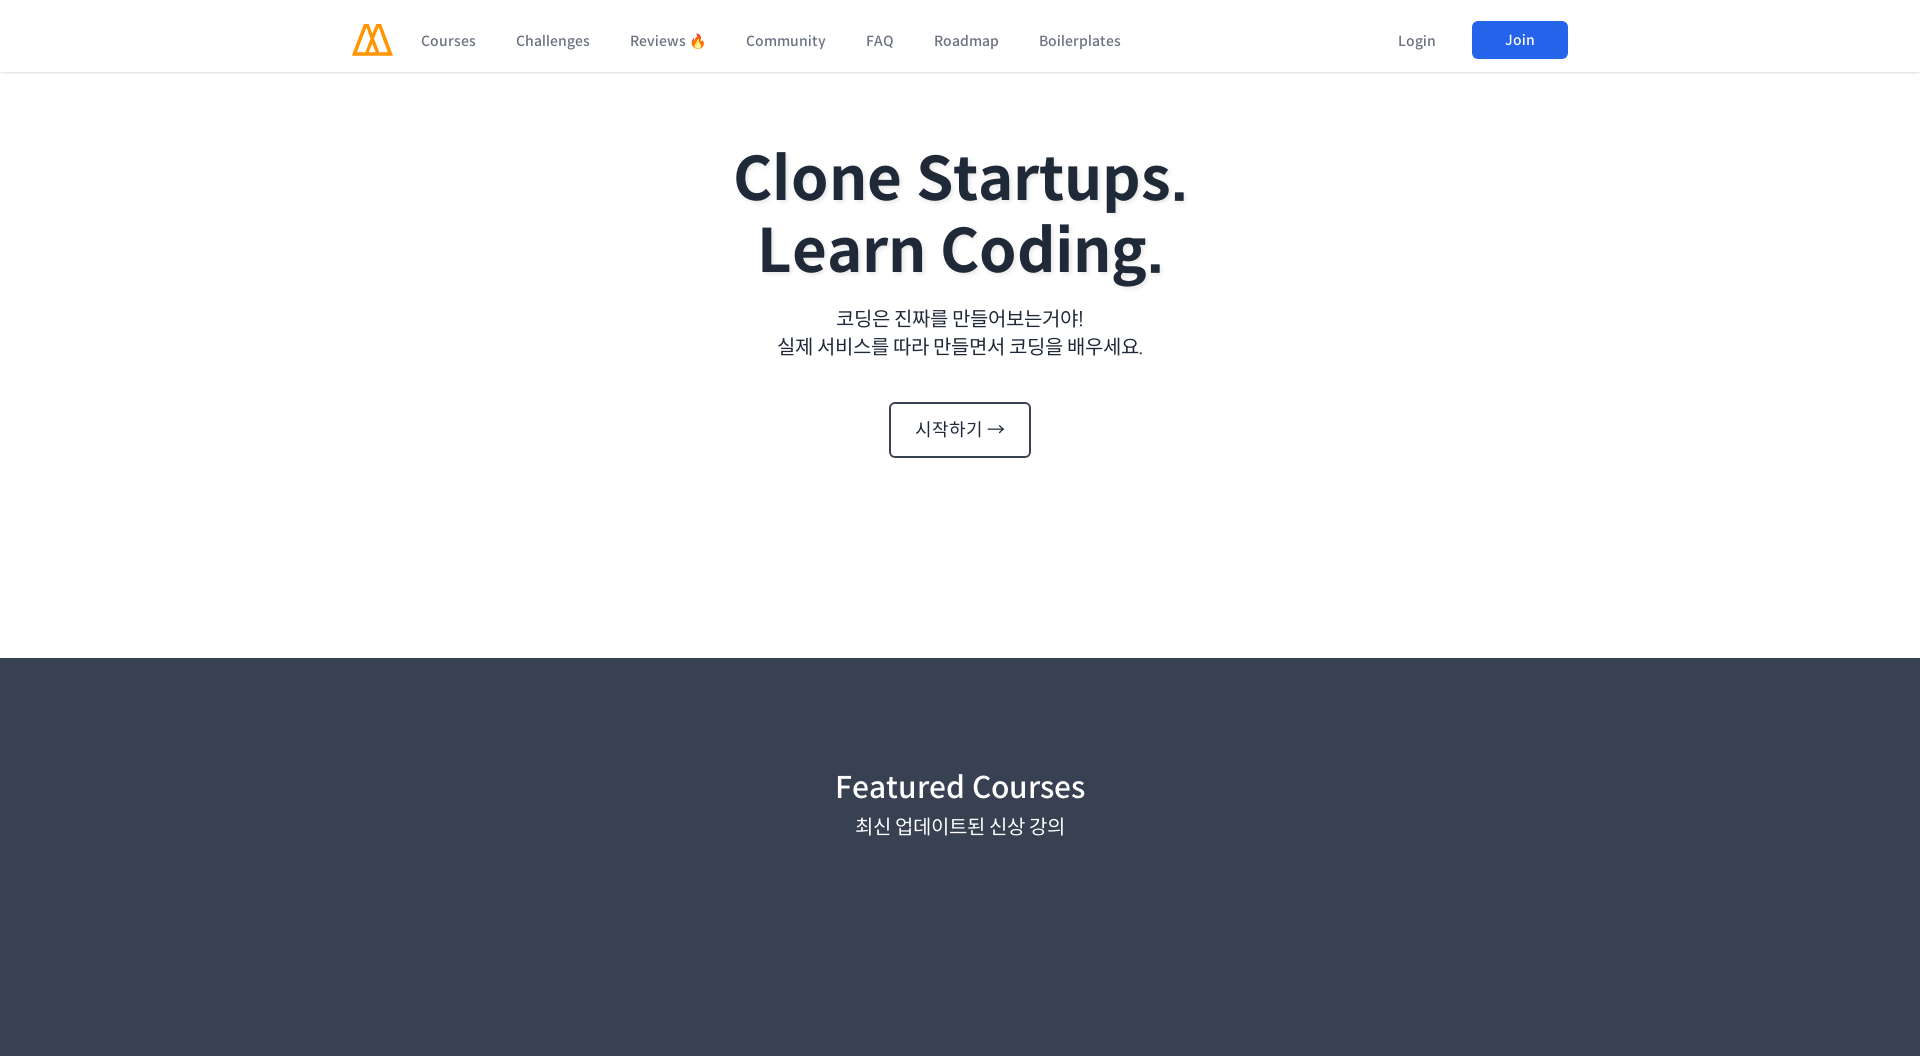

Waited 500ms for content to load after scroll
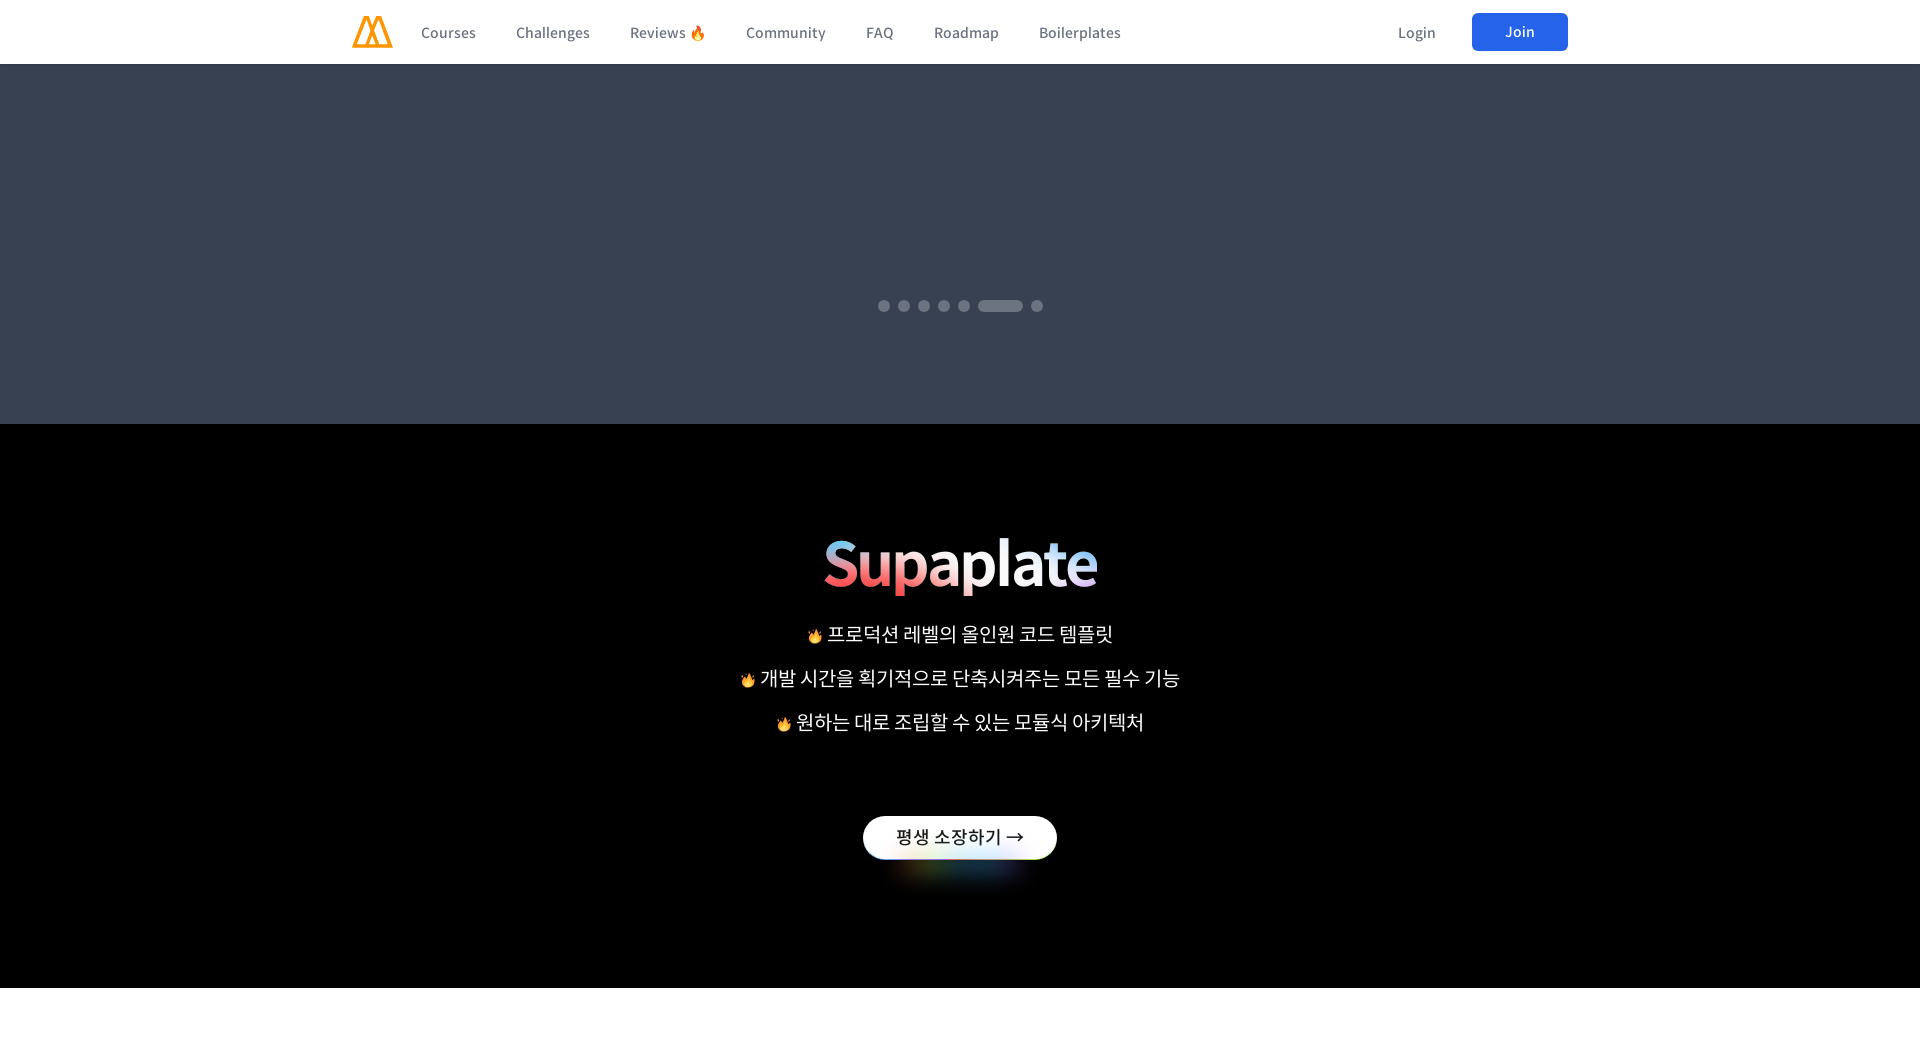

Scrolled to position 2112px at viewport width 1920px (section 3 of 9)
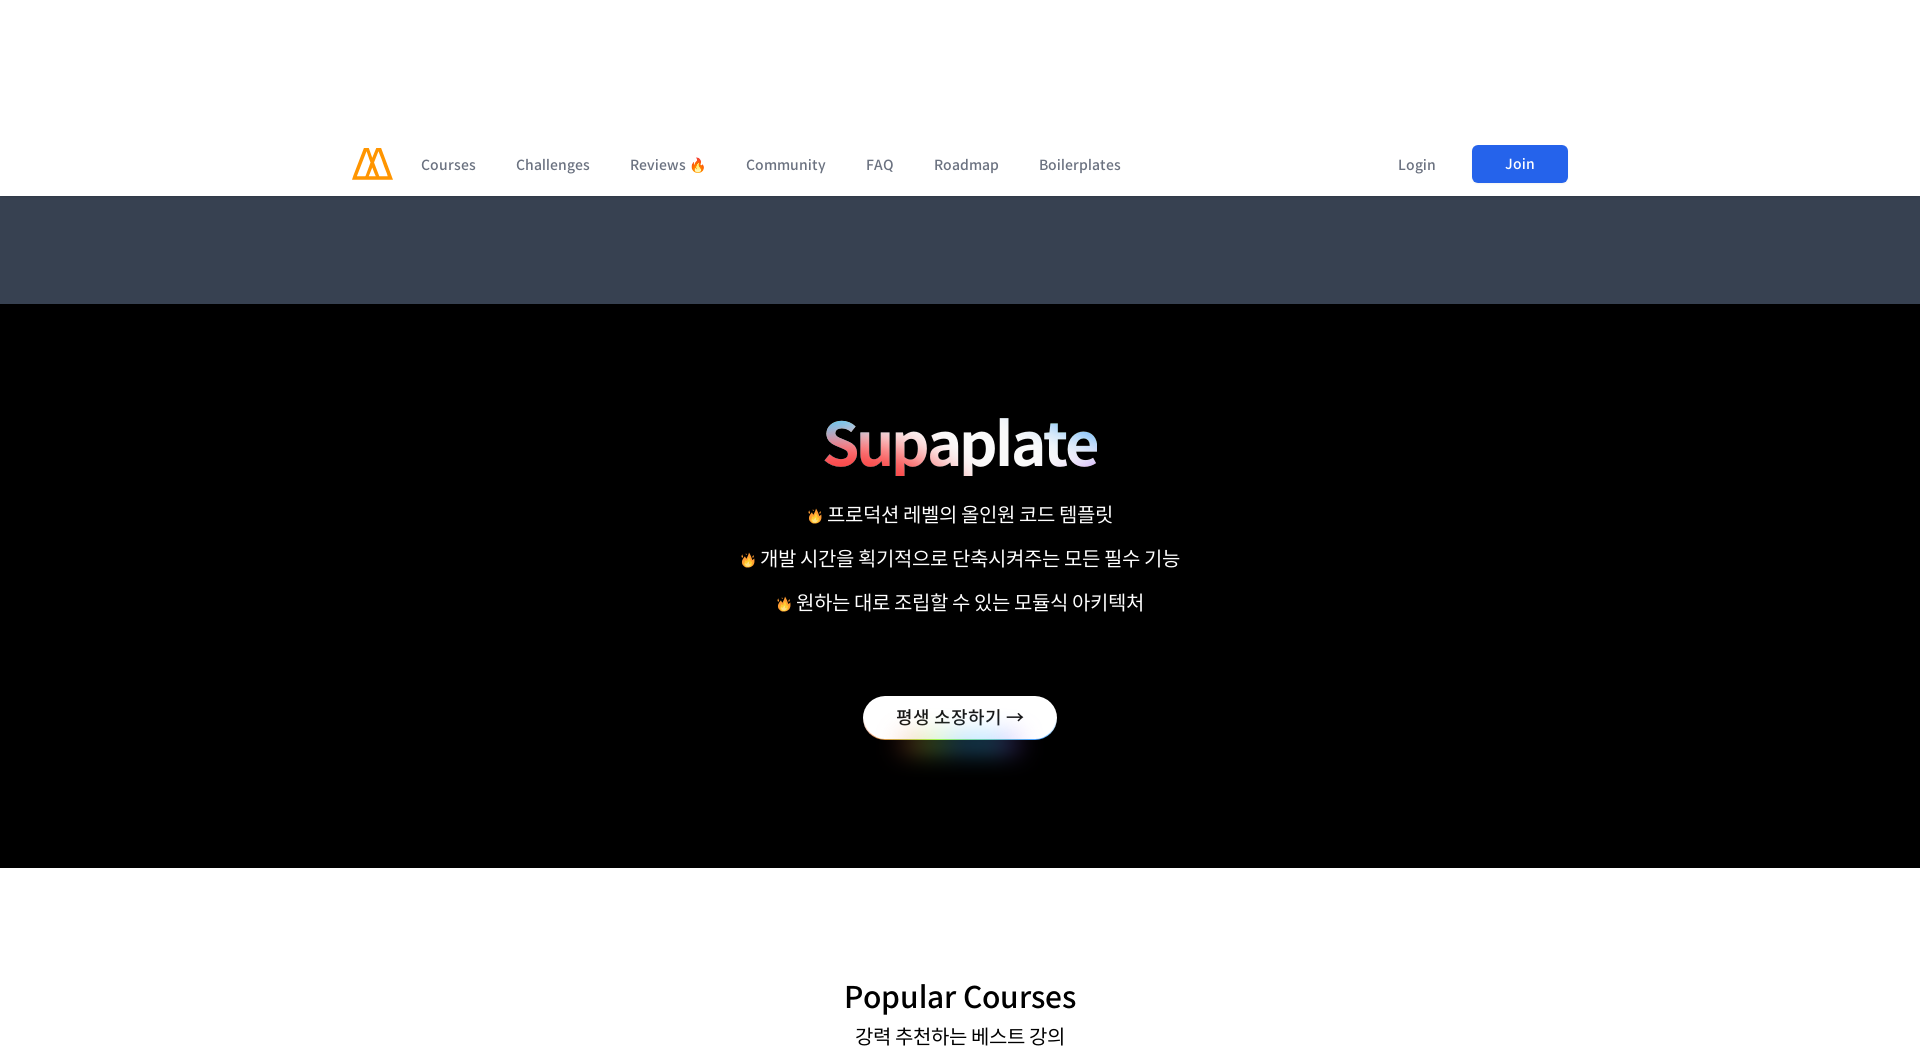

Waited 500ms for content to load after scroll
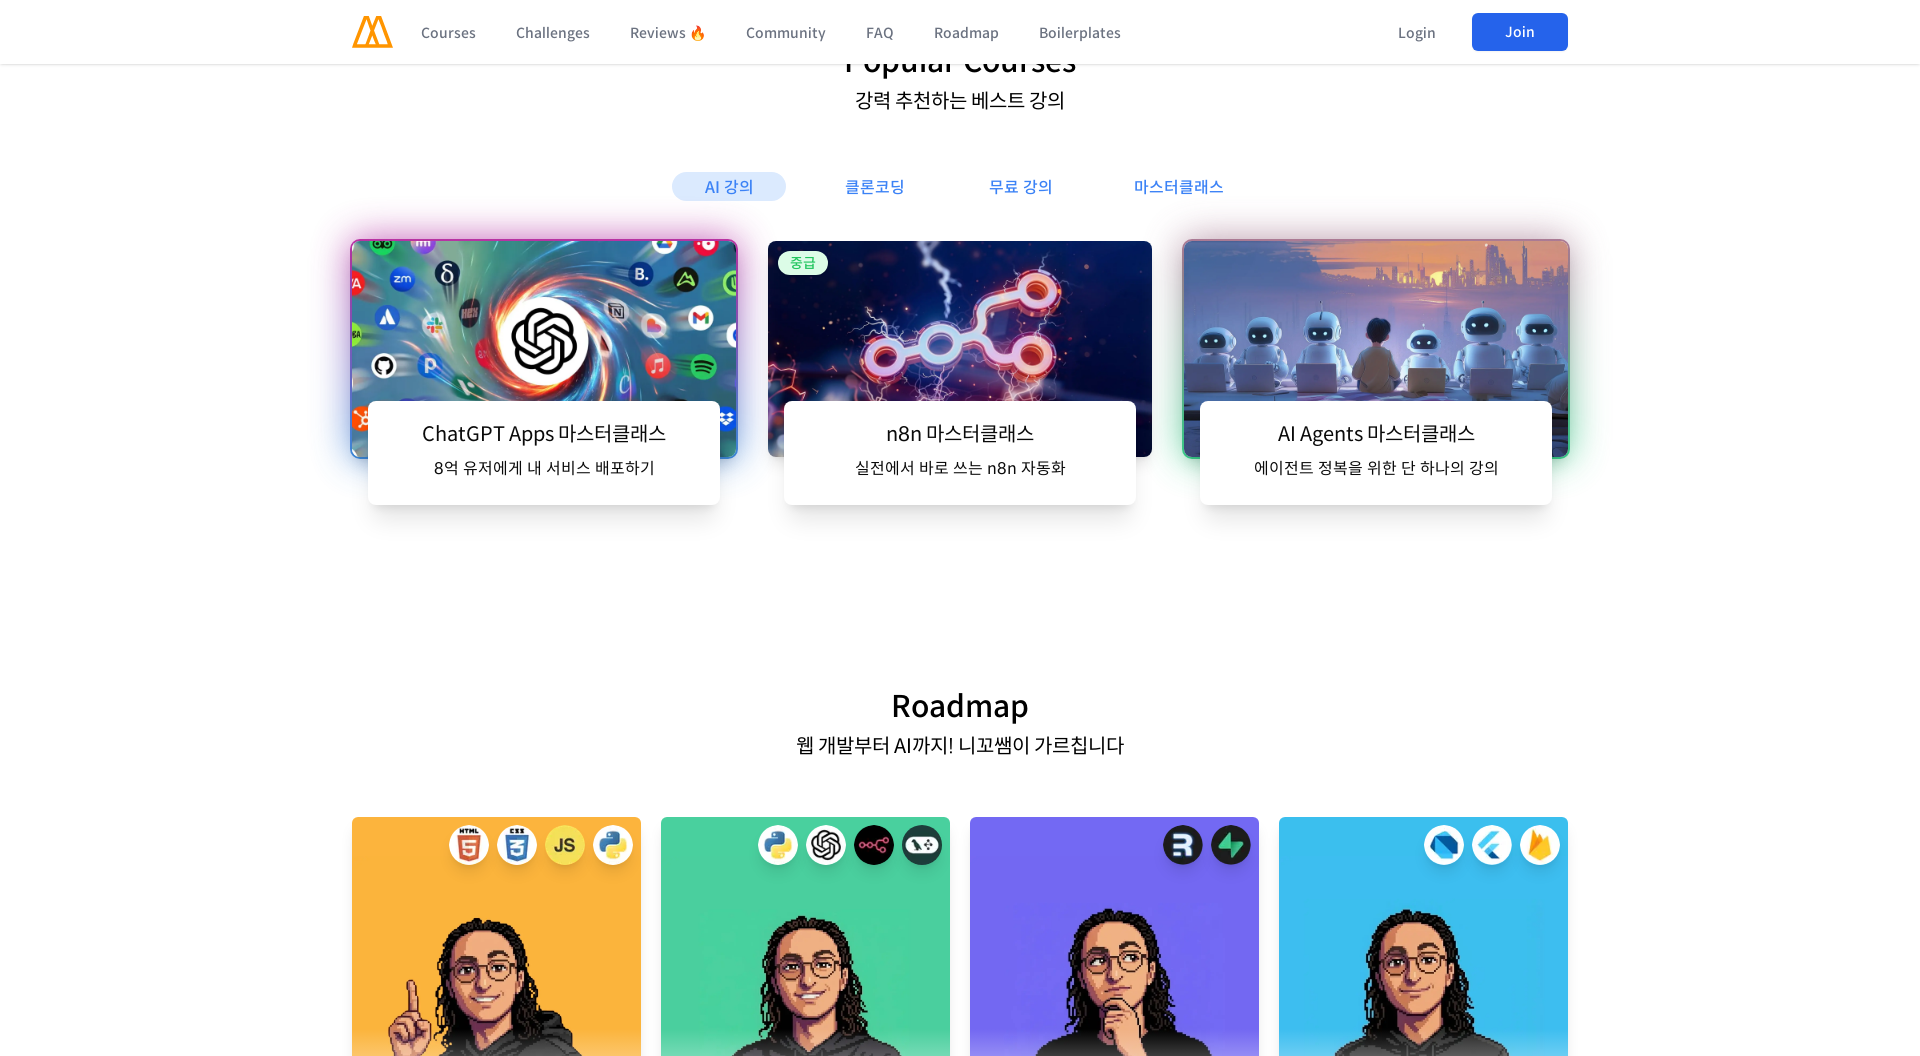

Scrolled to position 3168px at viewport width 1920px (section 4 of 9)
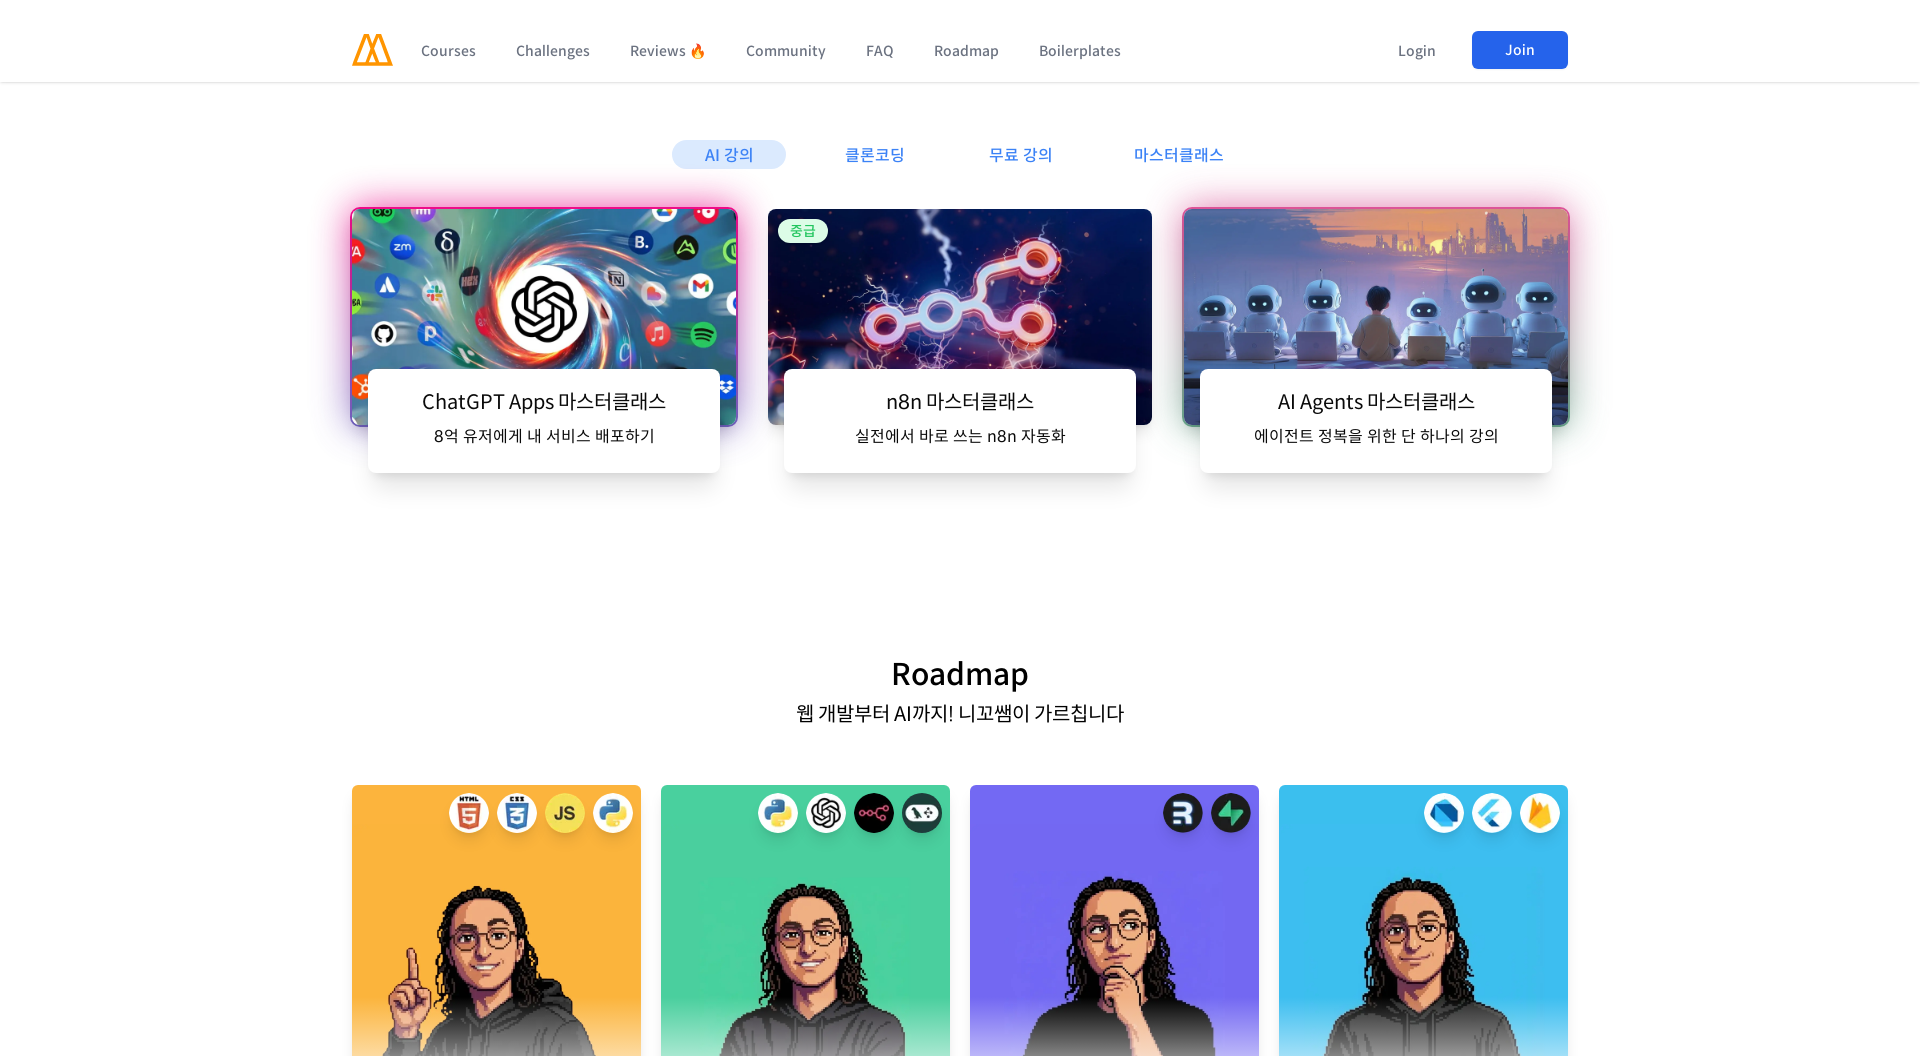

Waited 500ms for content to load after scroll
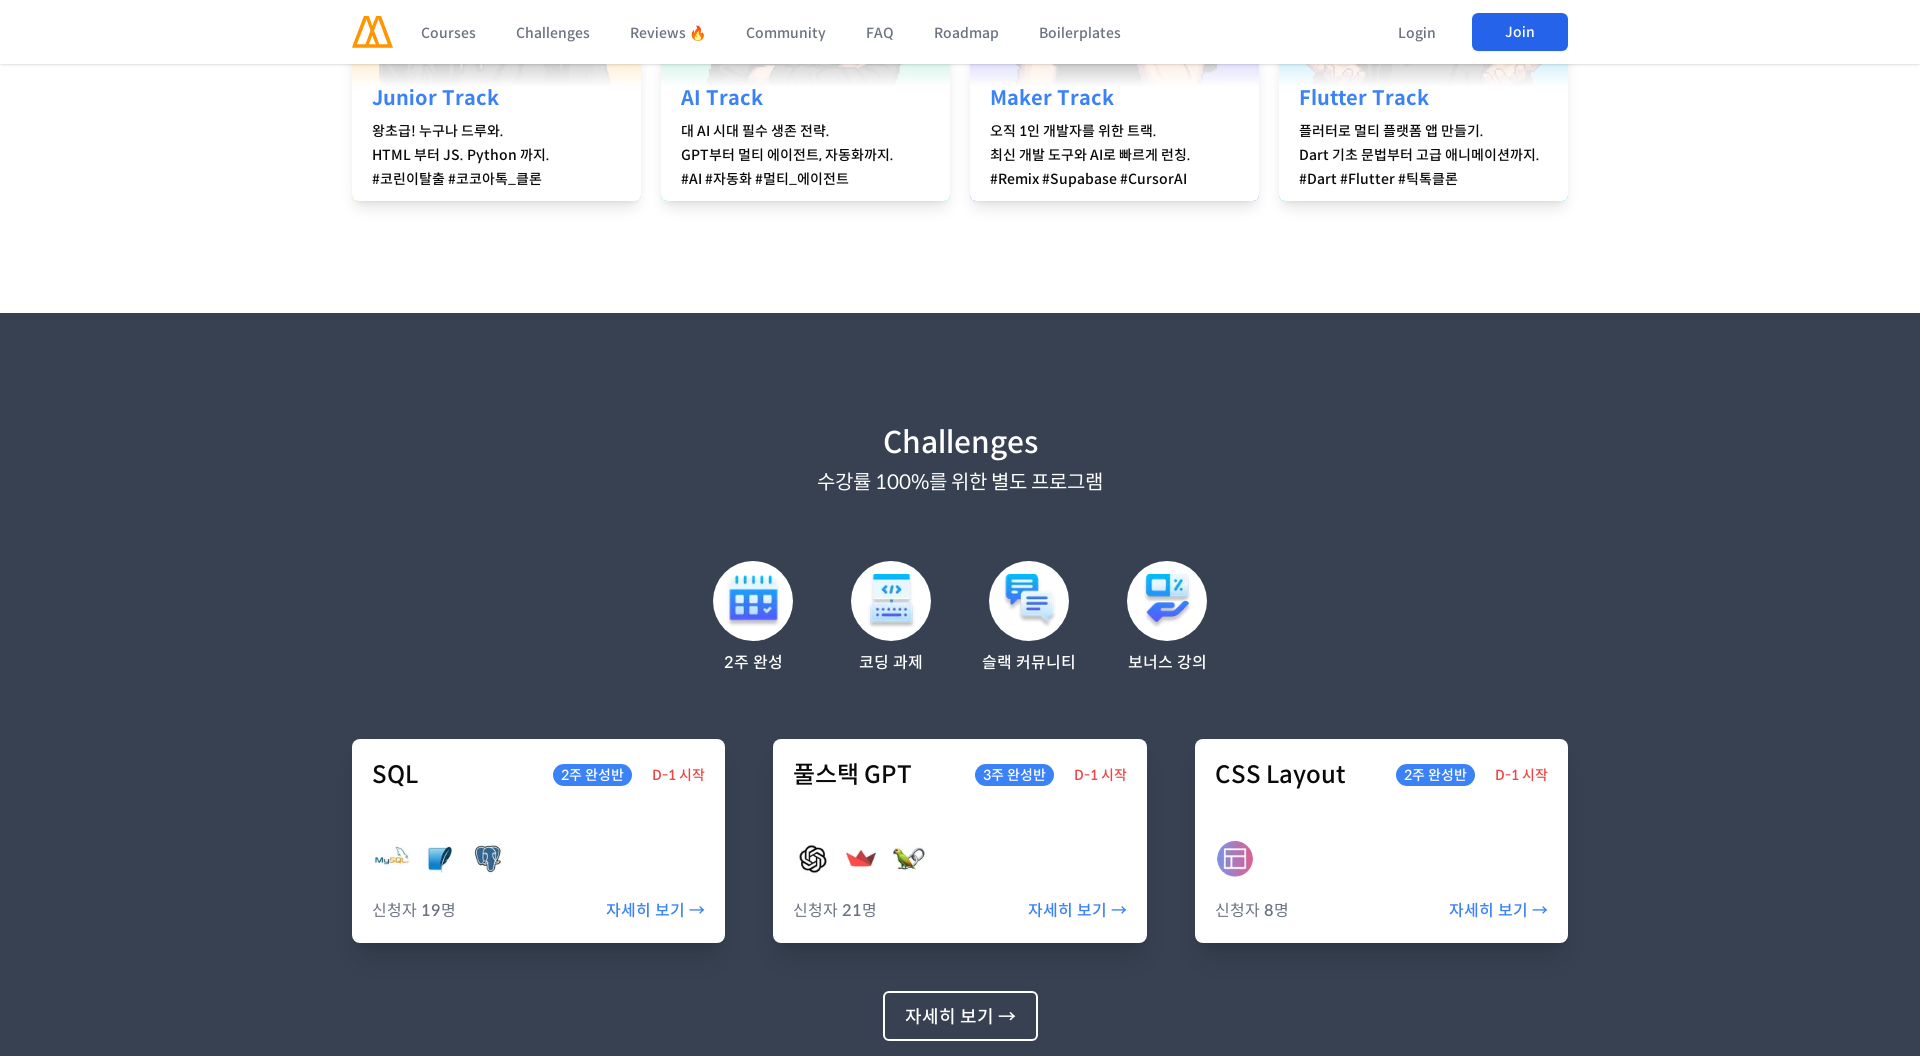

Scrolled to position 4224px at viewport width 1920px (section 5 of 9)
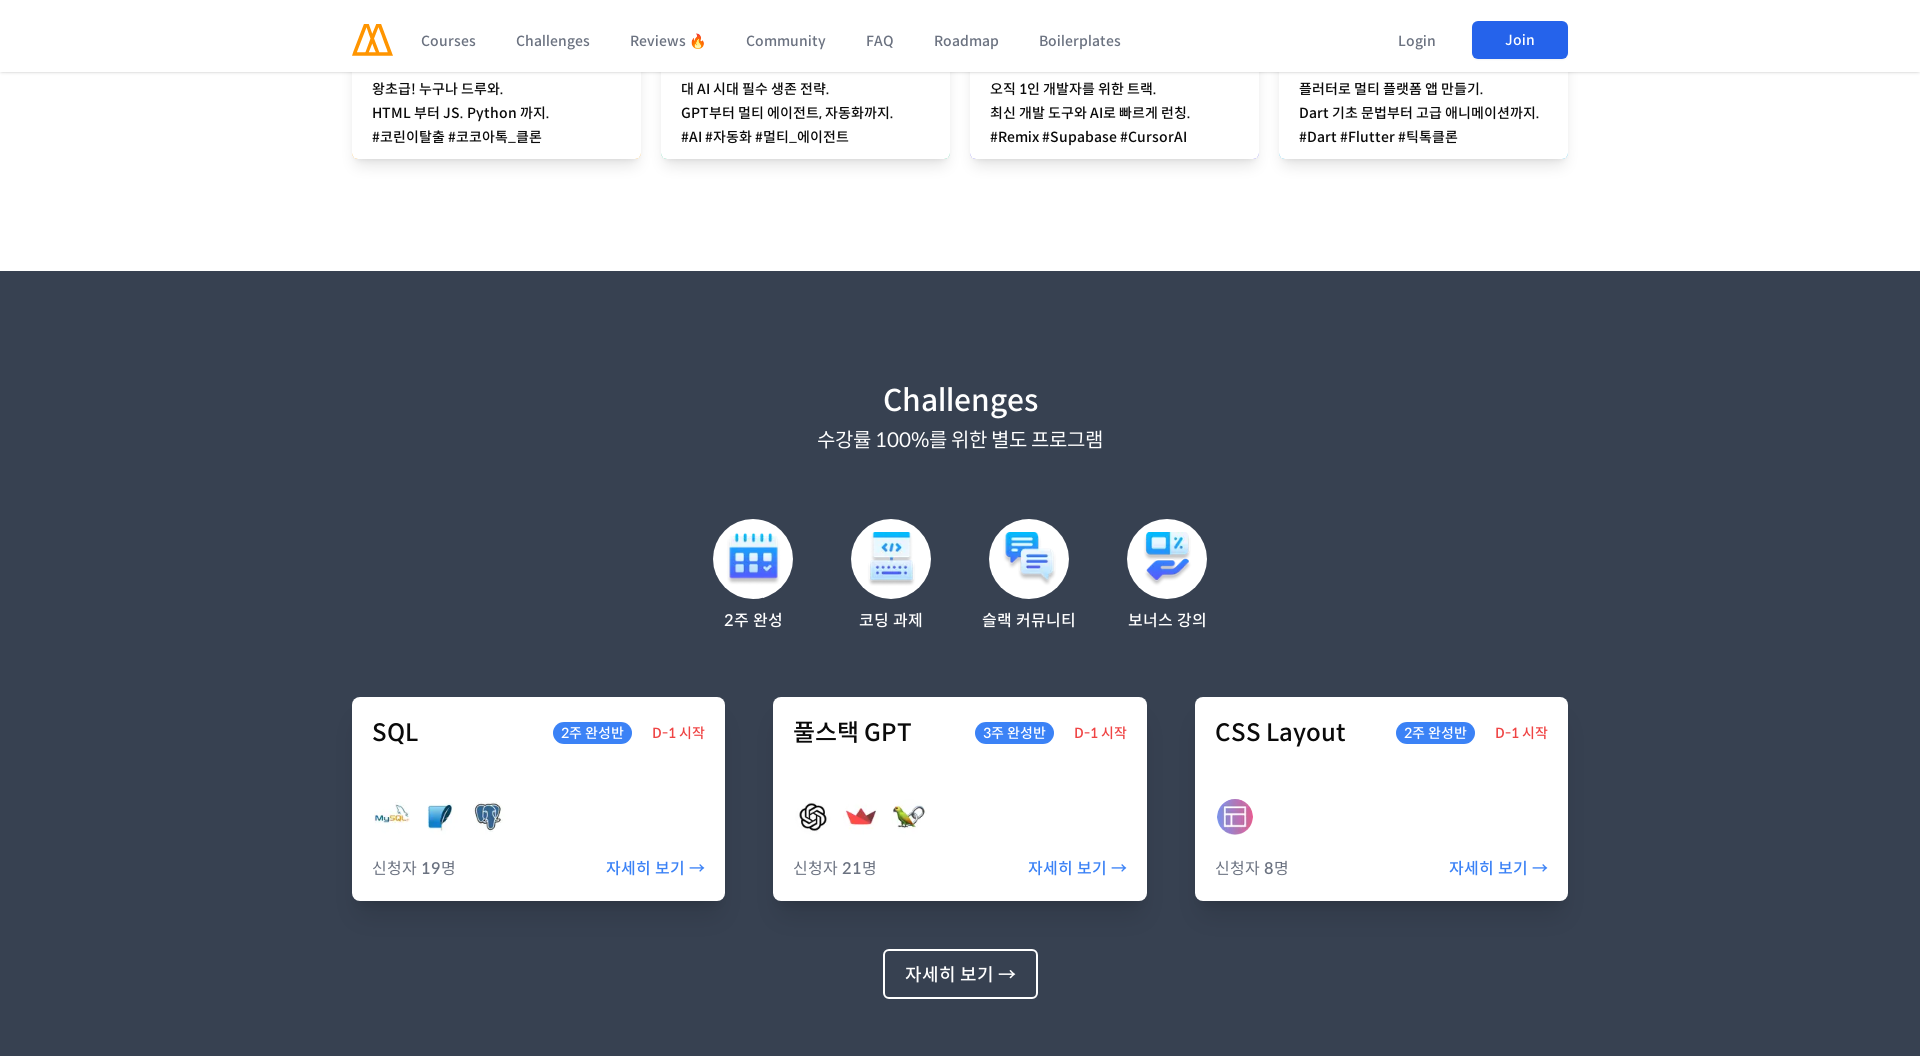

Waited 500ms for content to load after scroll
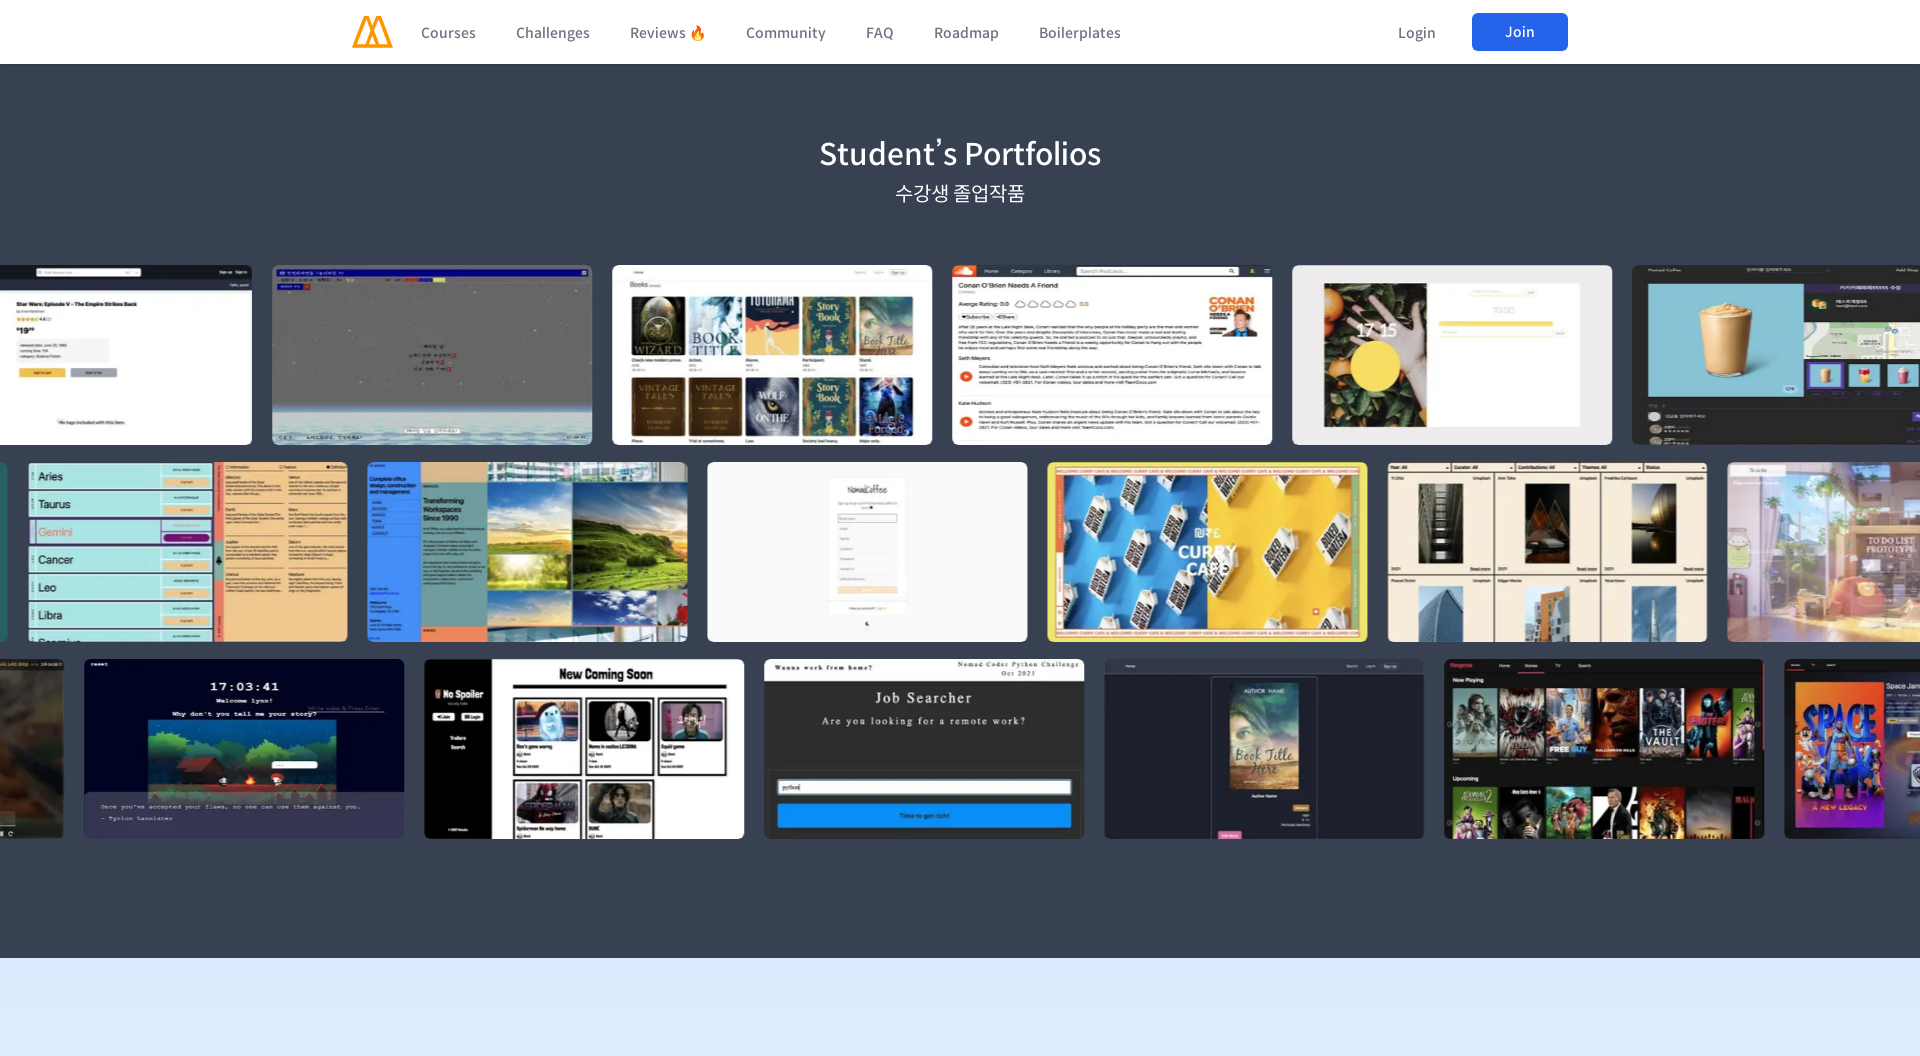

Scrolled to position 5280px at viewport width 1920px (section 6 of 9)
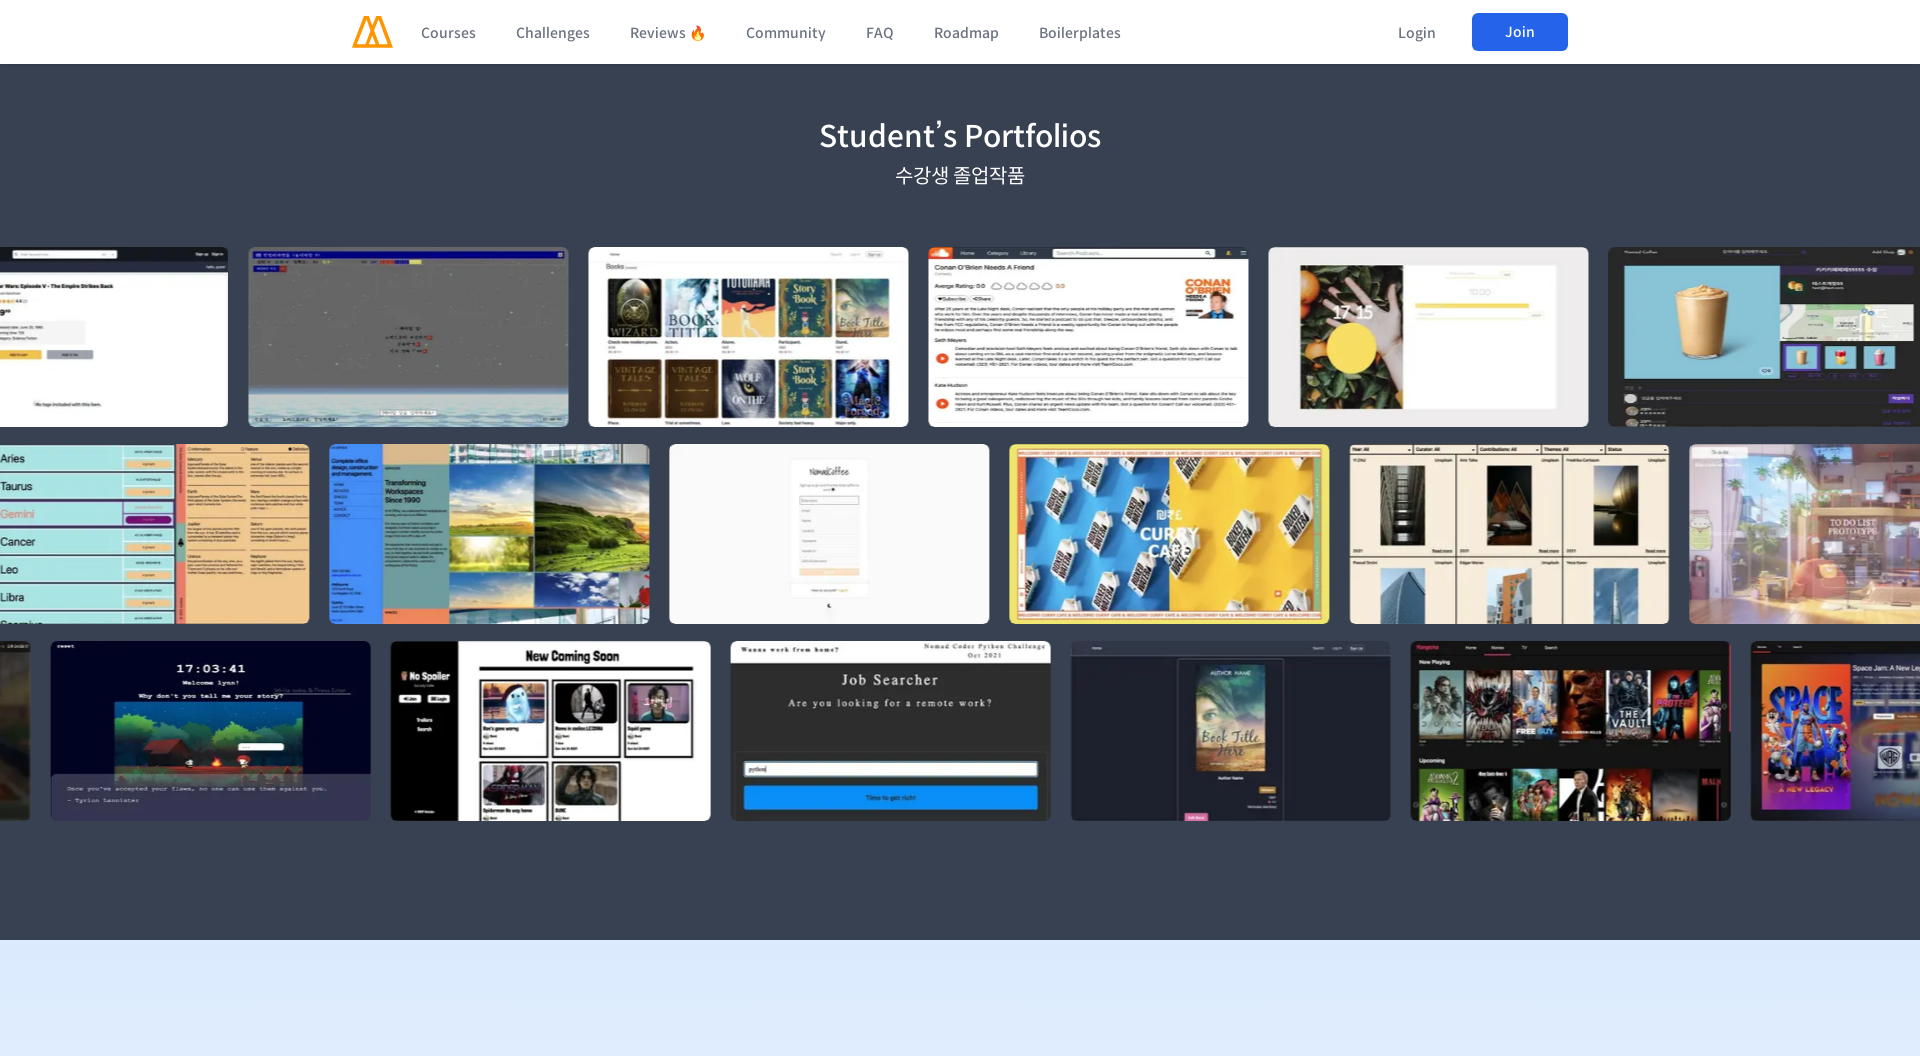

Waited 500ms for content to load after scroll
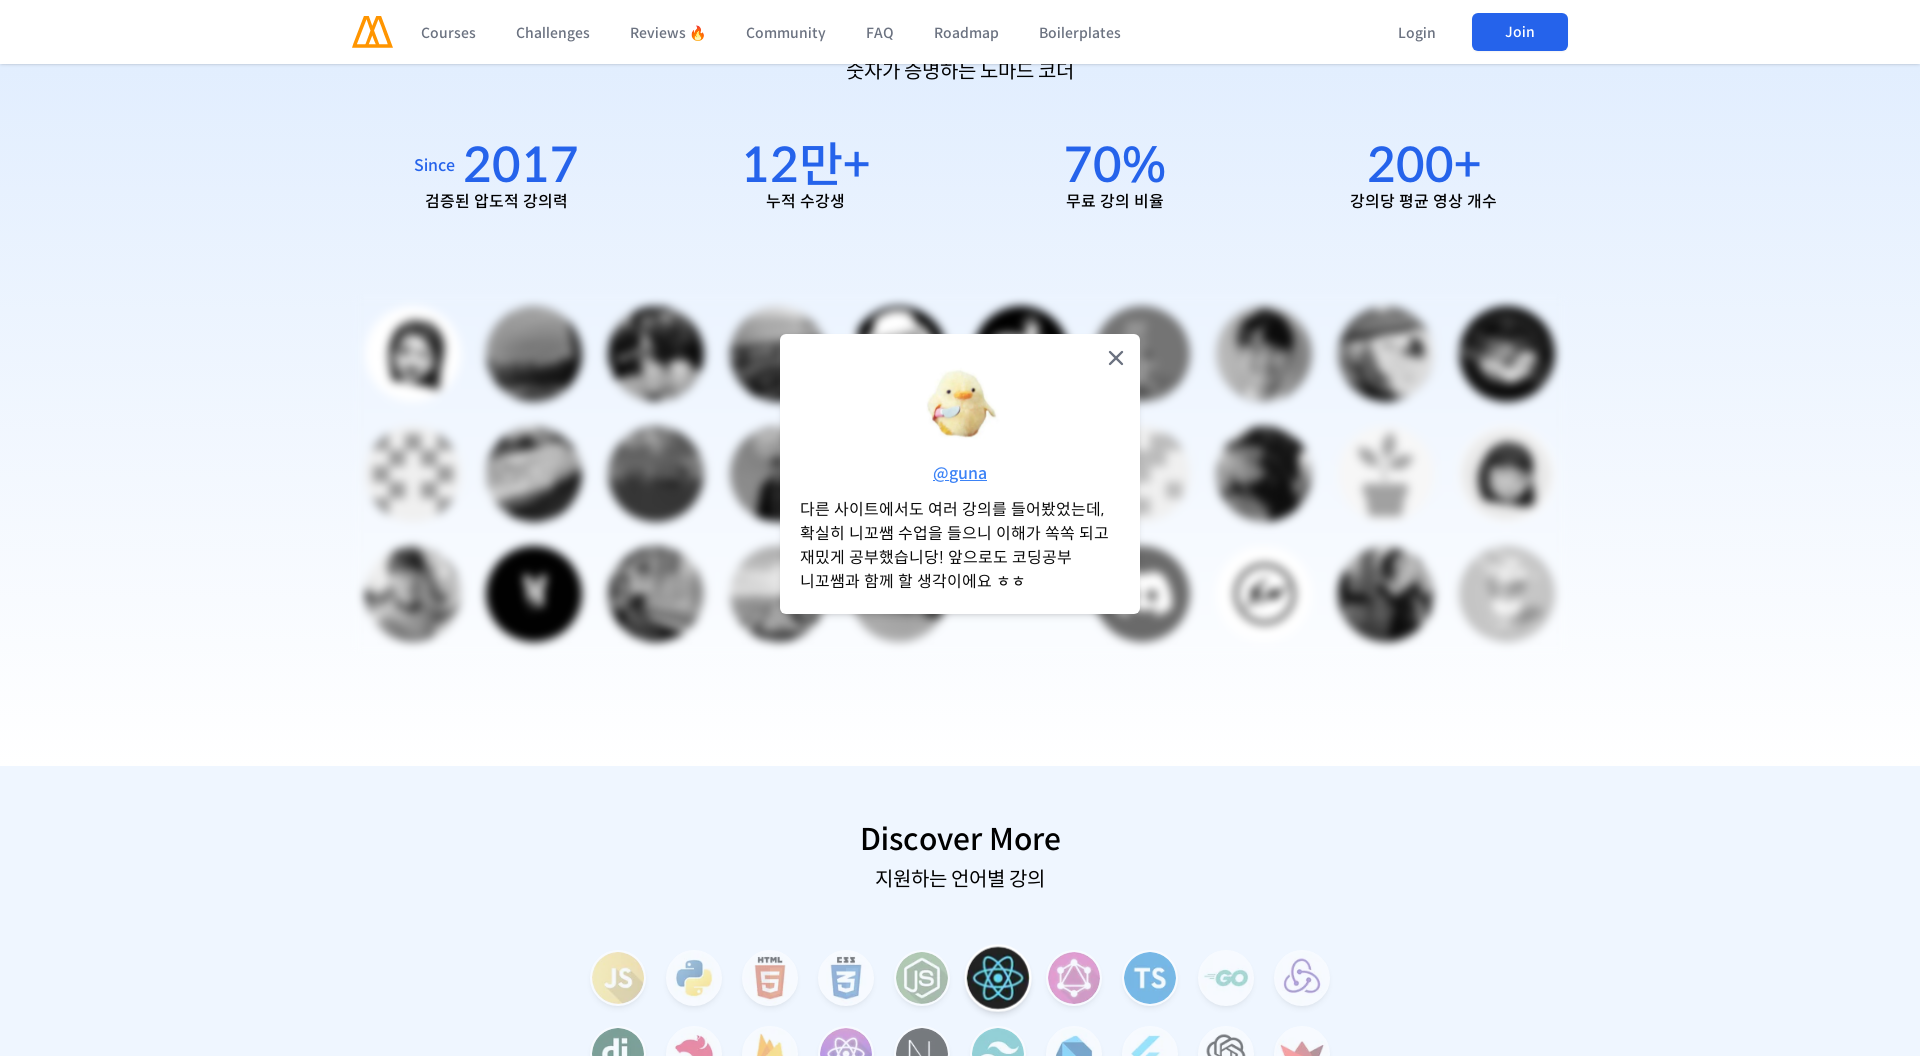

Scrolled to position 6336px at viewport width 1920px (section 7 of 9)
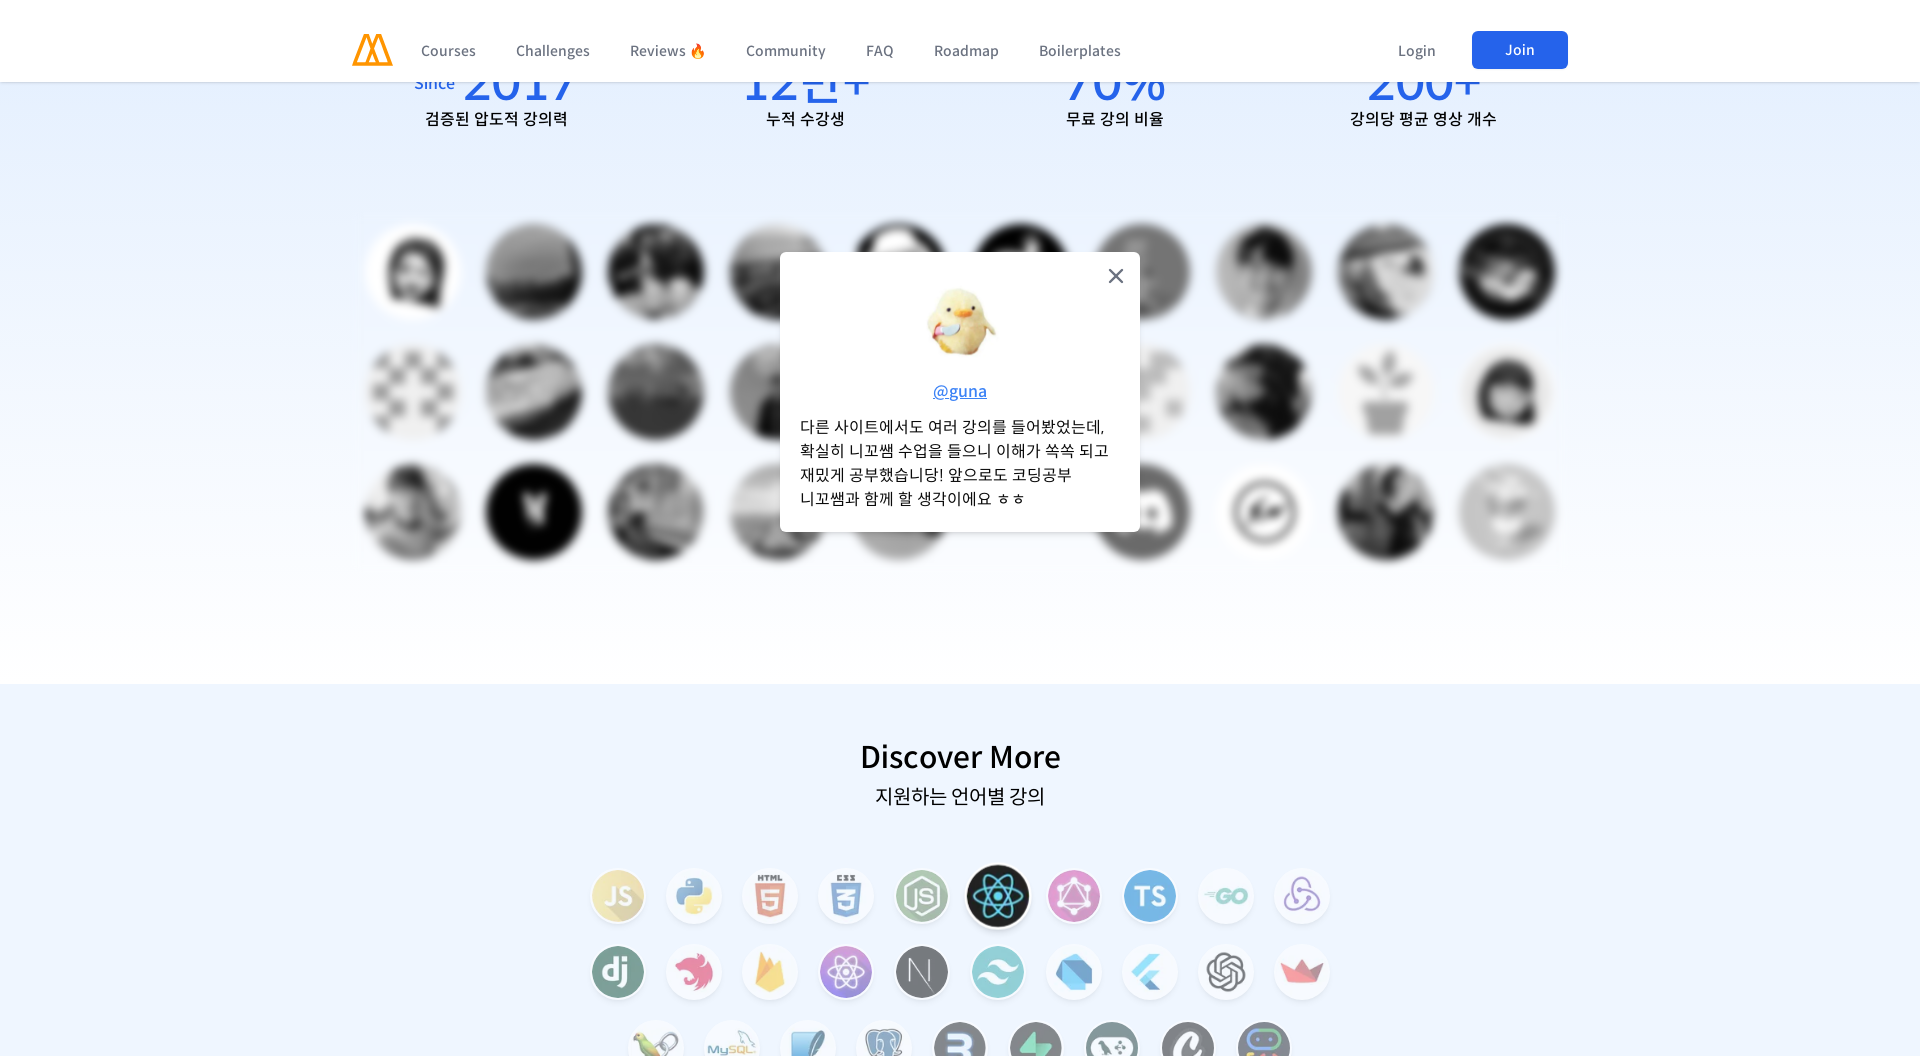

Waited 500ms for content to load after scroll
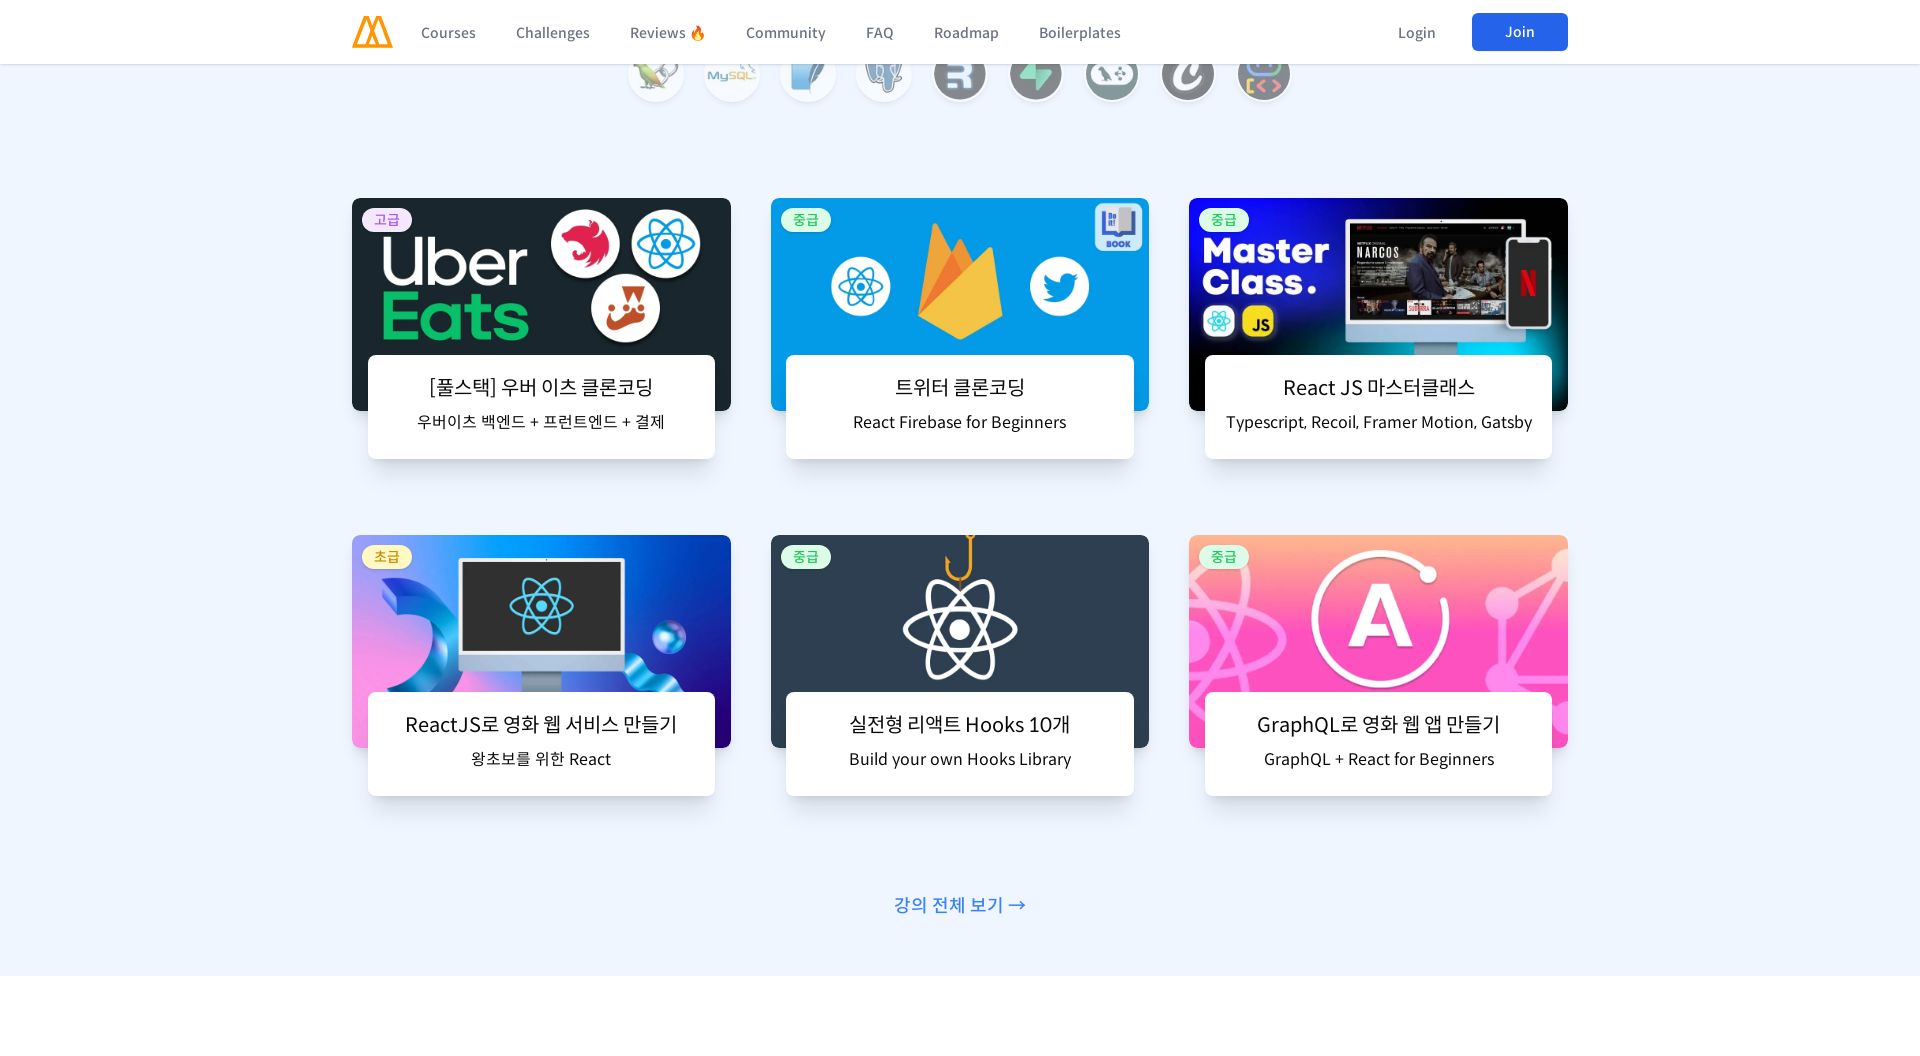

Scrolled to position 7392px at viewport width 1920px (section 8 of 9)
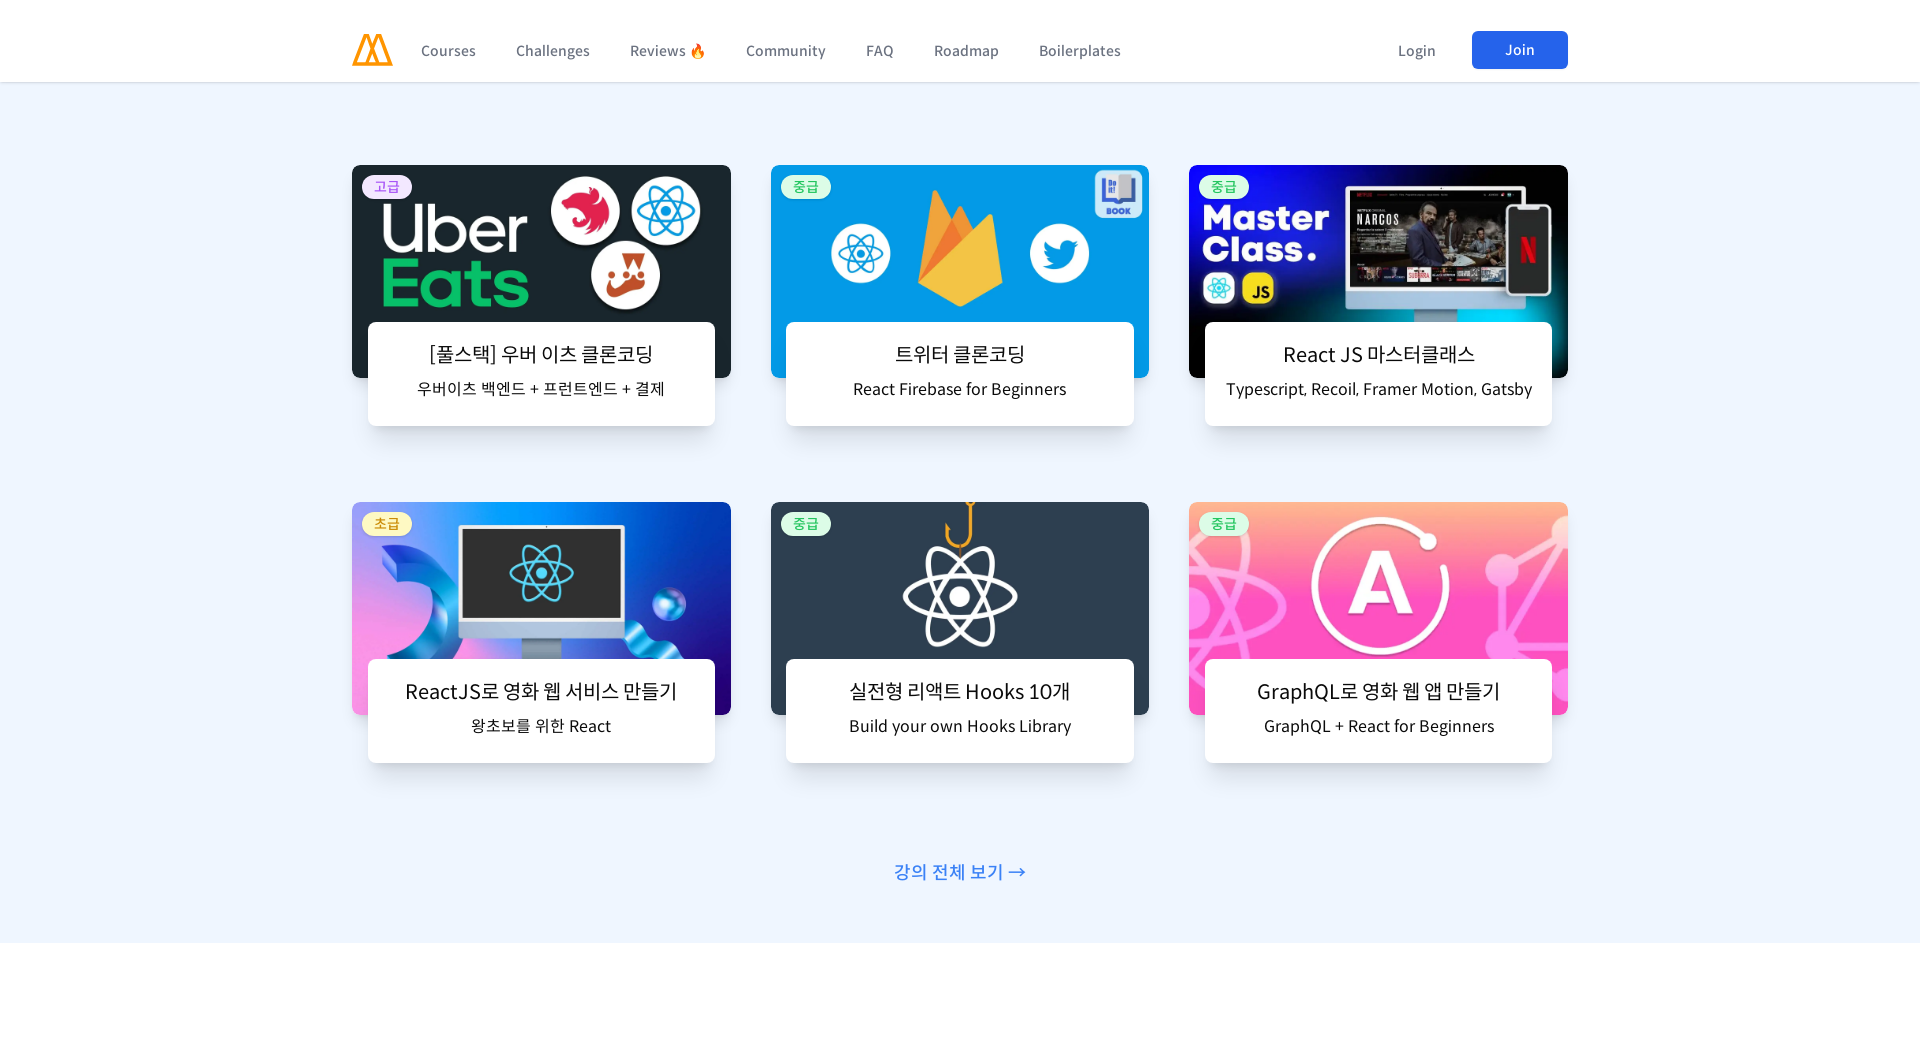

Waited 500ms for content to load after scroll
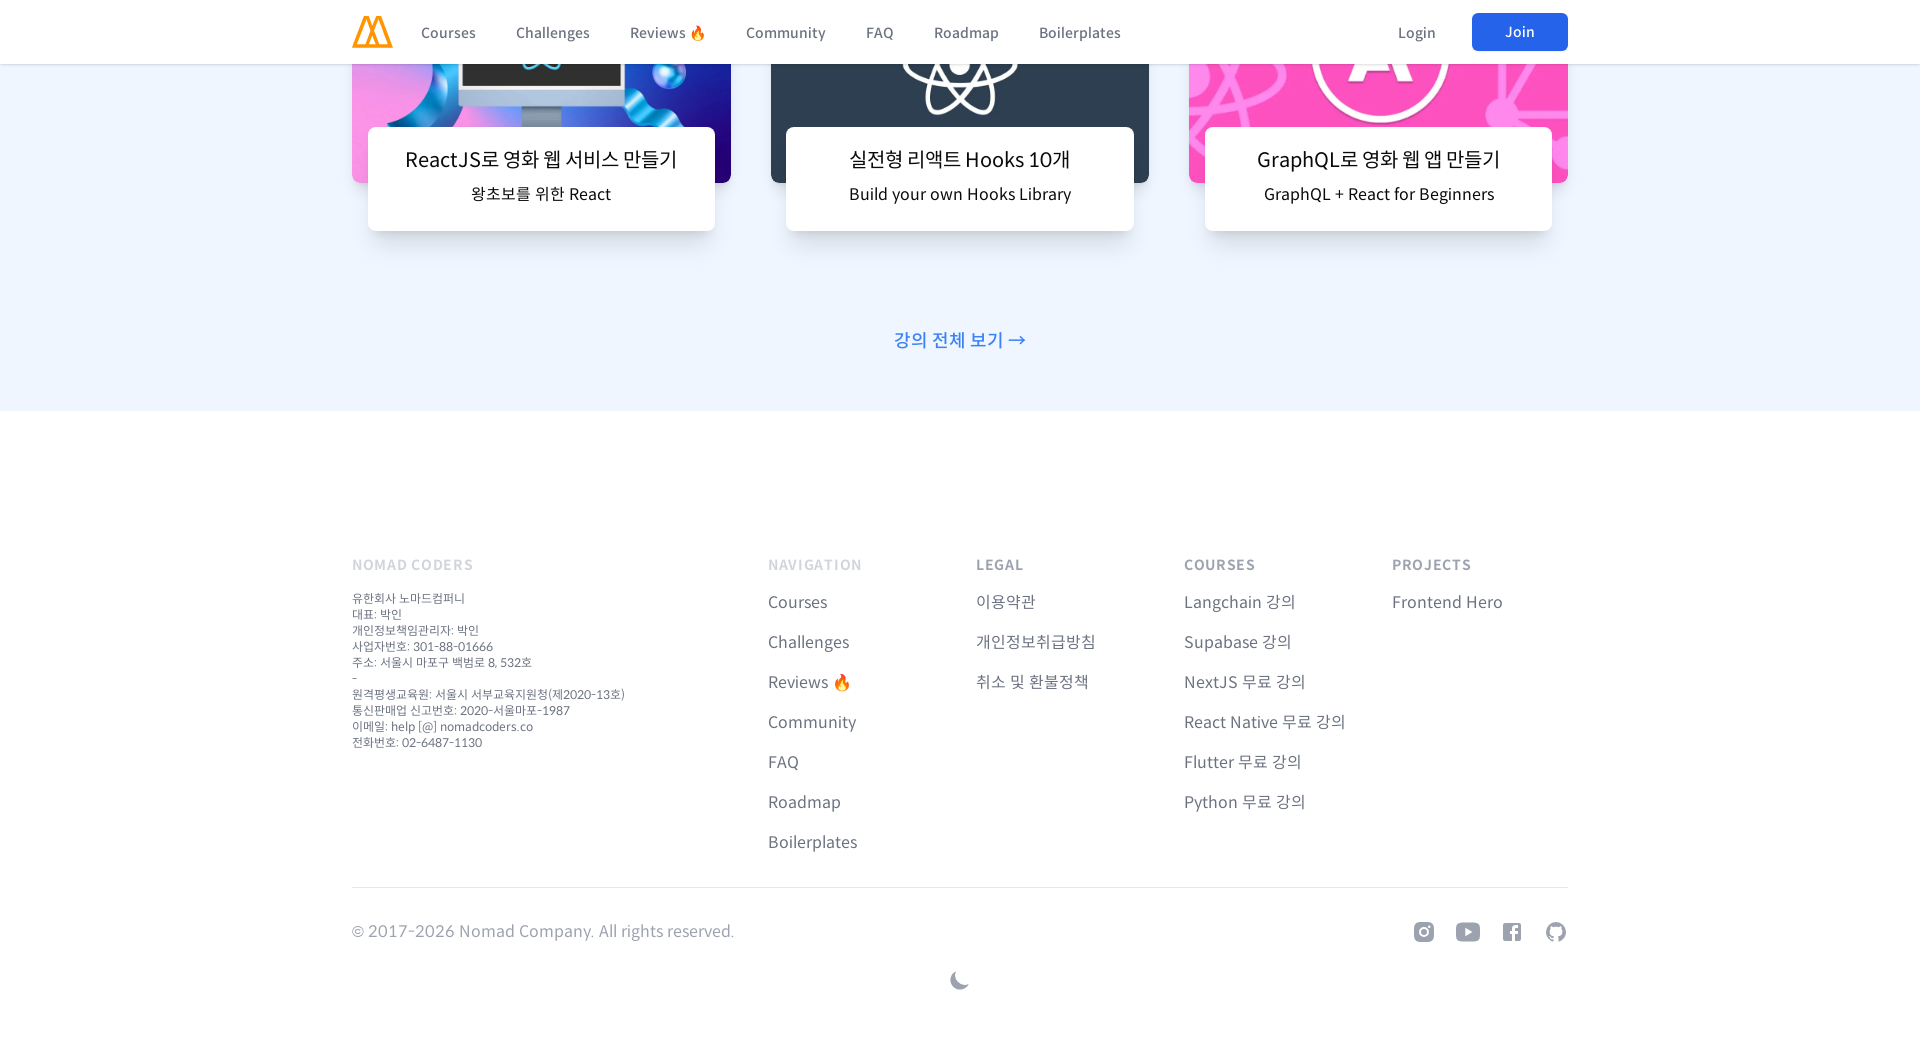

Scrolled to position 8448px at viewport width 1920px (section 9 of 9)
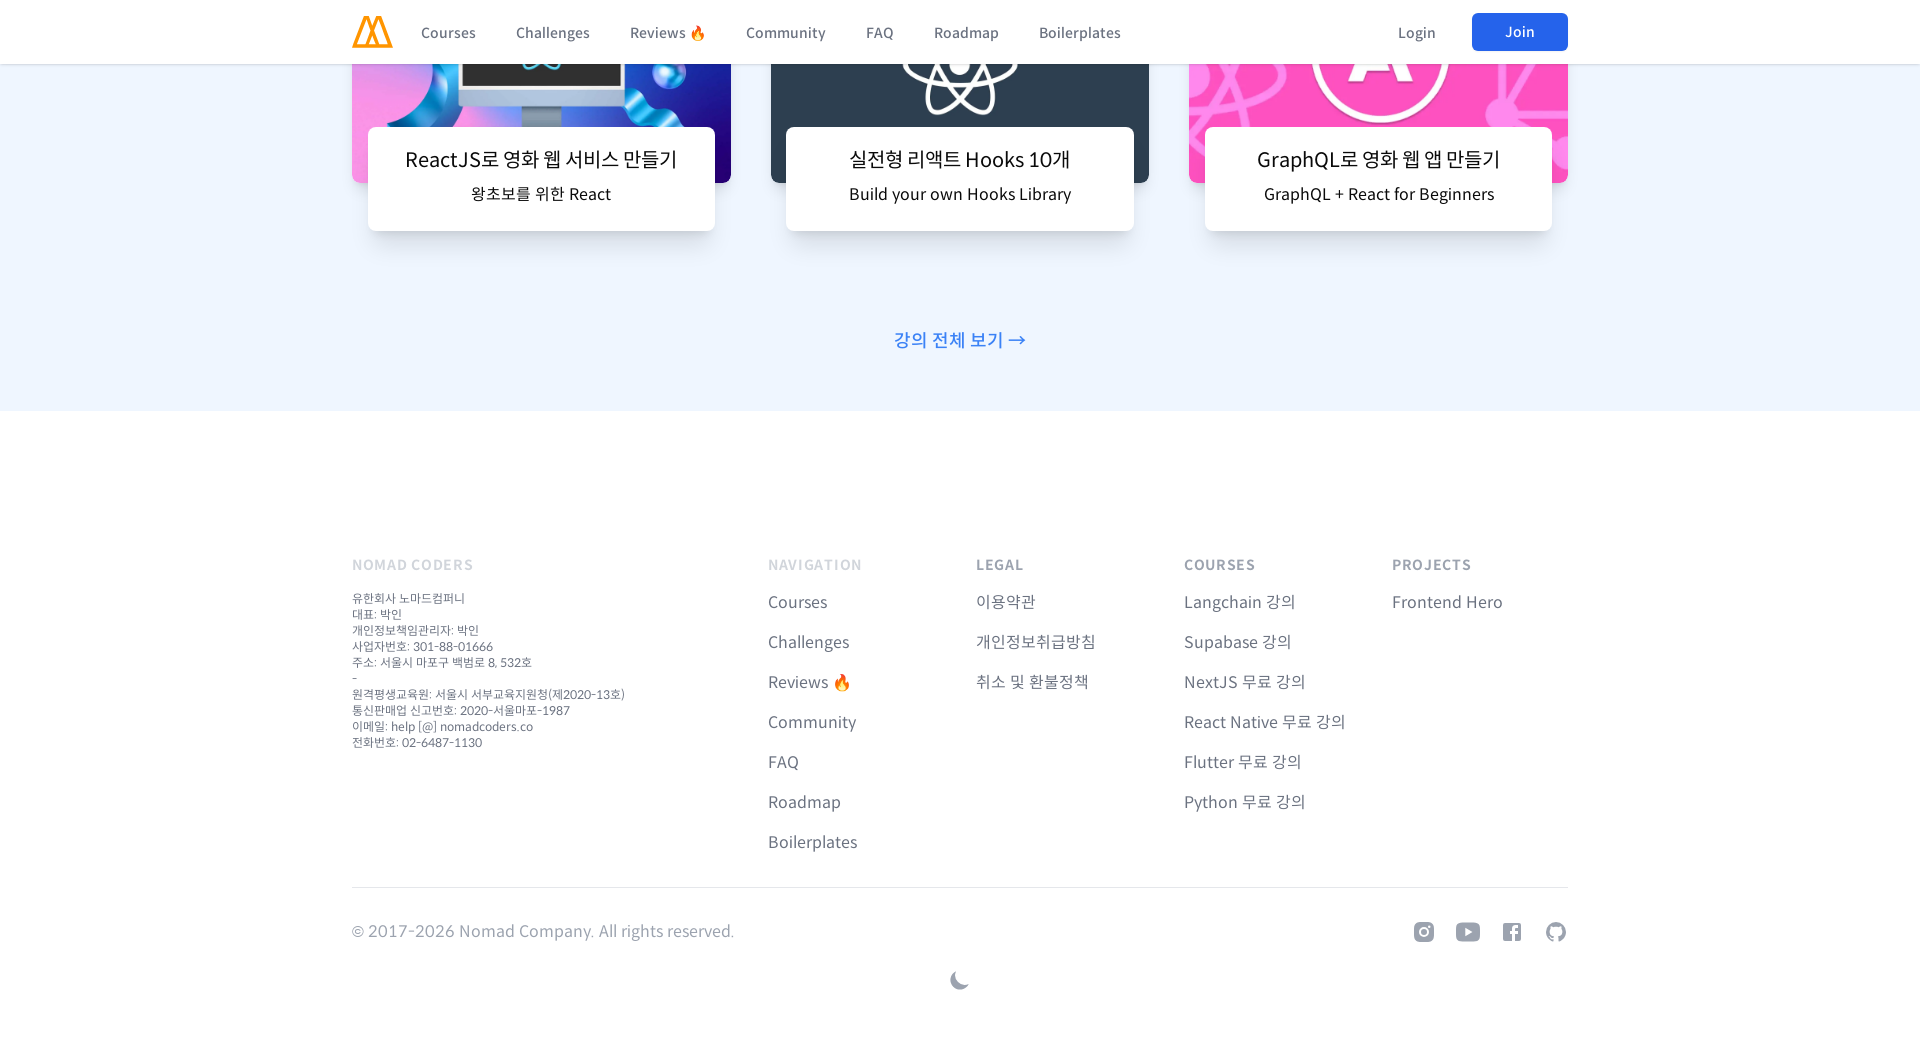

Waited 500ms for content to load after scroll
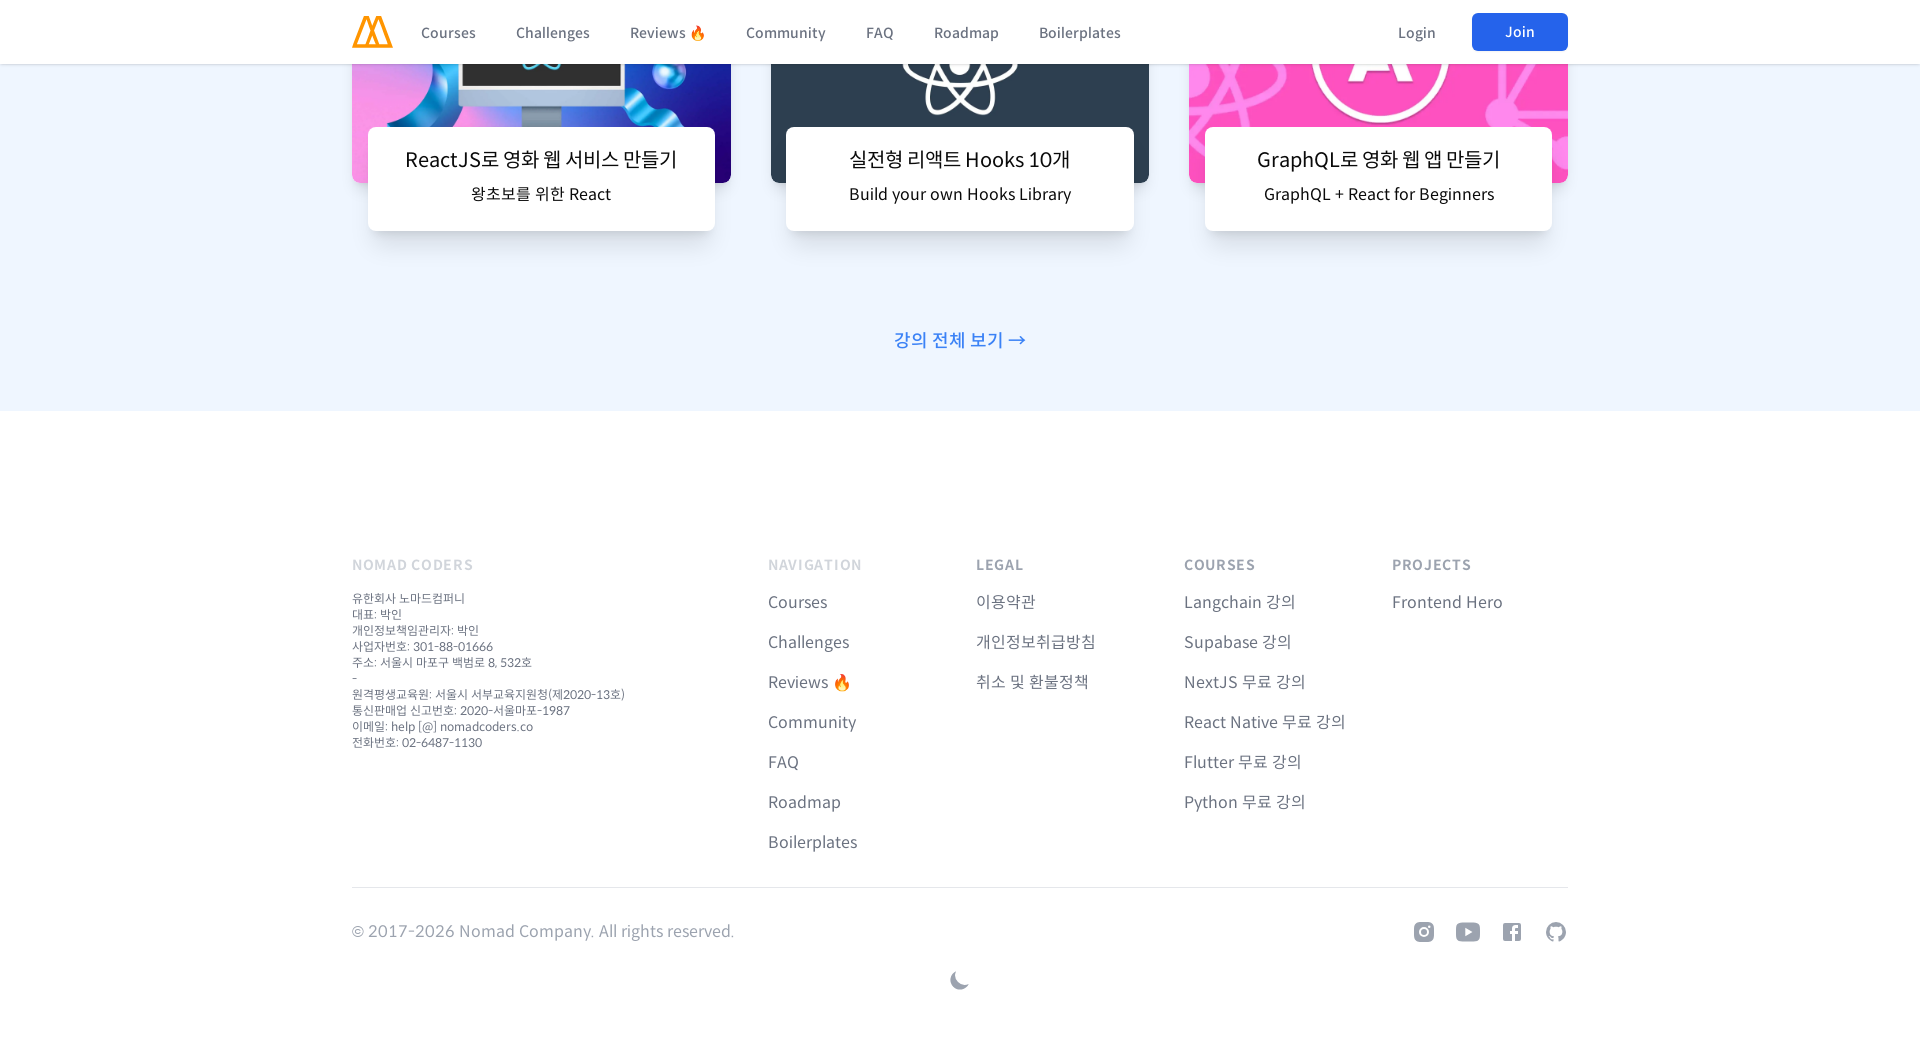

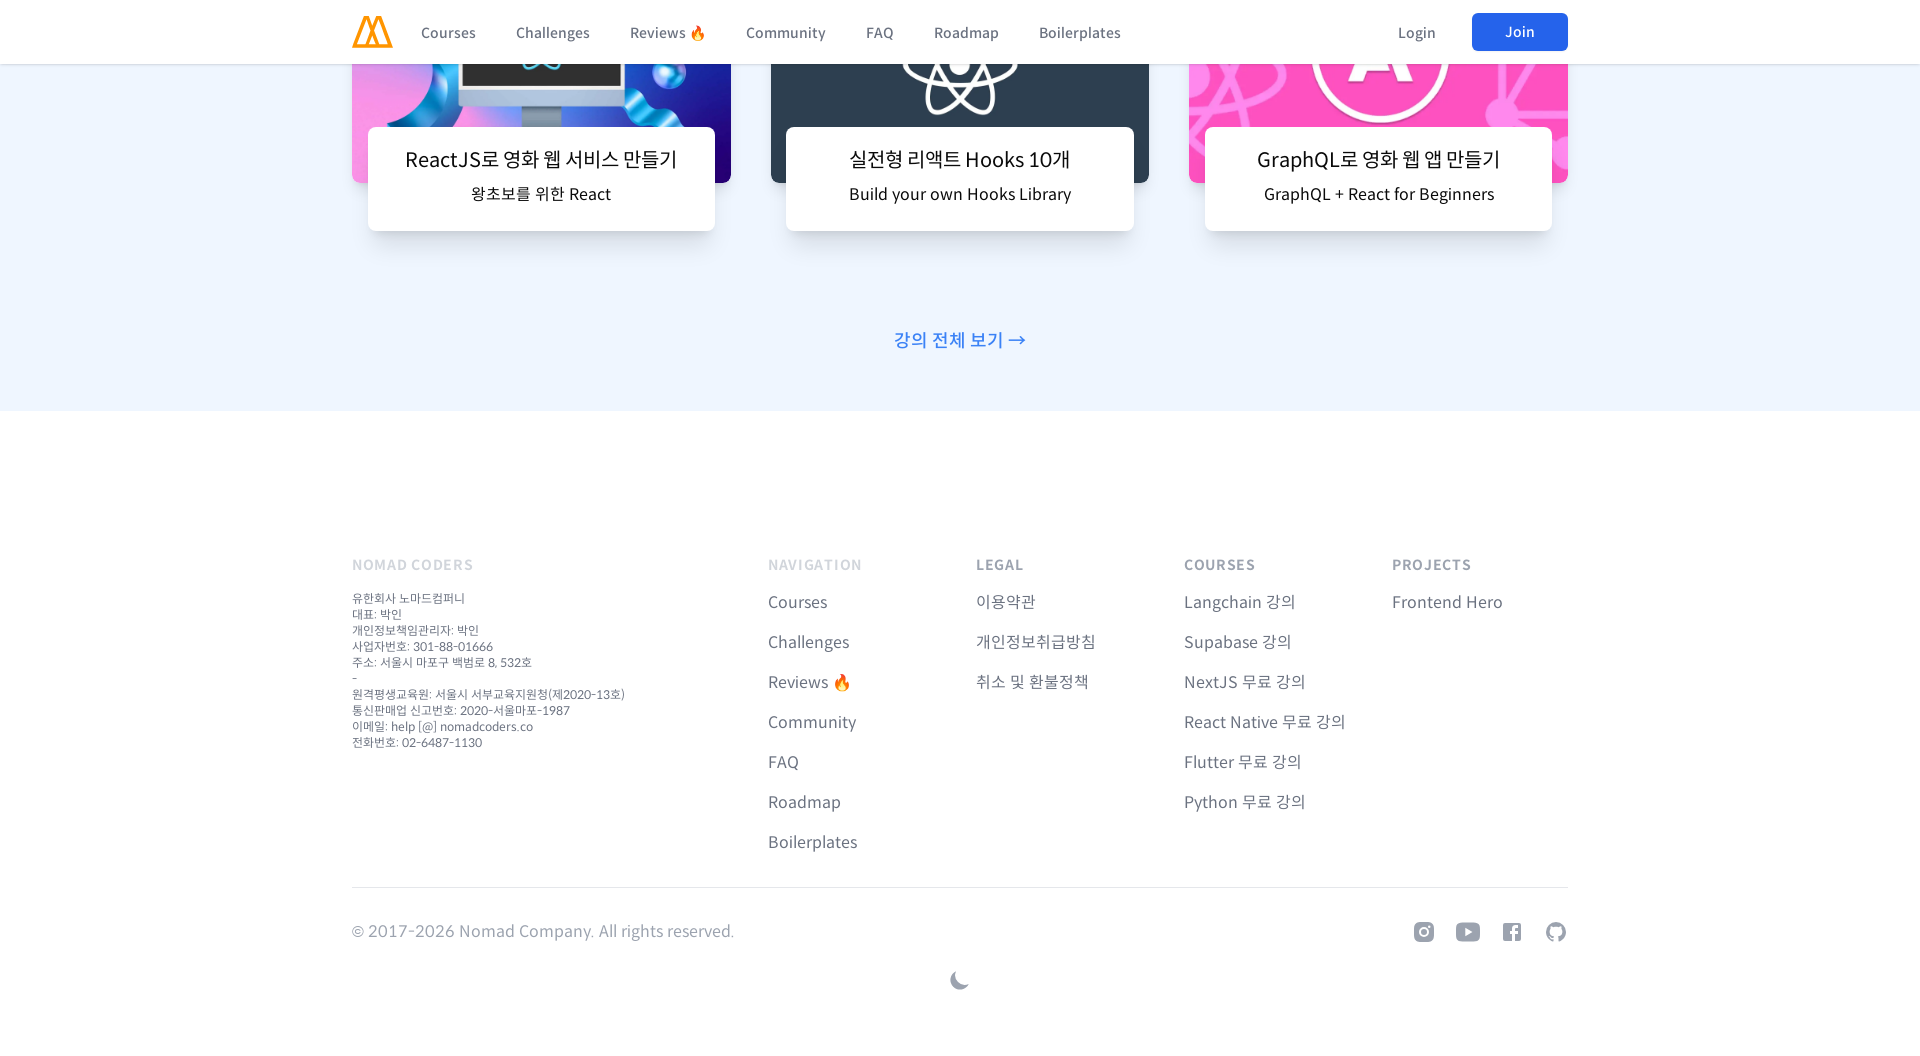